Tests multiple date picker widgets on a calendar practice page by selecting specific dates using different interaction methods including navigation buttons and dropdown selections

Starting URL: https://www.hyrtutorials.com/p/calendar-practice.html

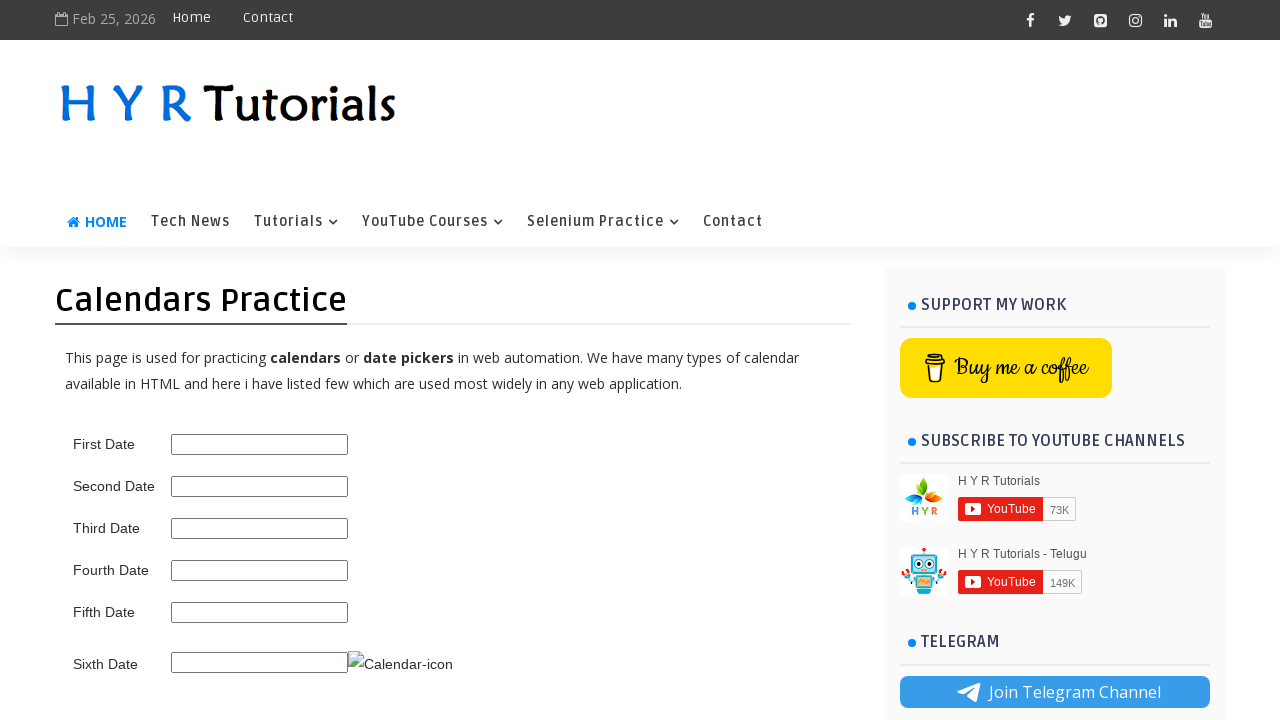

Clicked on second date picker at (260, 486) on #second_date_picker
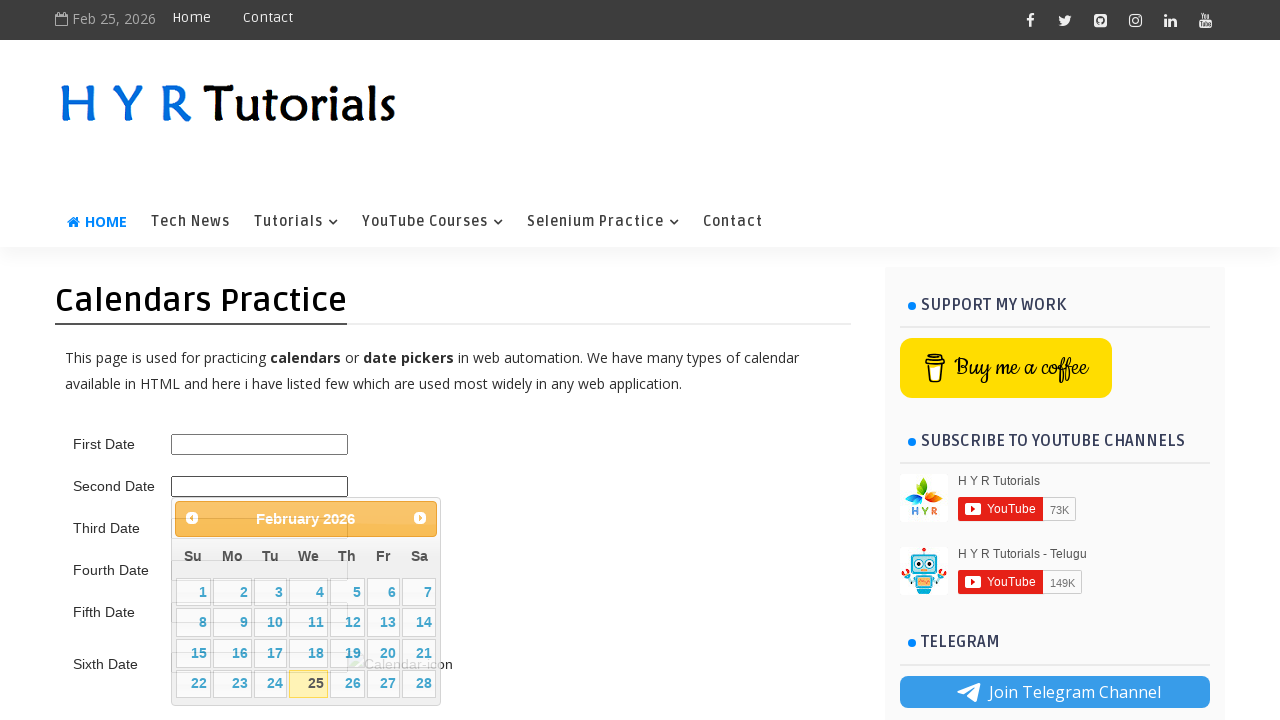

Retrieved current month (February) and year (2026) from date picker
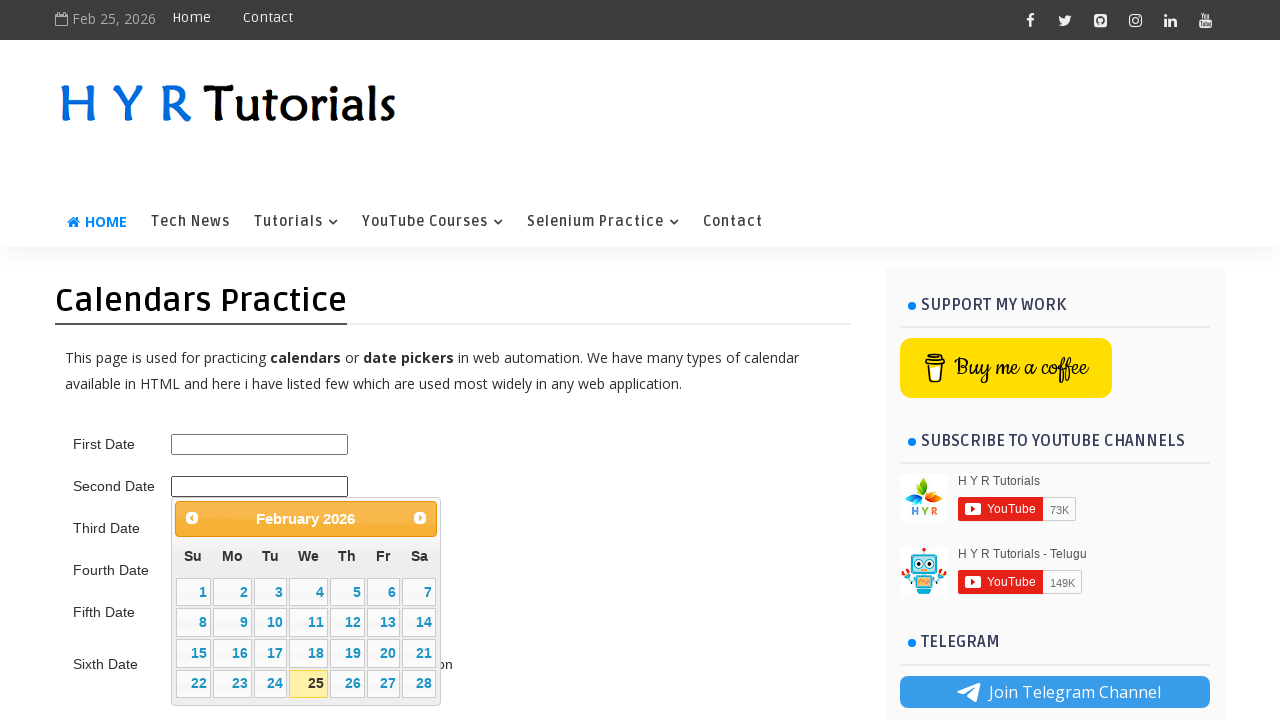

Clicked Previous button to navigate backwards to March 2021 at (192, 518) on xpath=//span[text()='Prev']
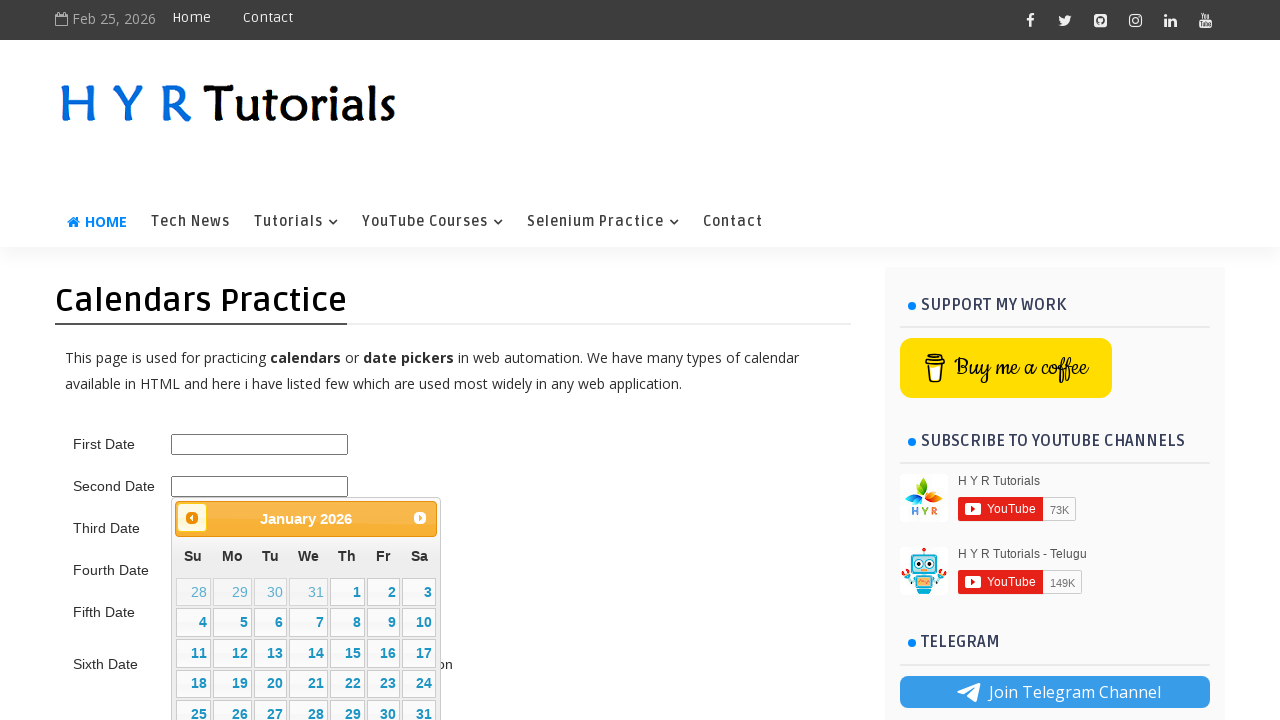

Retrieved current month (January) and year (2026) from date picker
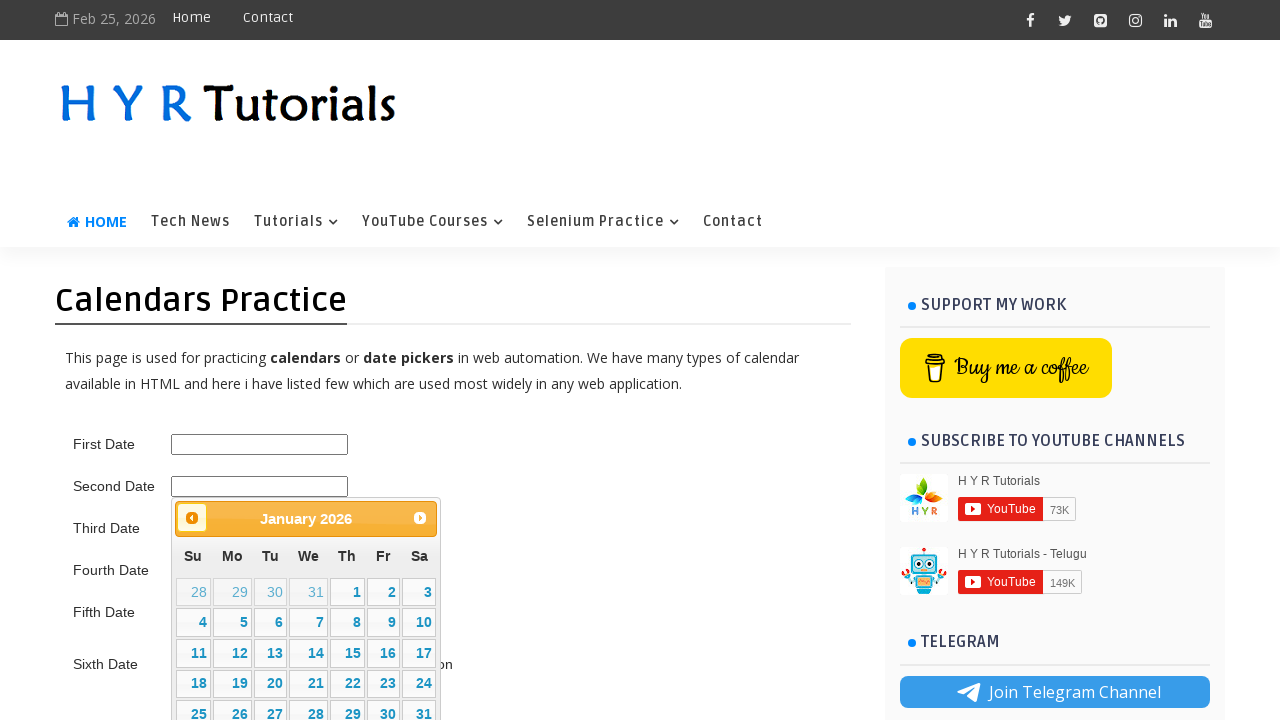

Clicked Previous button to navigate backwards to March 2021 at (192, 518) on xpath=//span[text()='Prev']
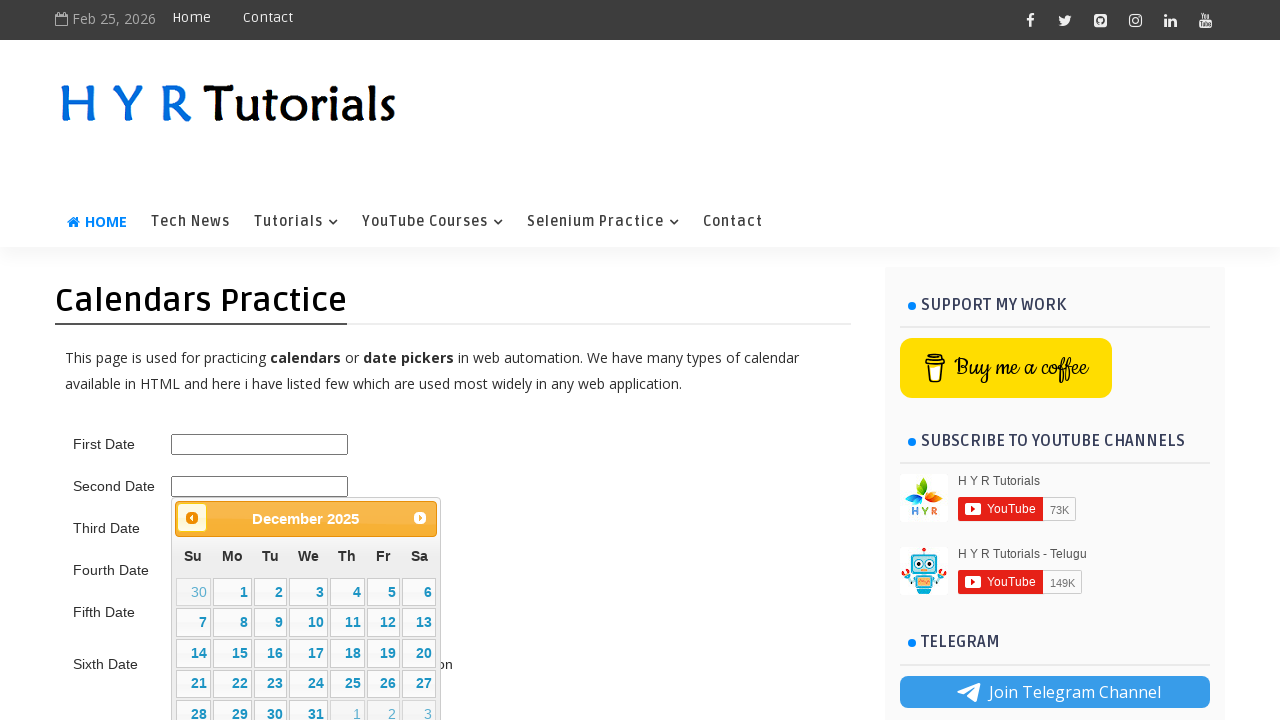

Retrieved current month (December) and year (2025) from date picker
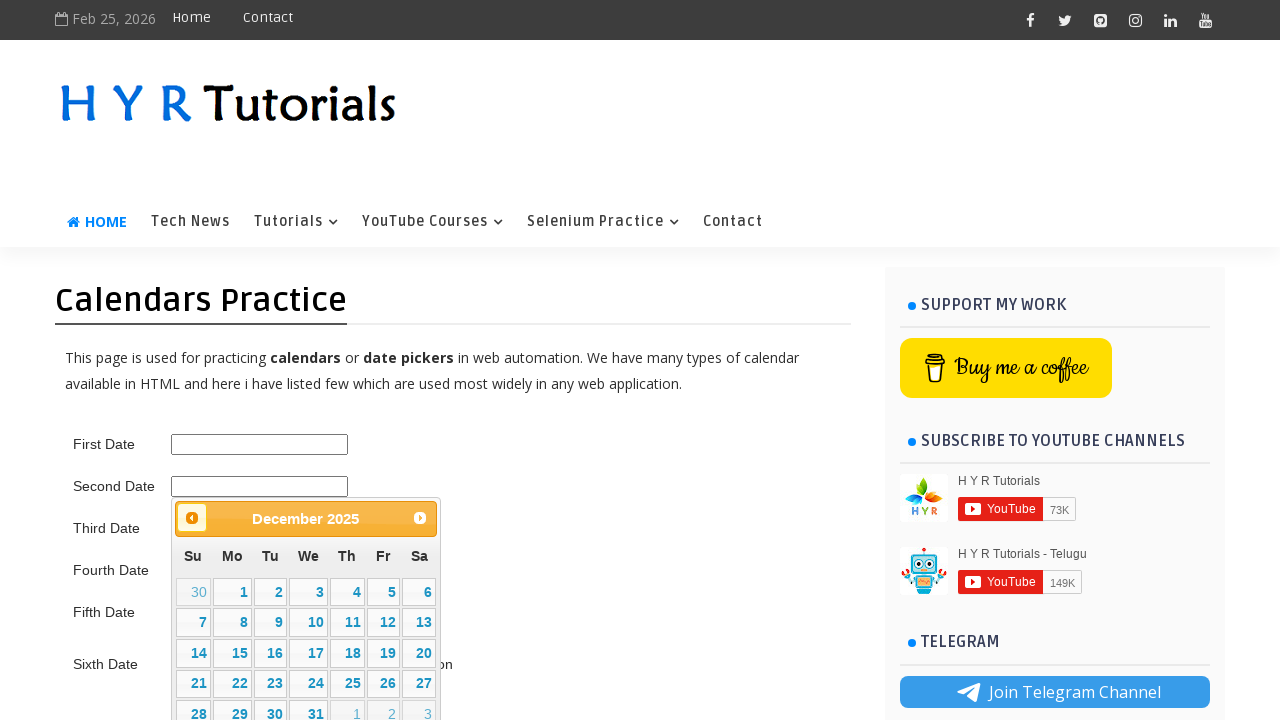

Clicked Previous button to navigate backwards to March 2021 at (192, 518) on xpath=//span[text()='Prev']
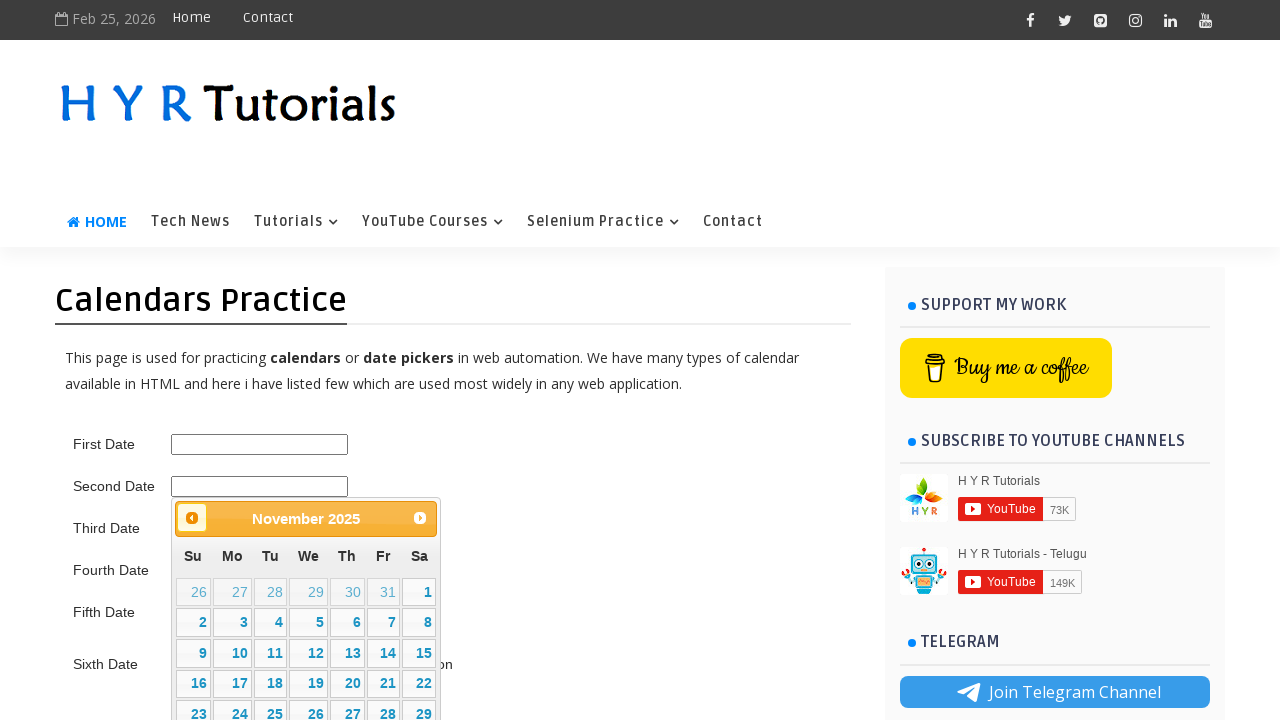

Retrieved current month (November) and year (2025) from date picker
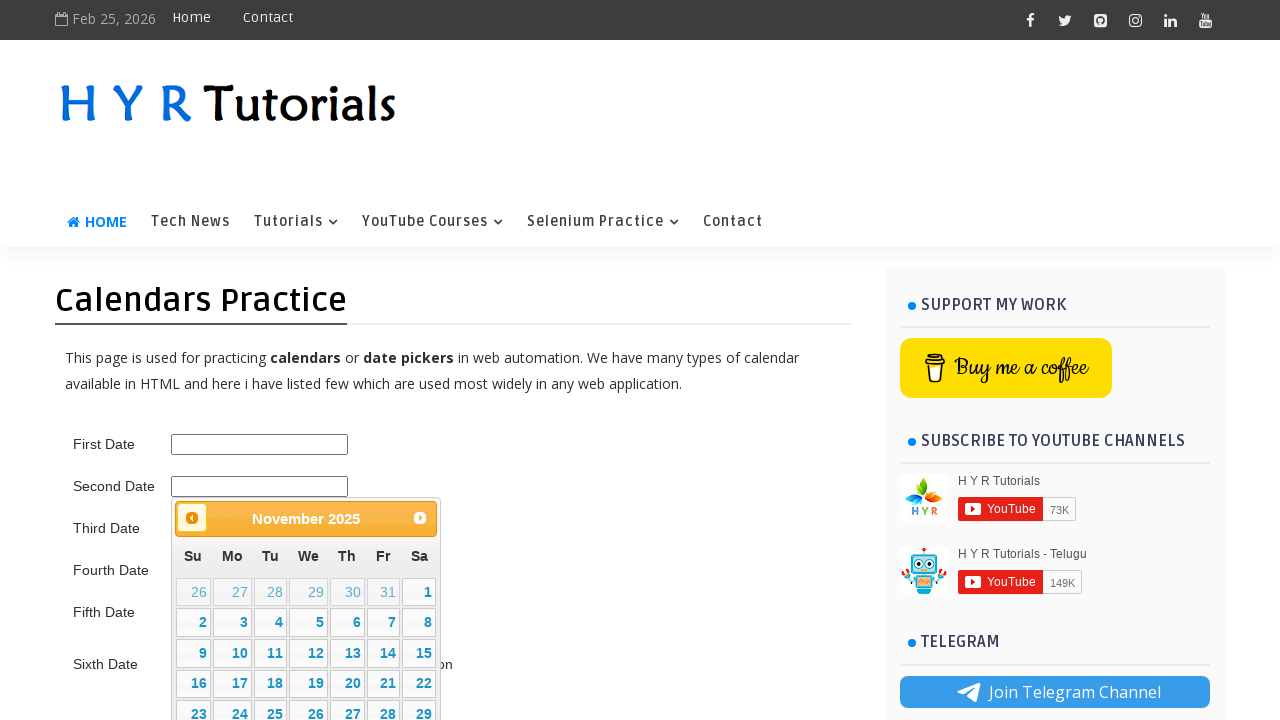

Clicked Previous button to navigate backwards to March 2021 at (192, 518) on xpath=//span[text()='Prev']
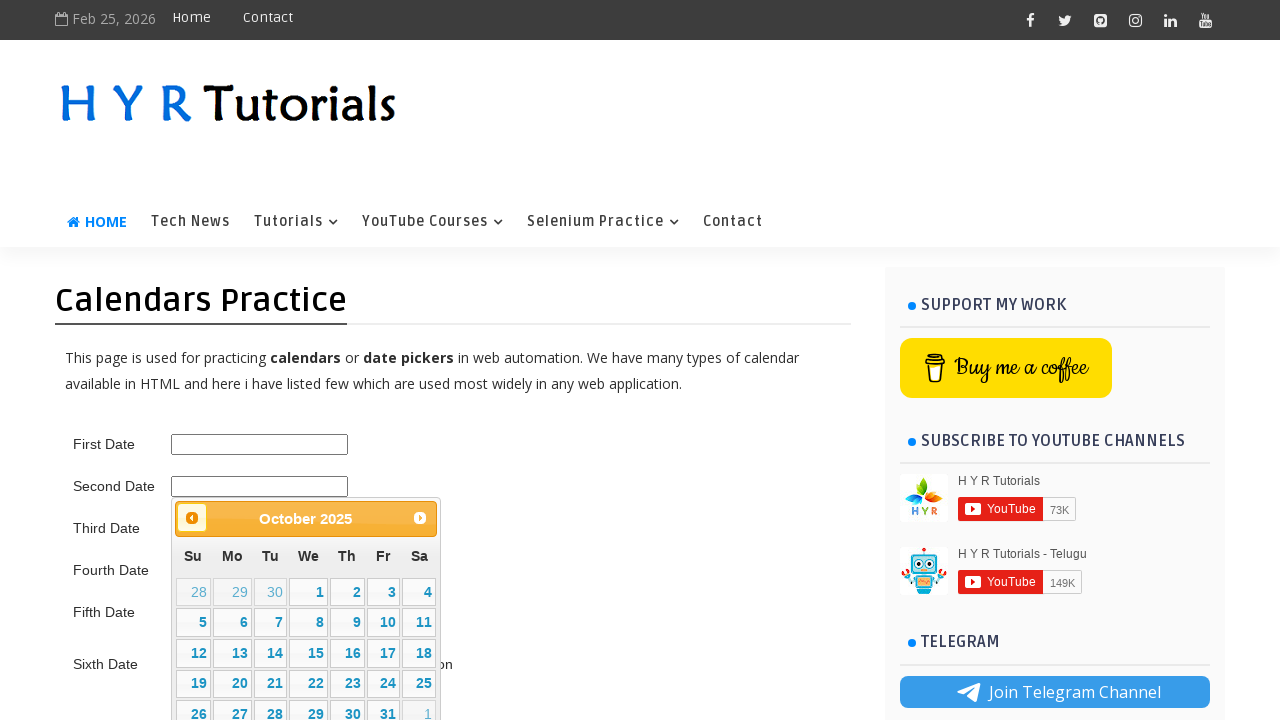

Retrieved current month (October) and year (2025) from date picker
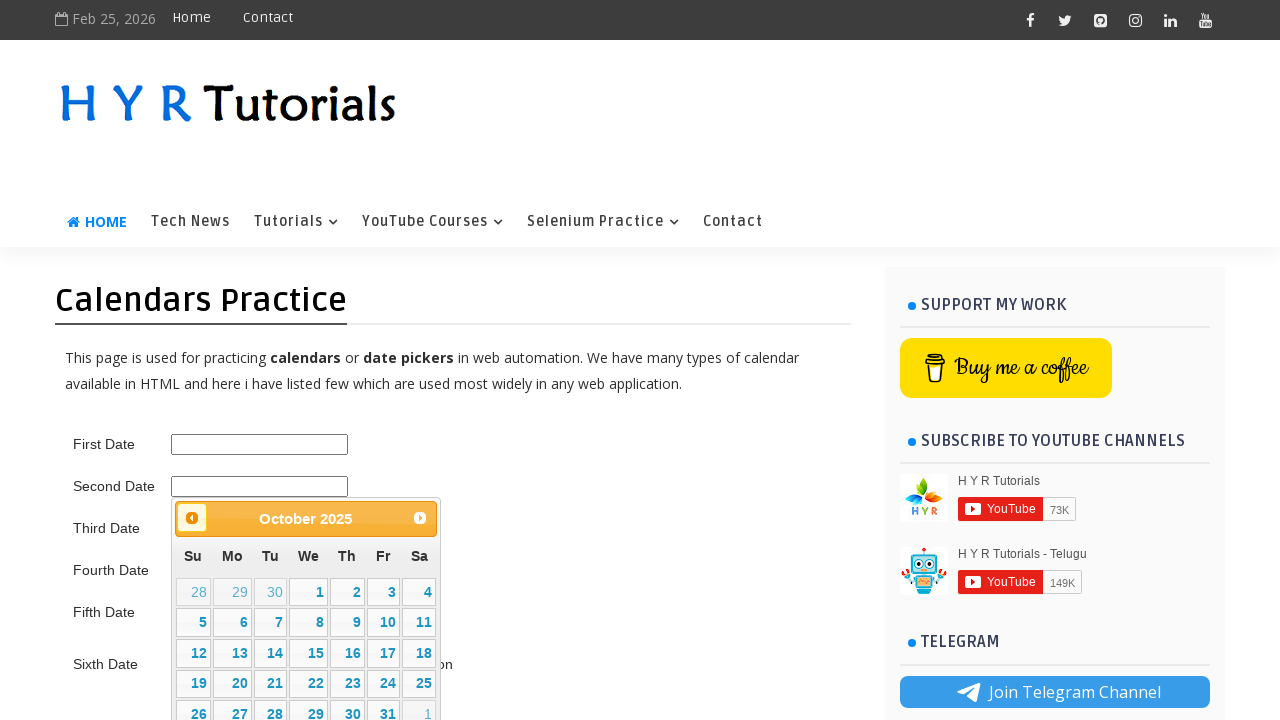

Clicked Previous button to navigate backwards to March 2021 at (192, 518) on xpath=//span[text()='Prev']
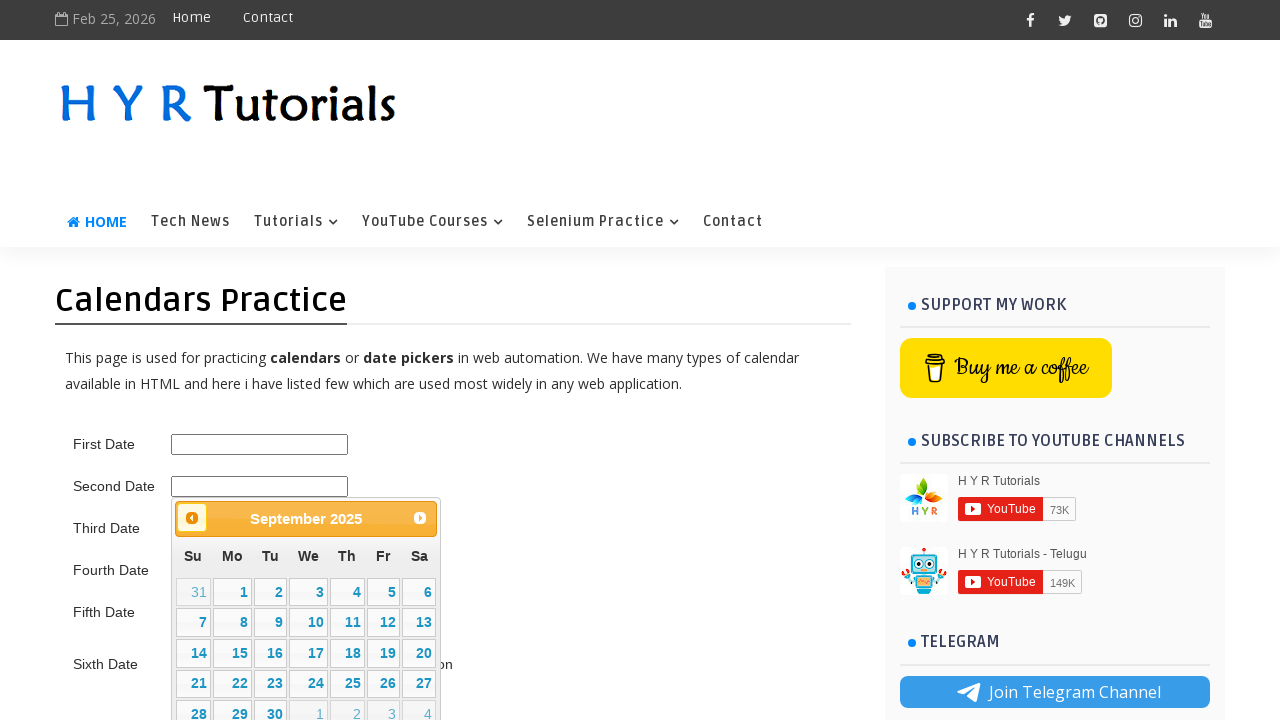

Retrieved current month (September) and year (2025) from date picker
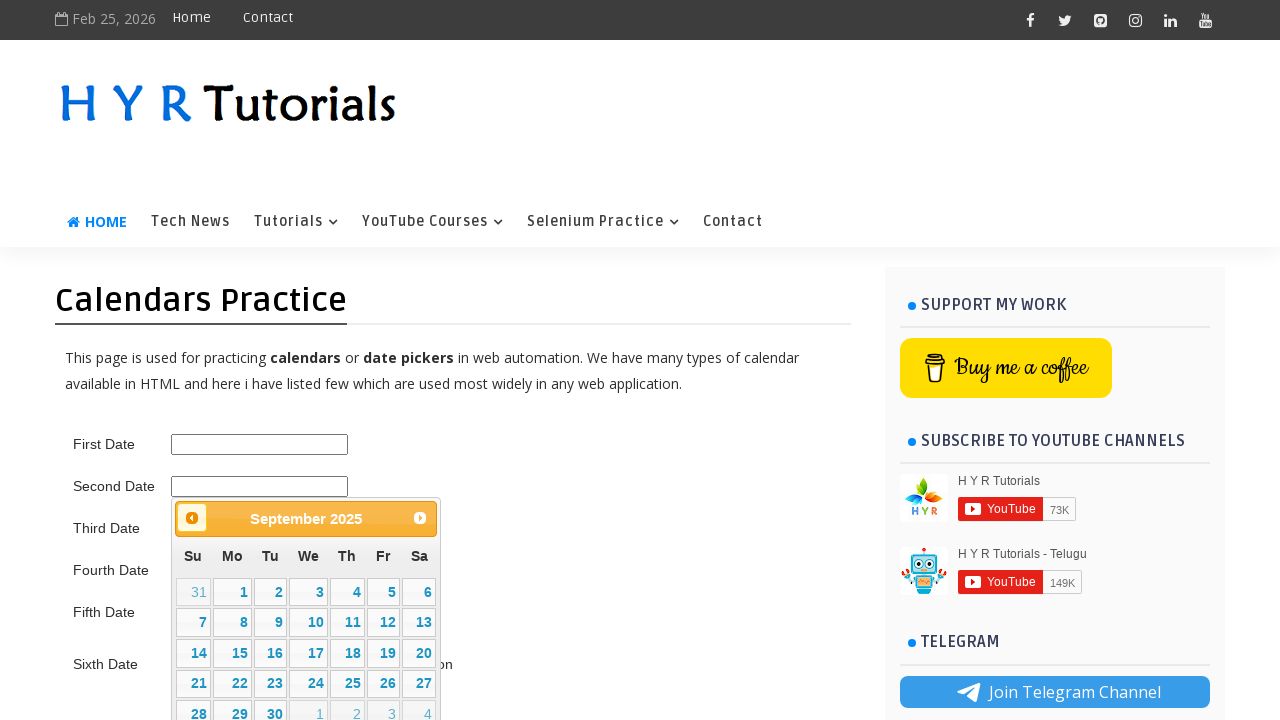

Clicked Previous button to navigate backwards to March 2021 at (192, 518) on xpath=//span[text()='Prev']
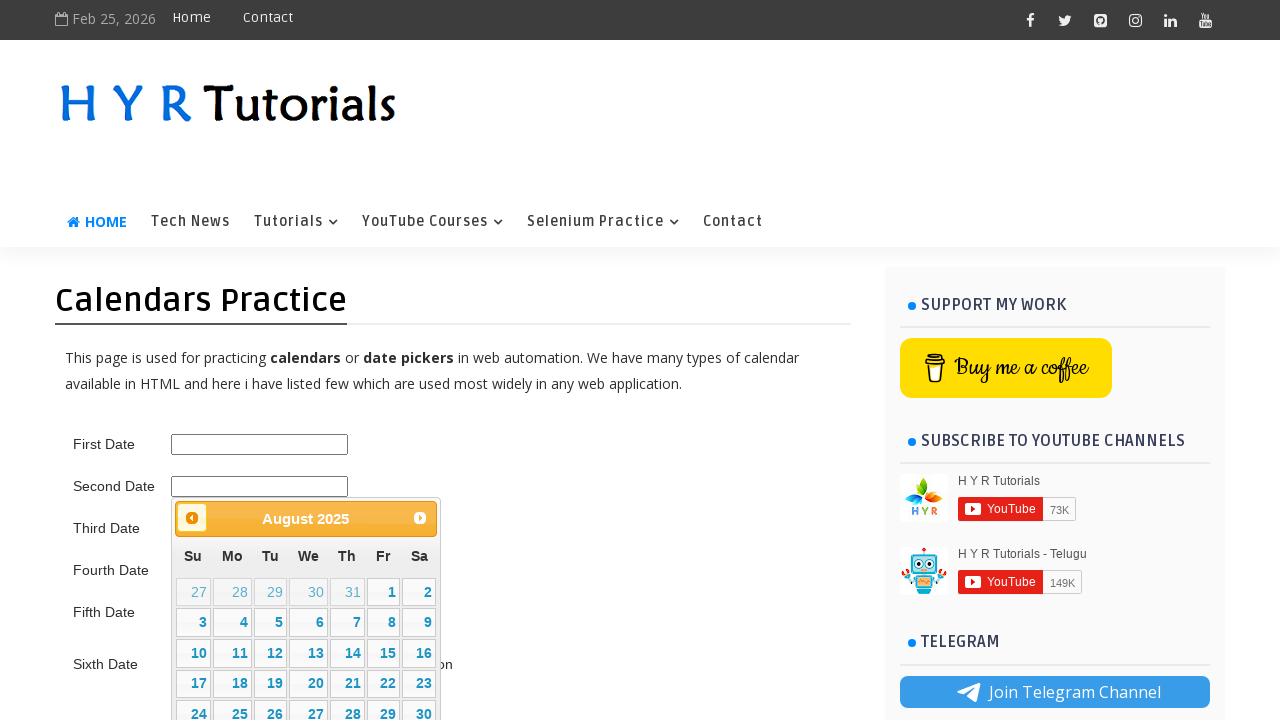

Retrieved current month (August) and year (2025) from date picker
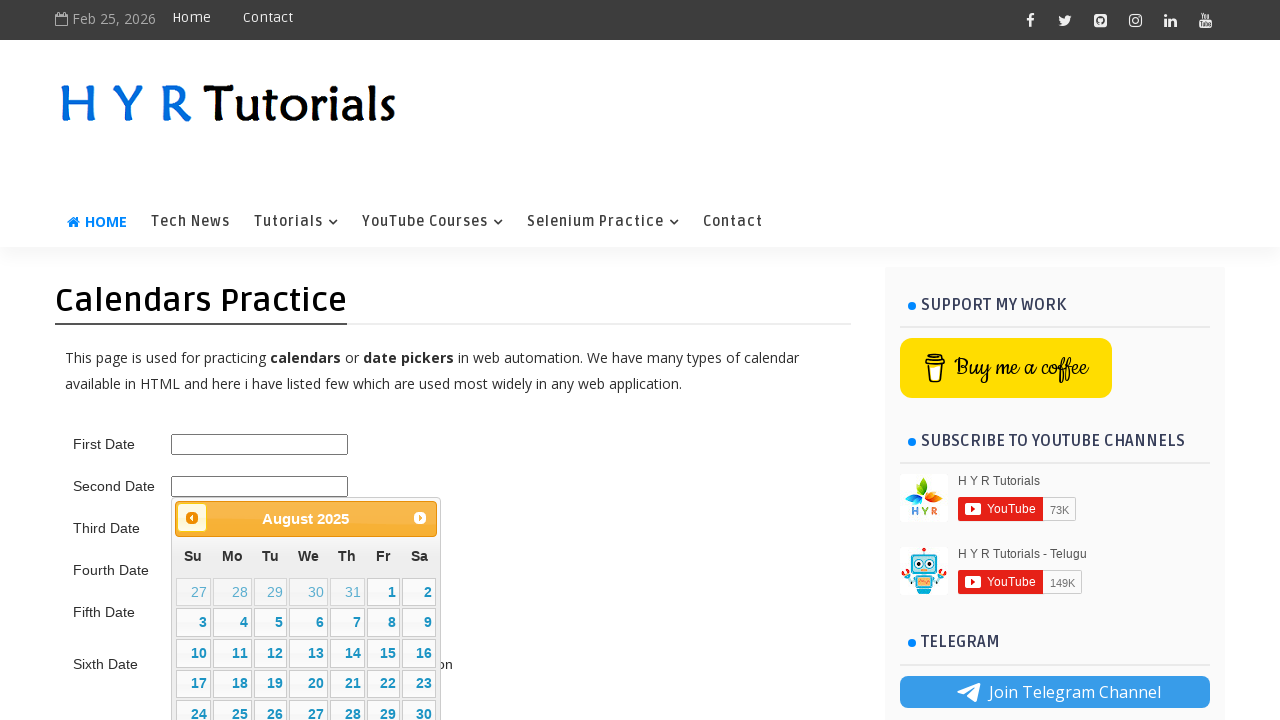

Clicked Previous button to navigate backwards to March 2021 at (192, 518) on xpath=//span[text()='Prev']
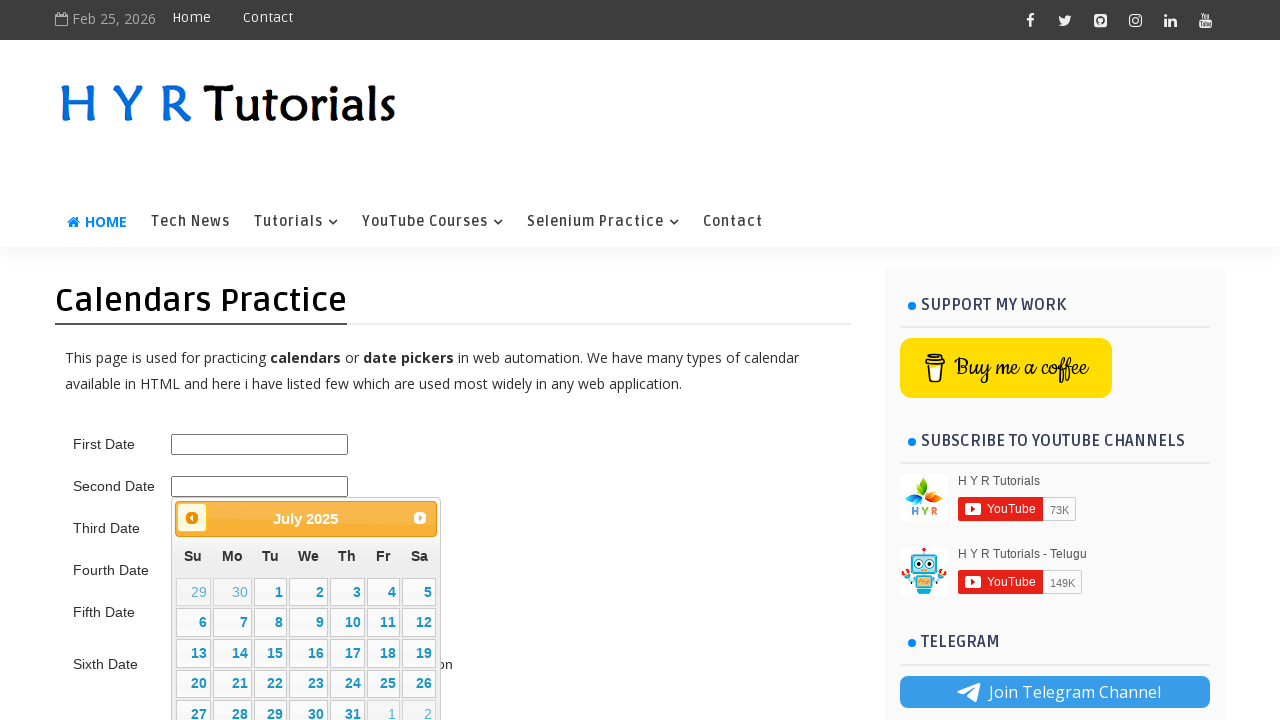

Retrieved current month (July) and year (2025) from date picker
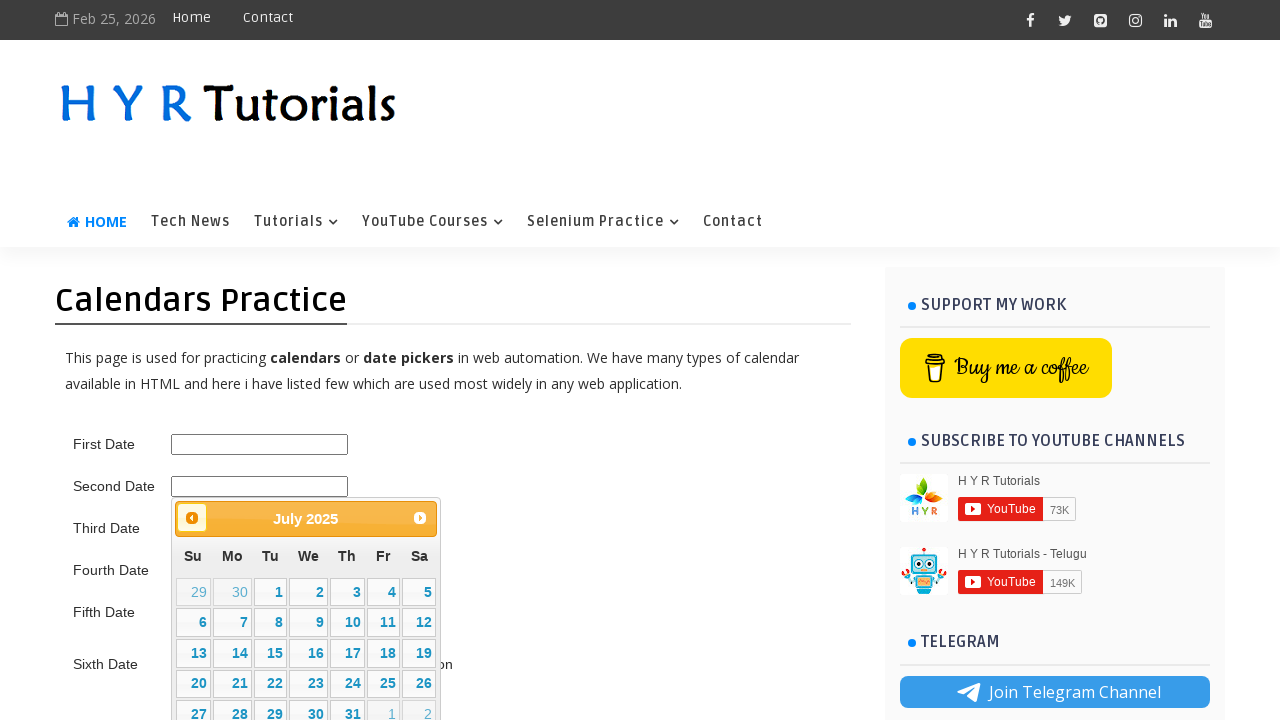

Clicked Previous button to navigate backwards to March 2021 at (192, 518) on xpath=//span[text()='Prev']
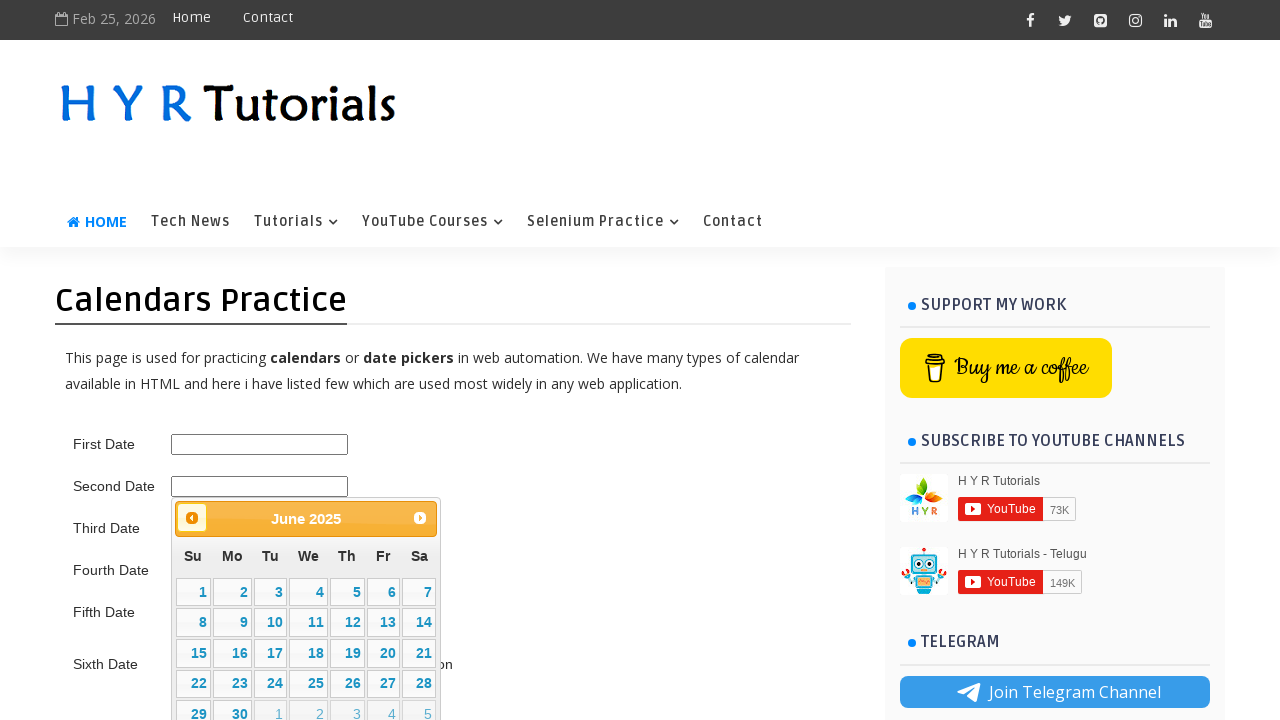

Retrieved current month (June) and year (2025) from date picker
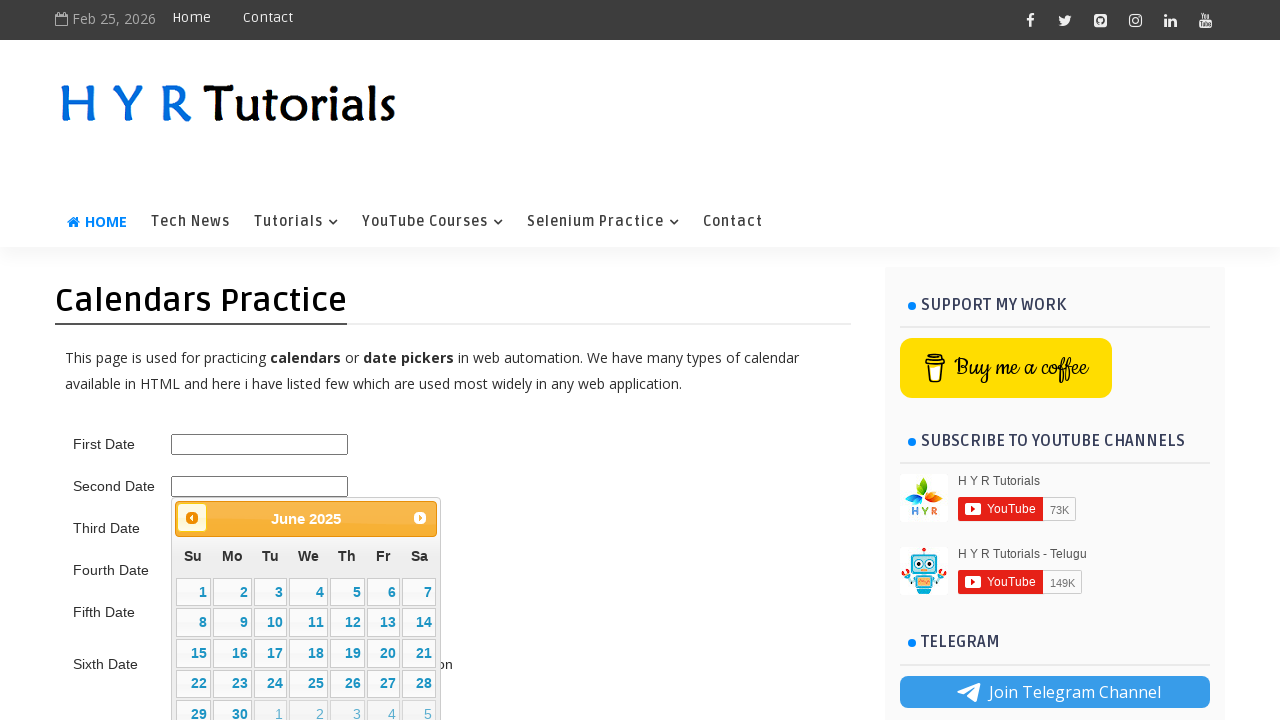

Clicked Previous button to navigate backwards to March 2021 at (192, 518) on xpath=//span[text()='Prev']
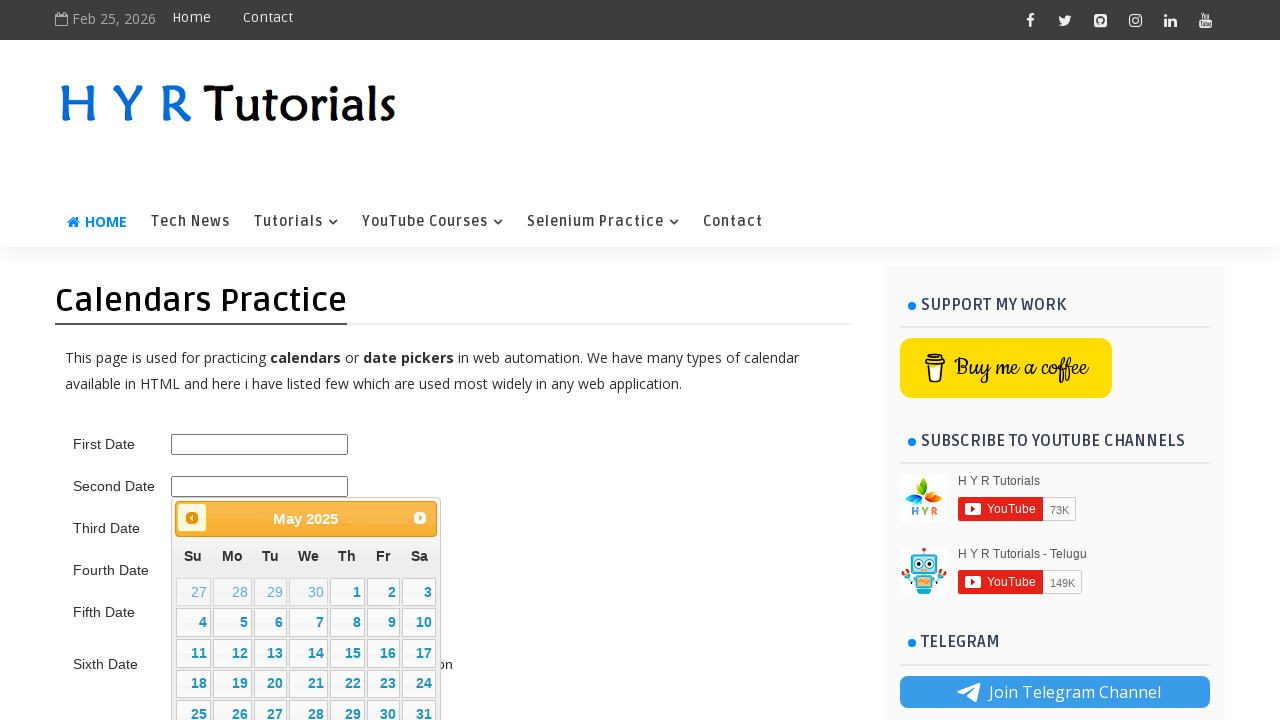

Retrieved current month (May) and year (2025) from date picker
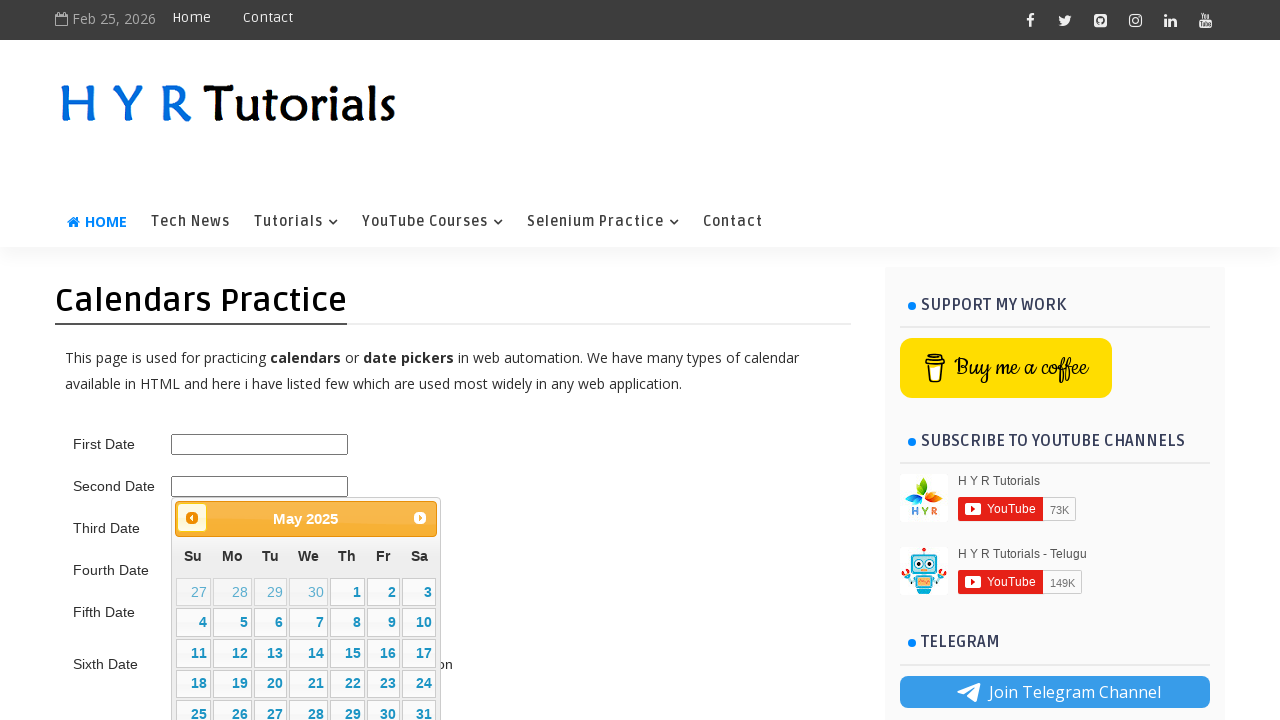

Clicked Previous button to navigate backwards to March 2021 at (192, 518) on xpath=//span[text()='Prev']
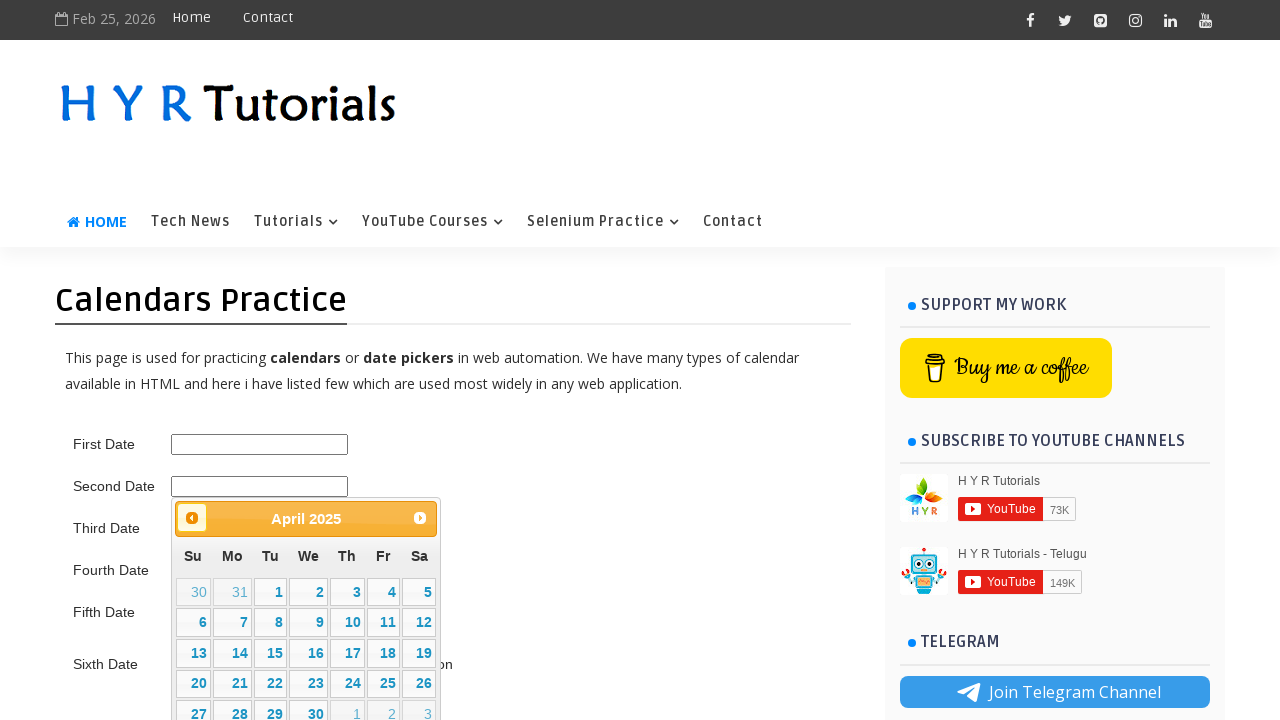

Retrieved current month (April) and year (2025) from date picker
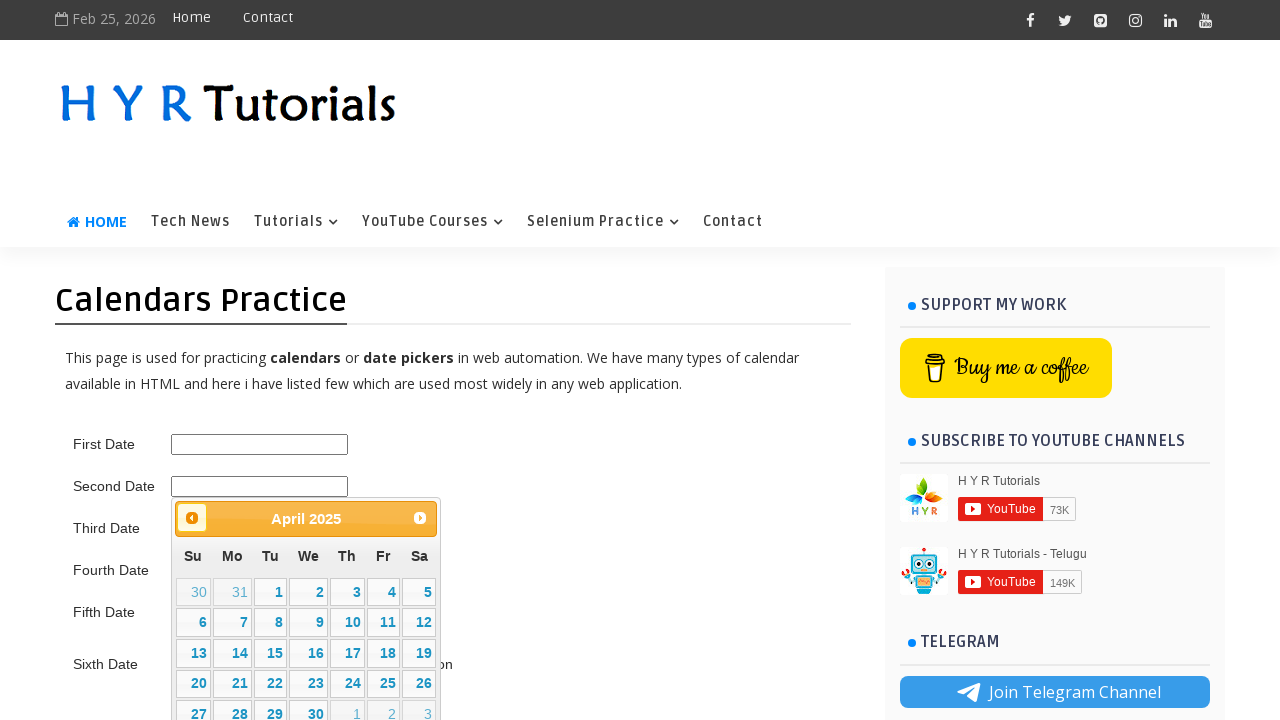

Clicked Previous button to navigate backwards to March 2021 at (192, 518) on xpath=//span[text()='Prev']
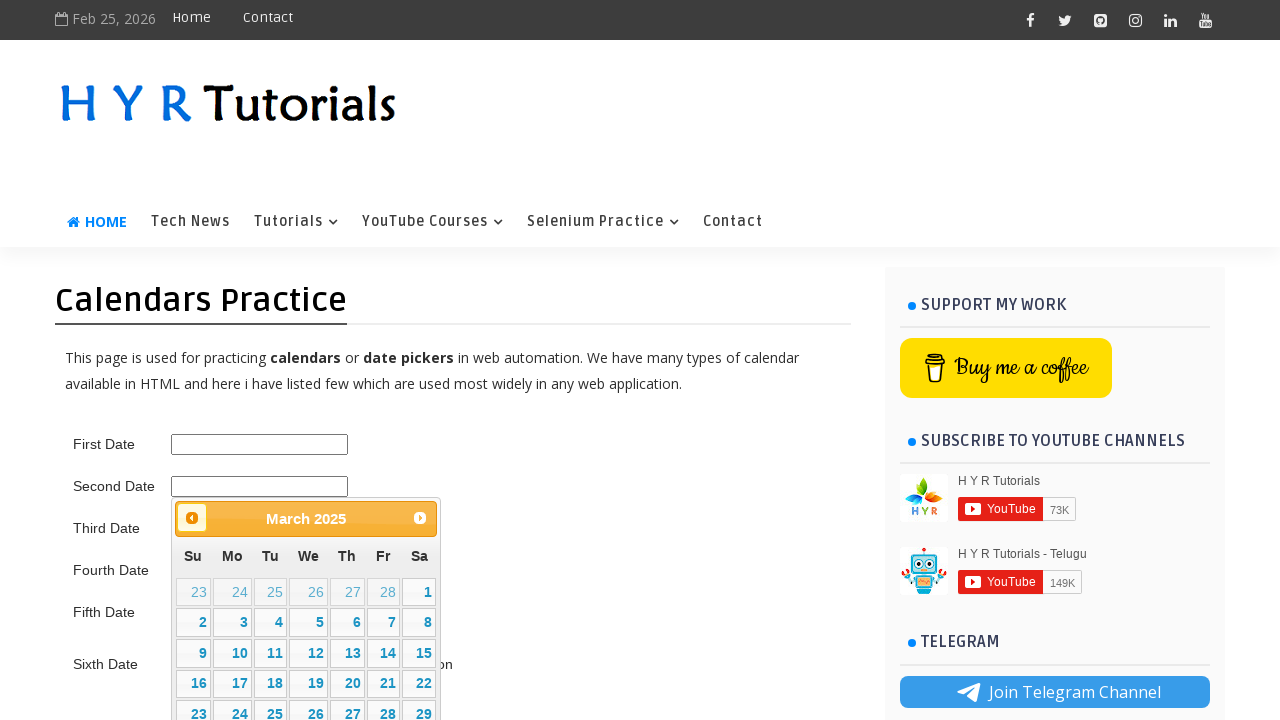

Retrieved current month (March) and year (2025) from date picker
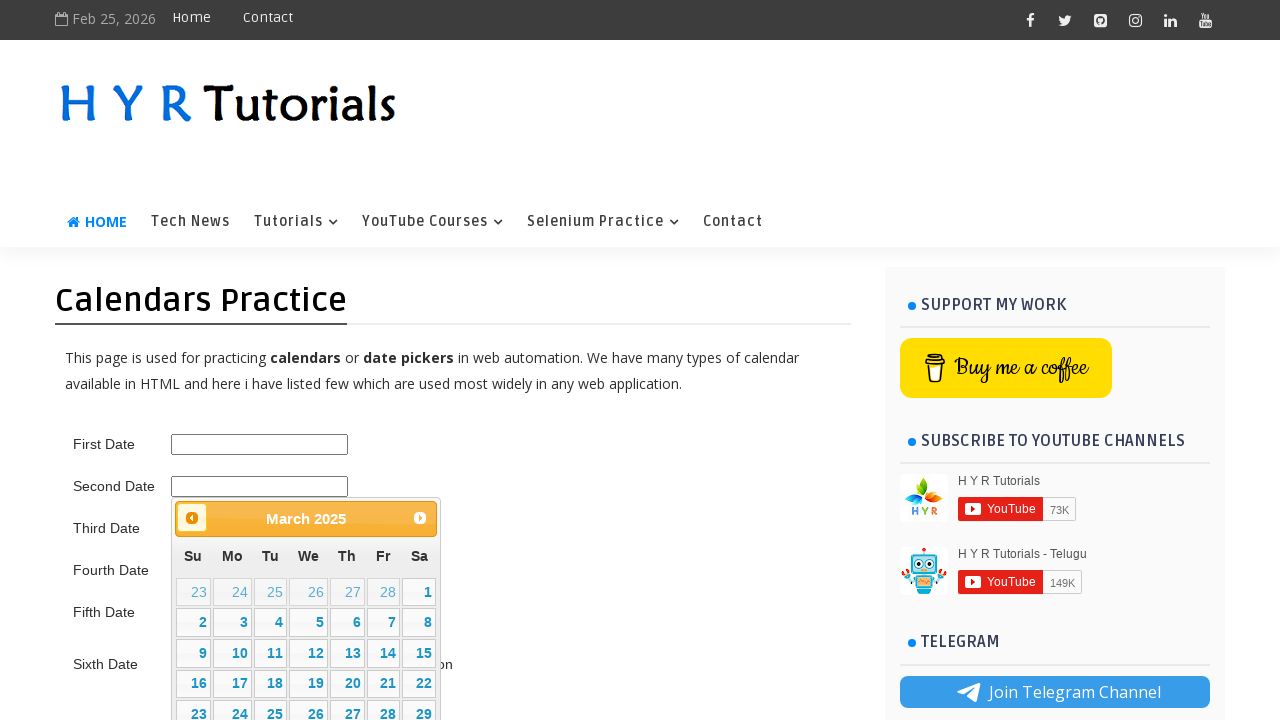

Clicked Previous button to navigate backwards to March 2021 at (192, 518) on xpath=//span[text()='Prev']
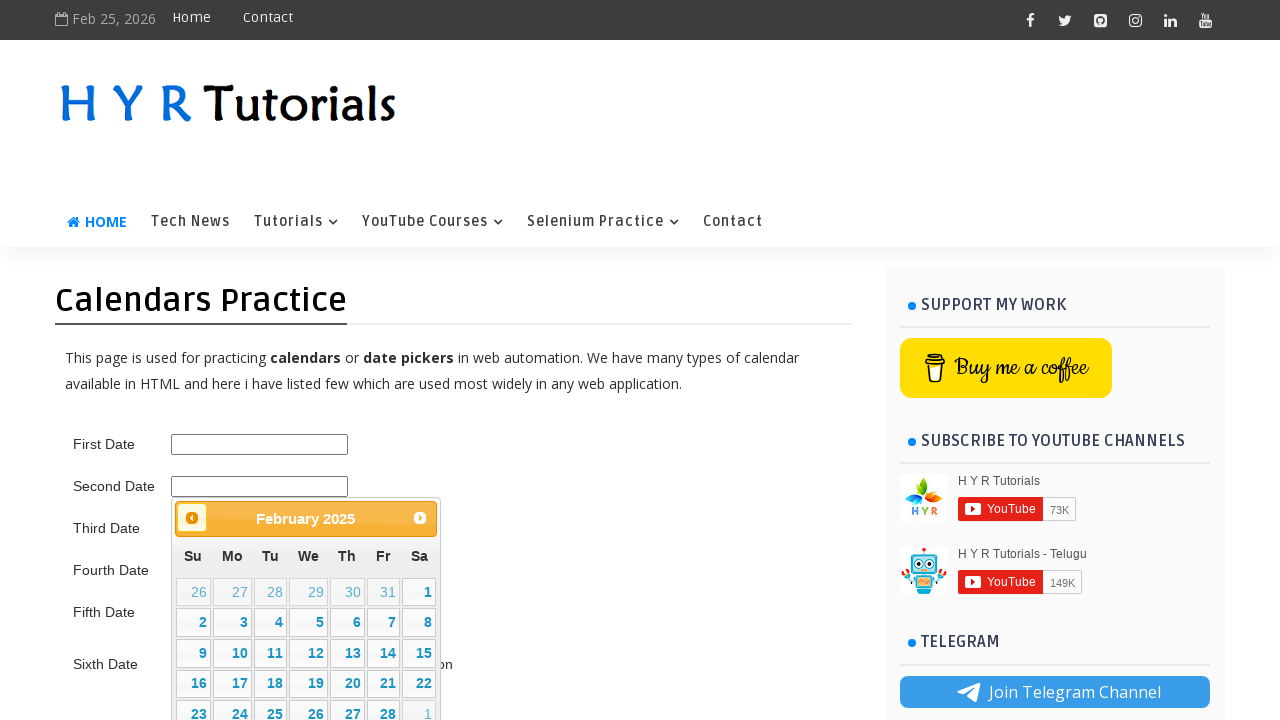

Retrieved current month (February) and year (2025) from date picker
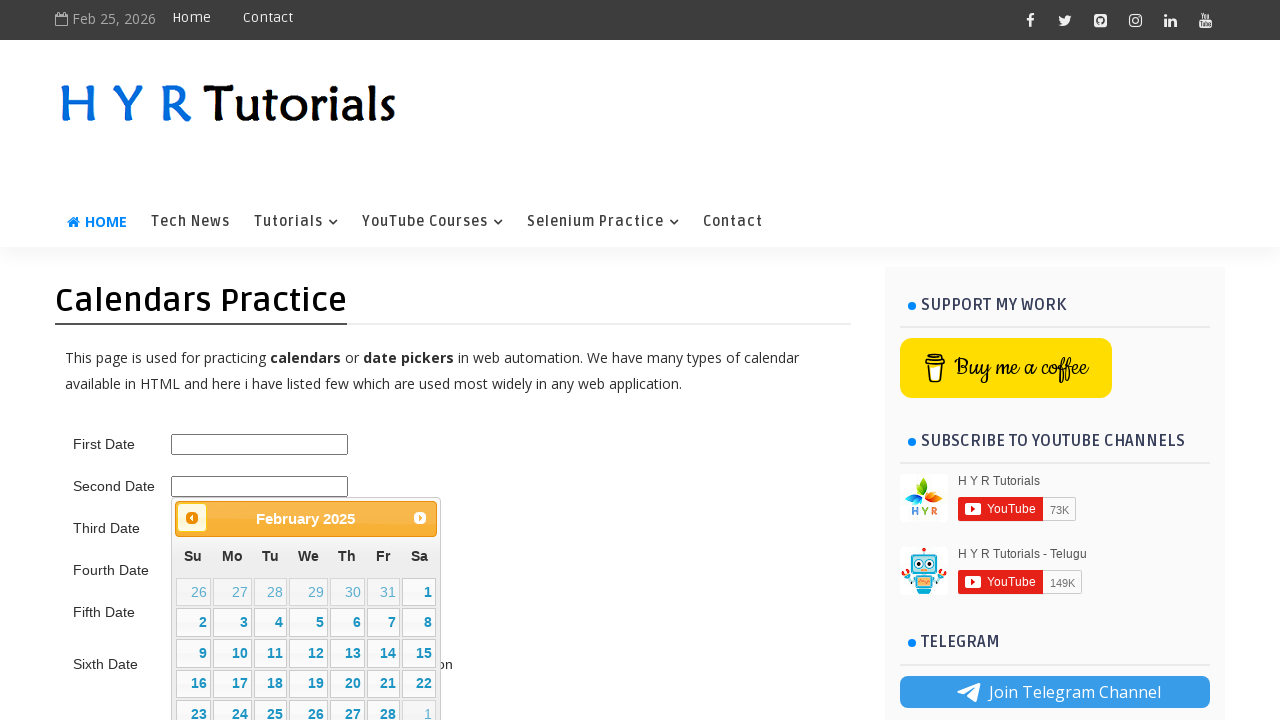

Clicked Previous button to navigate backwards to March 2021 at (192, 518) on xpath=//span[text()='Prev']
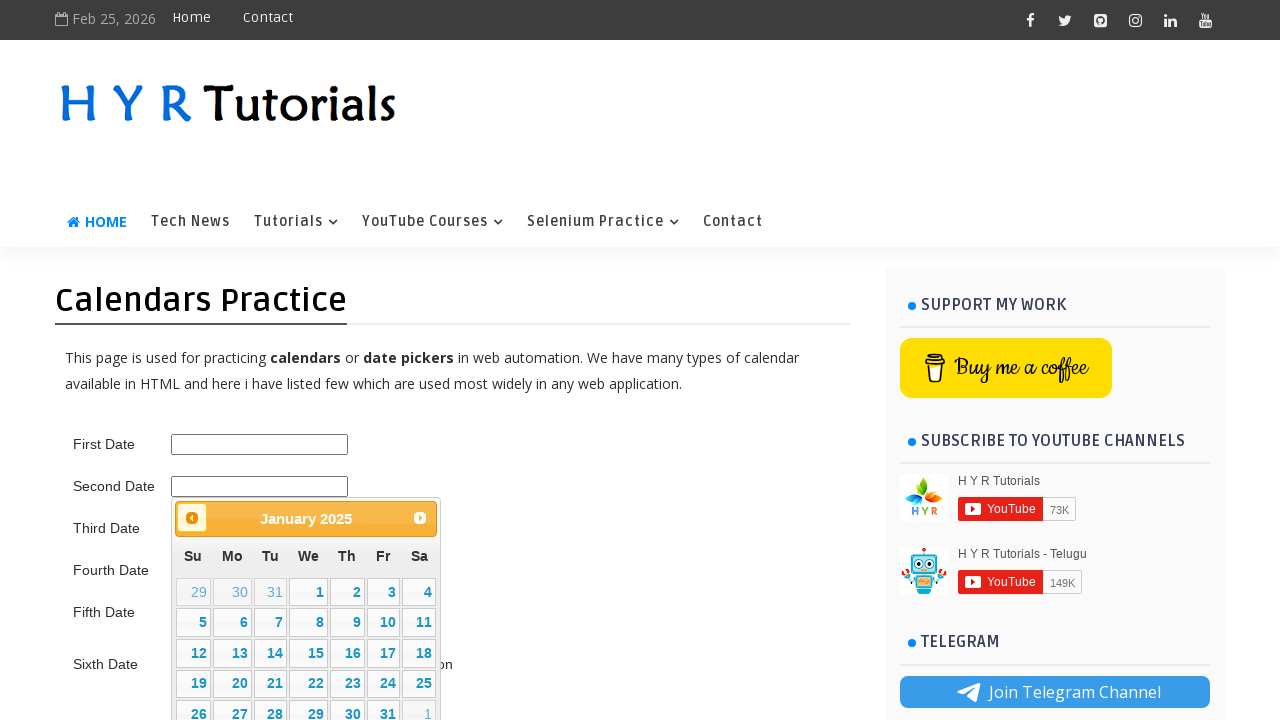

Retrieved current month (January) and year (2025) from date picker
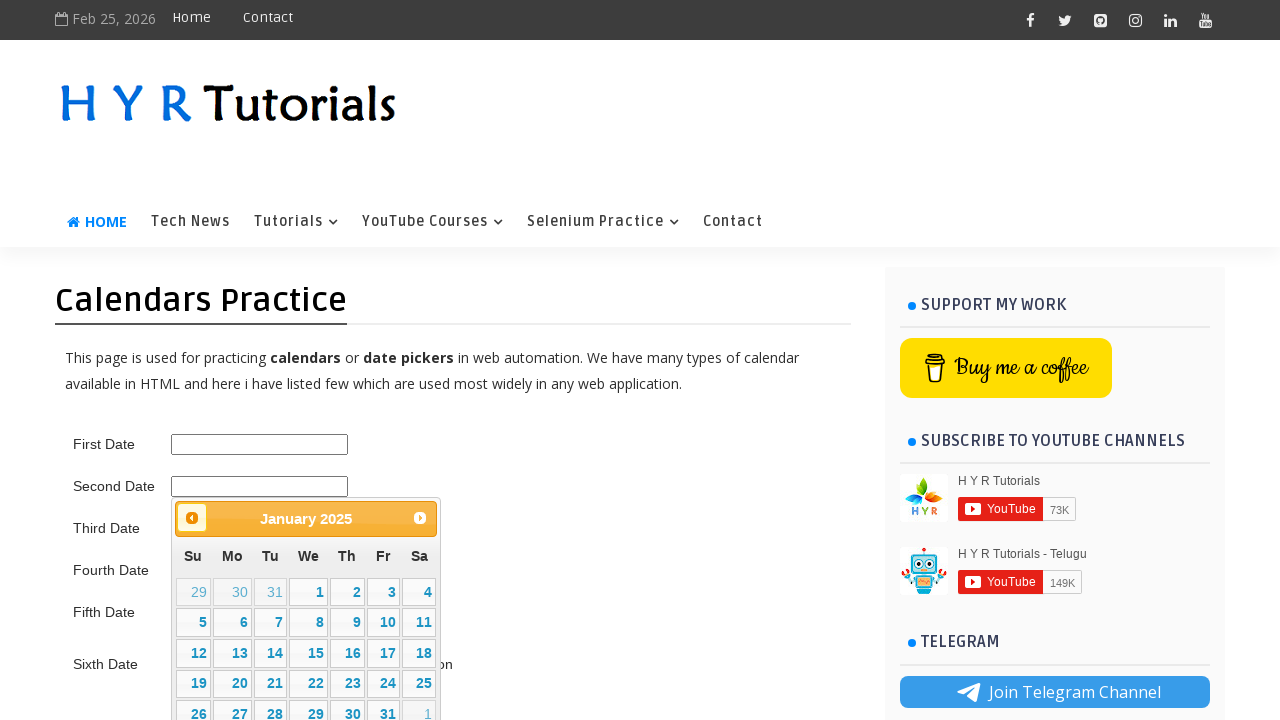

Clicked Previous button to navigate backwards to March 2021 at (192, 518) on xpath=//span[text()='Prev']
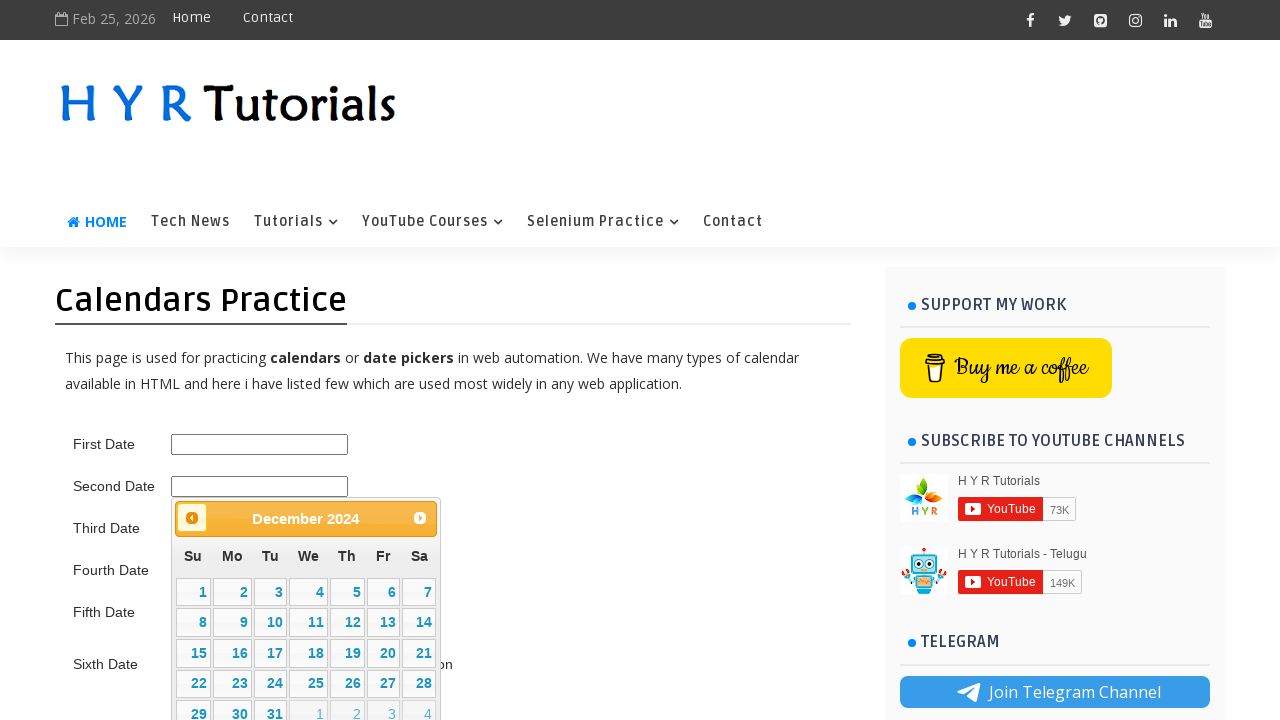

Retrieved current month (December) and year (2024) from date picker
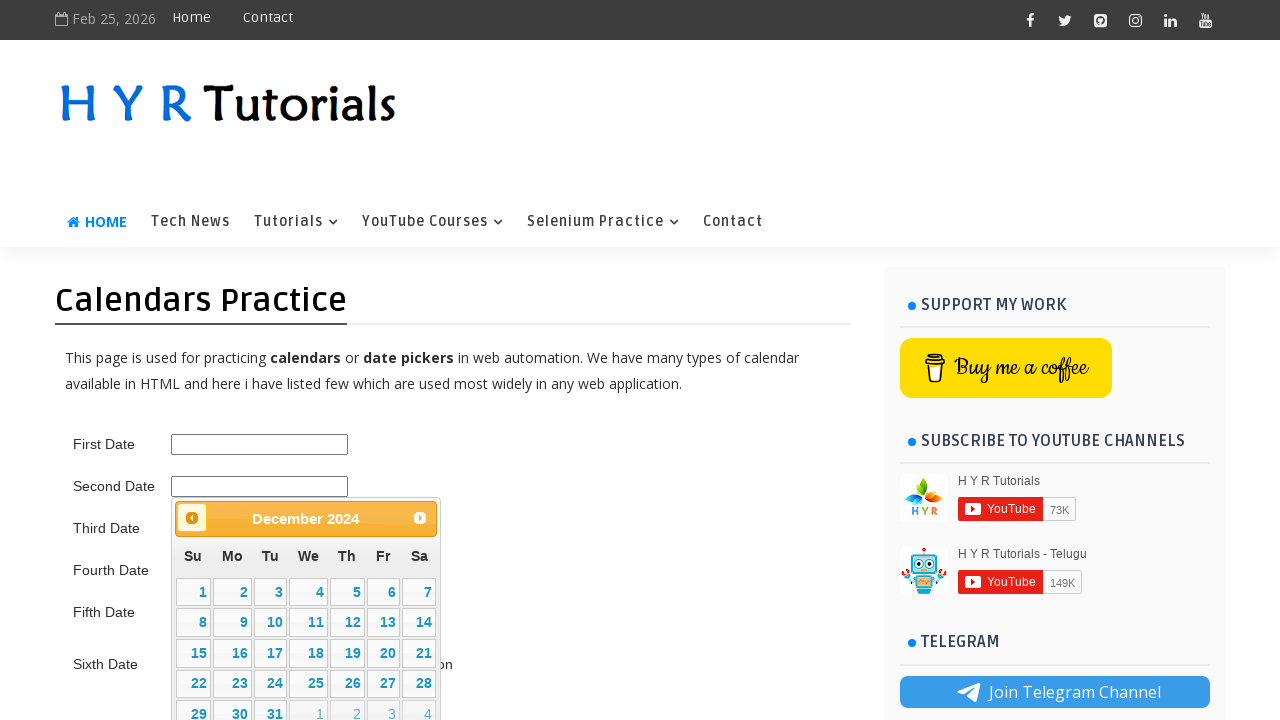

Clicked Previous button to navigate backwards to March 2021 at (192, 518) on xpath=//span[text()='Prev']
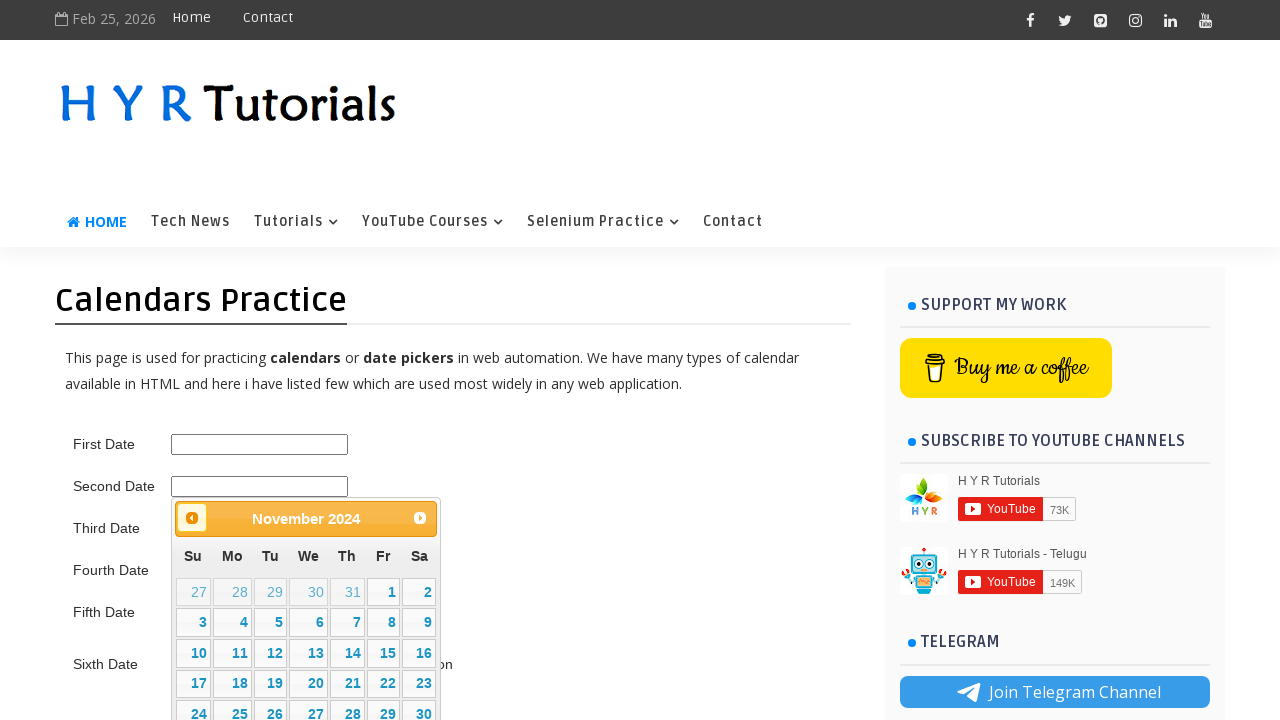

Retrieved current month (November) and year (2024) from date picker
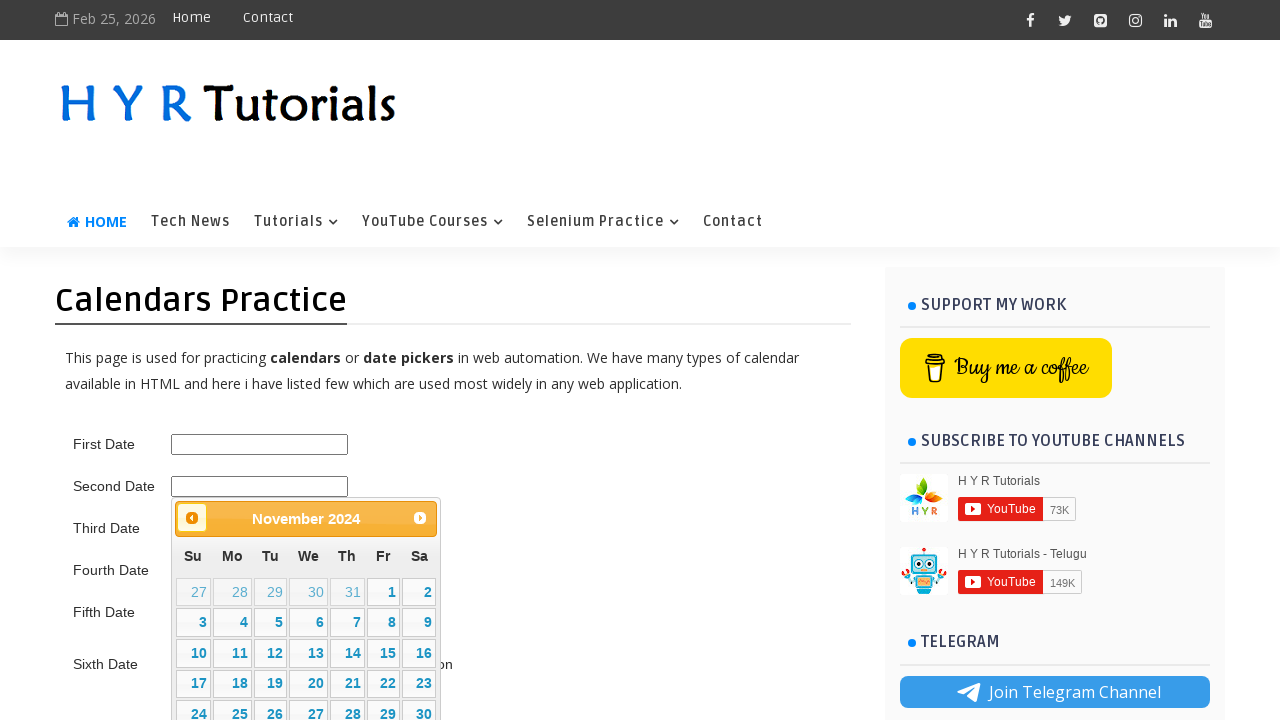

Clicked Previous button to navigate backwards to March 2021 at (192, 518) on xpath=//span[text()='Prev']
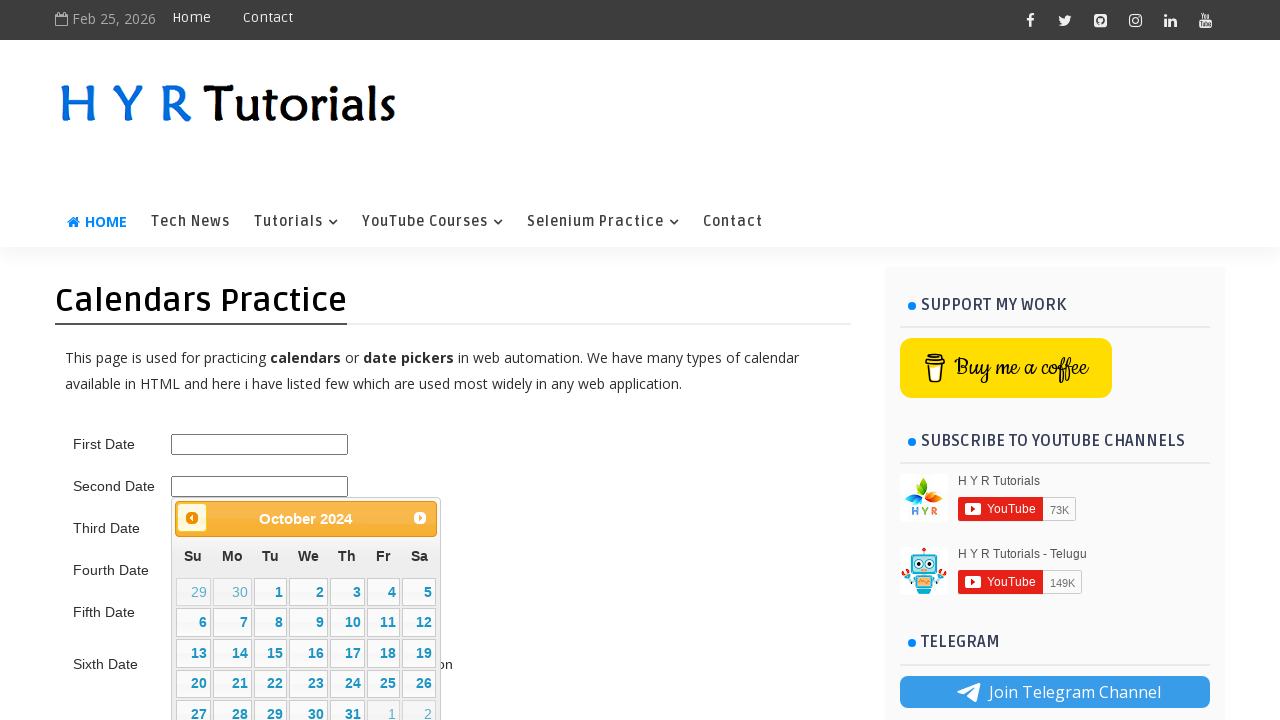

Retrieved current month (October) and year (2024) from date picker
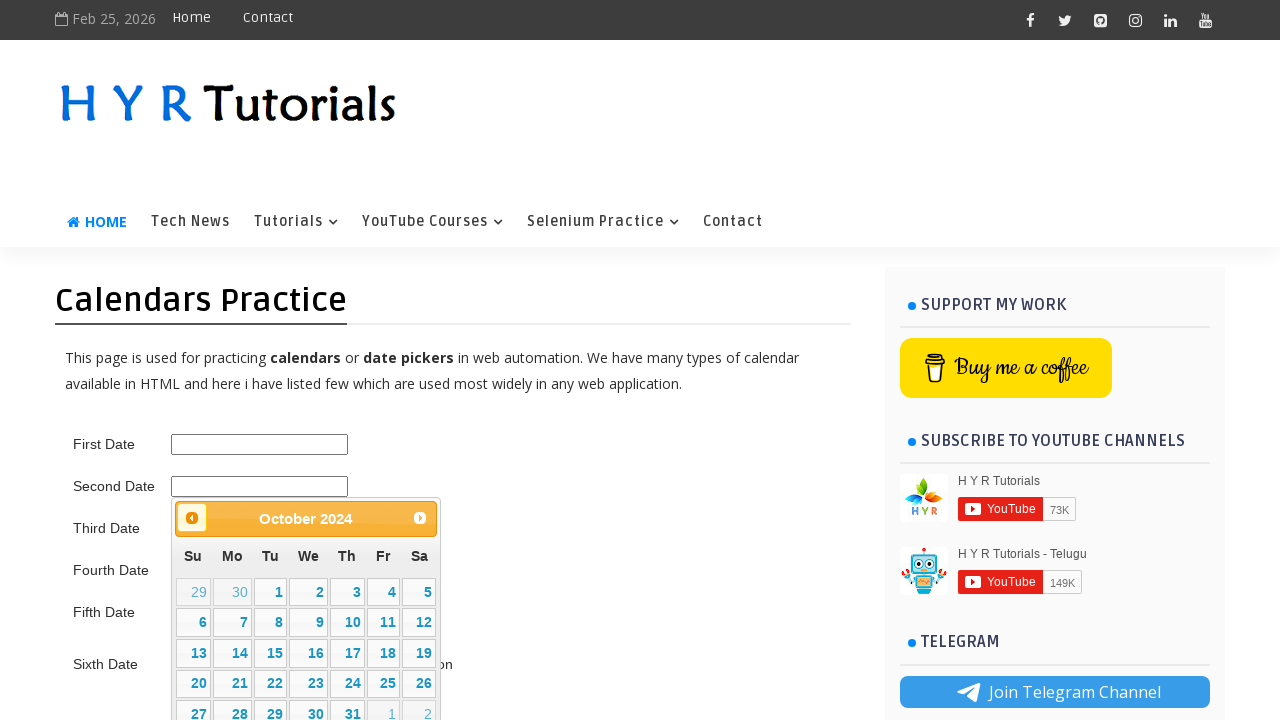

Clicked Previous button to navigate backwards to March 2021 at (192, 518) on xpath=//span[text()='Prev']
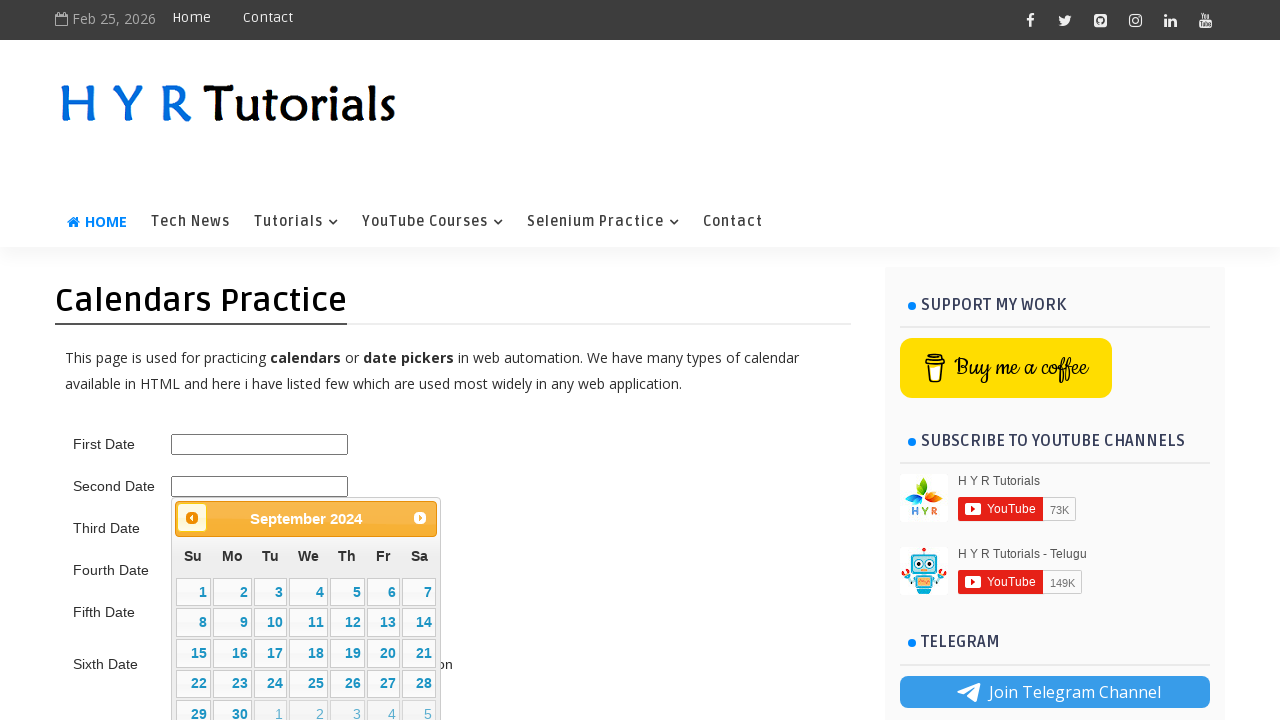

Retrieved current month (September) and year (2024) from date picker
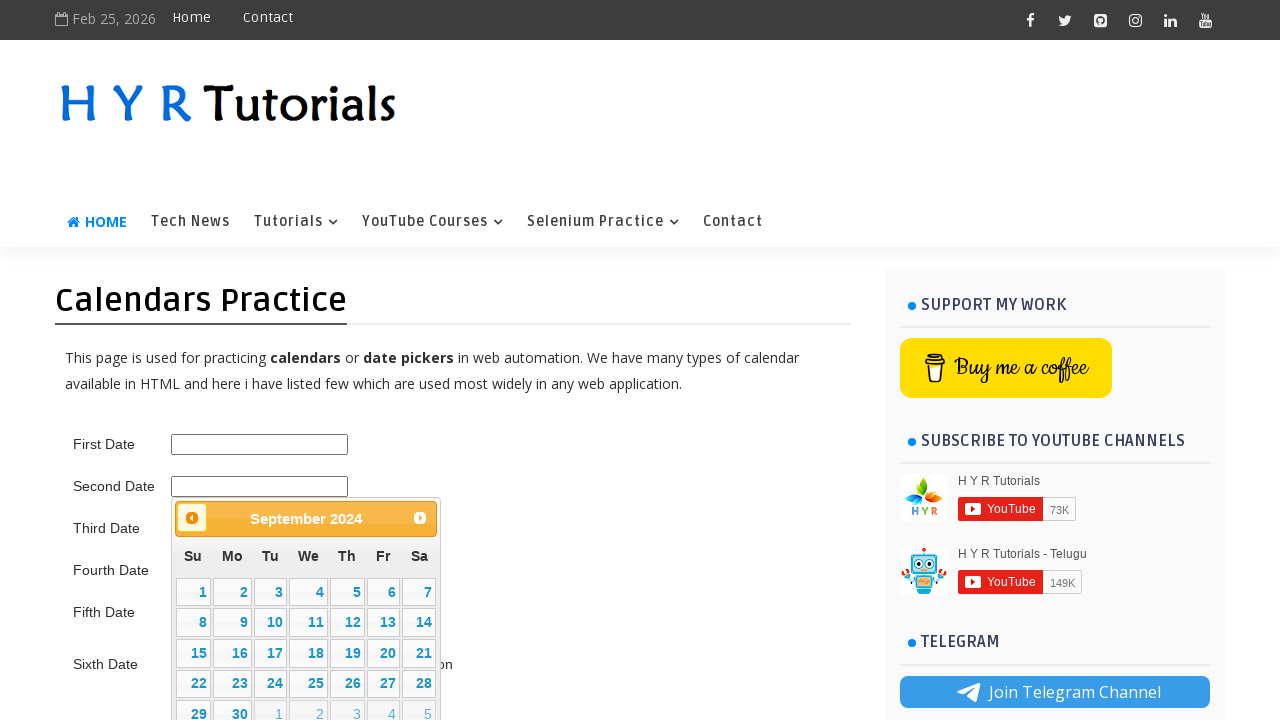

Clicked Previous button to navigate backwards to March 2021 at (192, 518) on xpath=//span[text()='Prev']
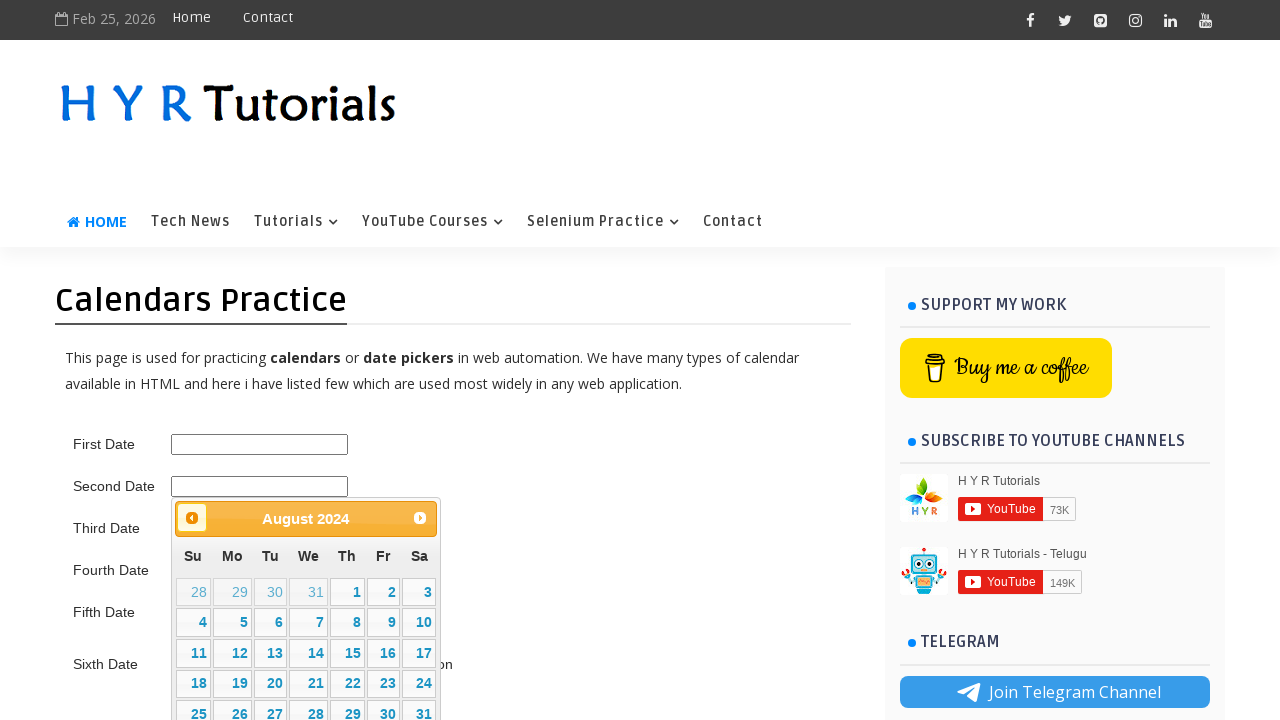

Retrieved current month (August) and year (2024) from date picker
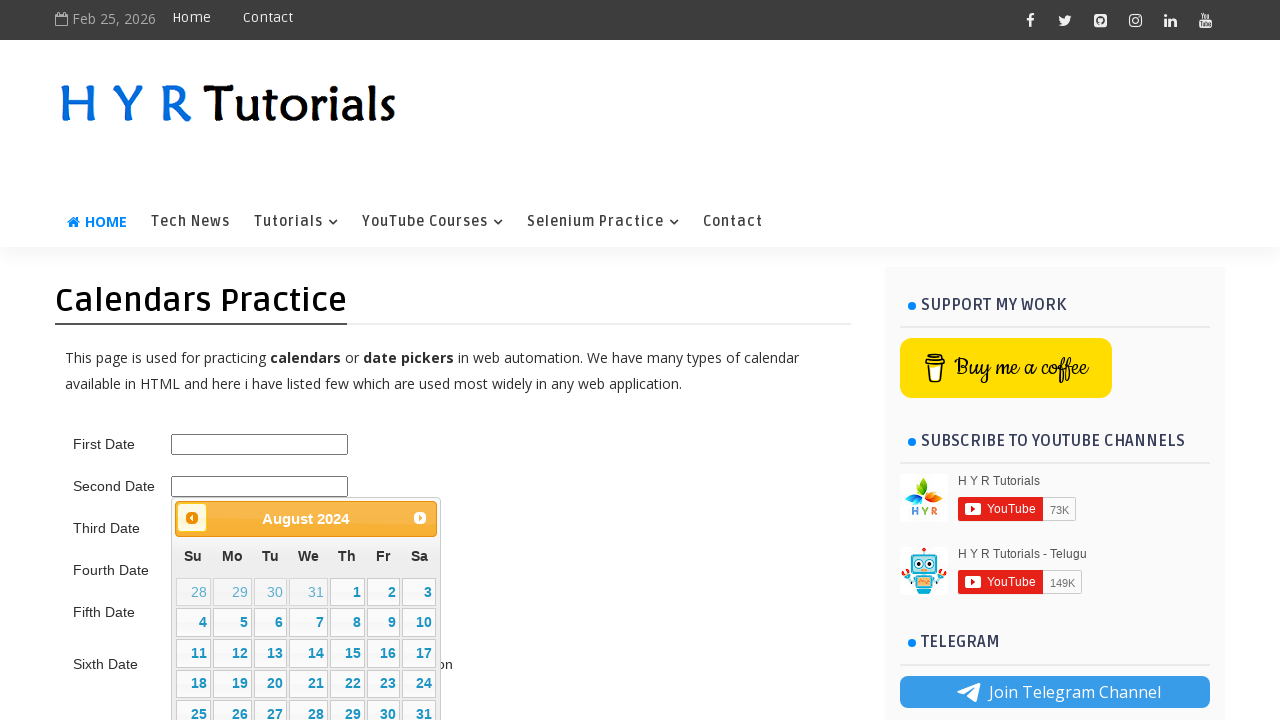

Clicked Previous button to navigate backwards to March 2021 at (192, 518) on xpath=//span[text()='Prev']
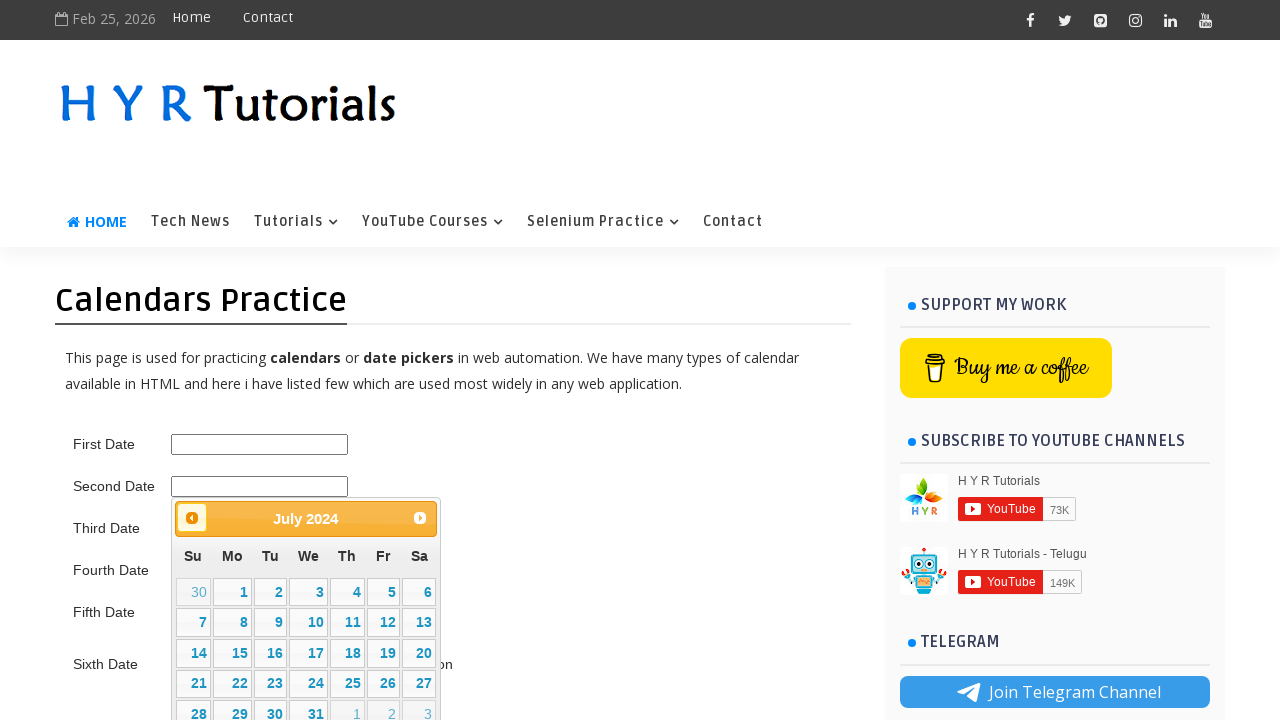

Retrieved current month (July) and year (2024) from date picker
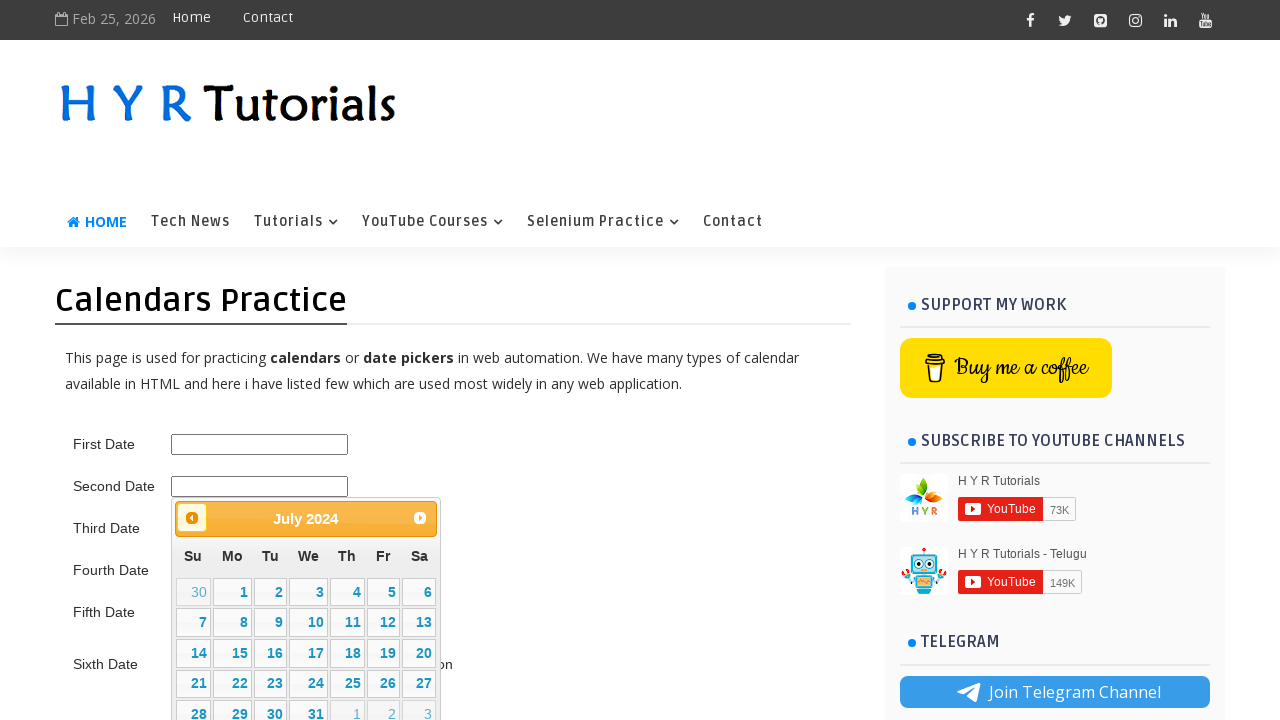

Clicked Previous button to navigate backwards to March 2021 at (192, 518) on xpath=//span[text()='Prev']
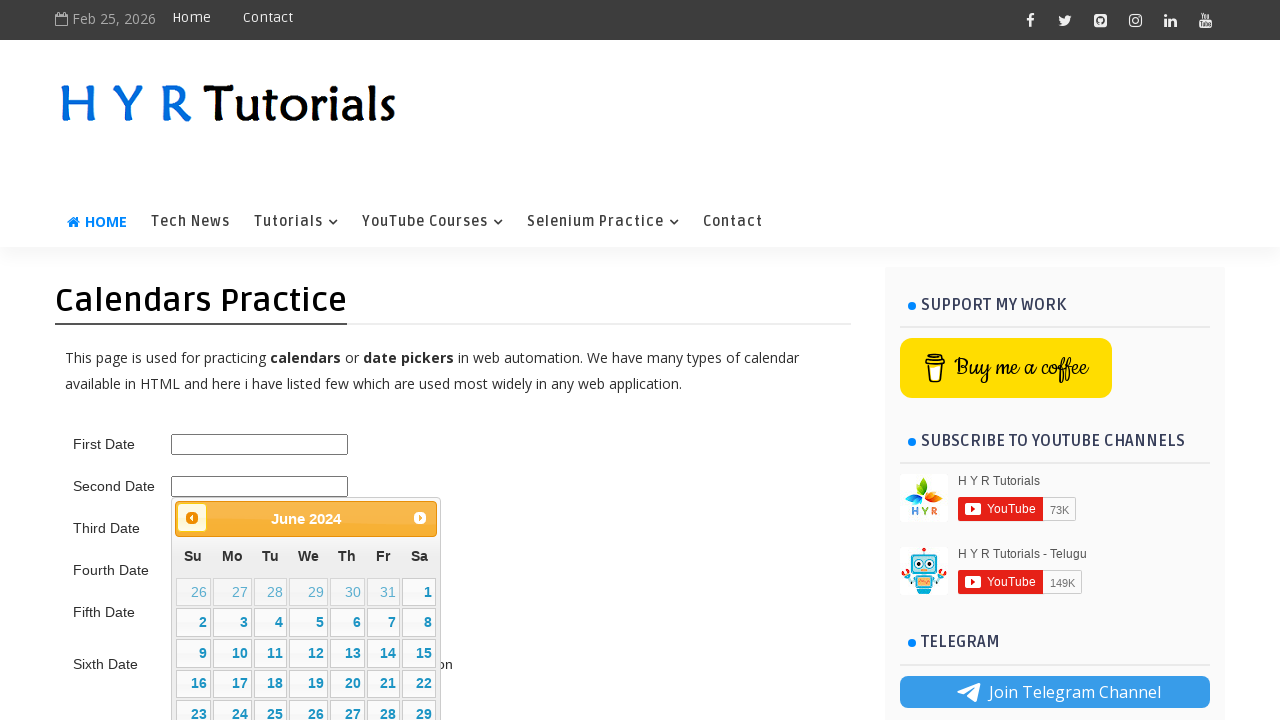

Retrieved current month (June) and year (2024) from date picker
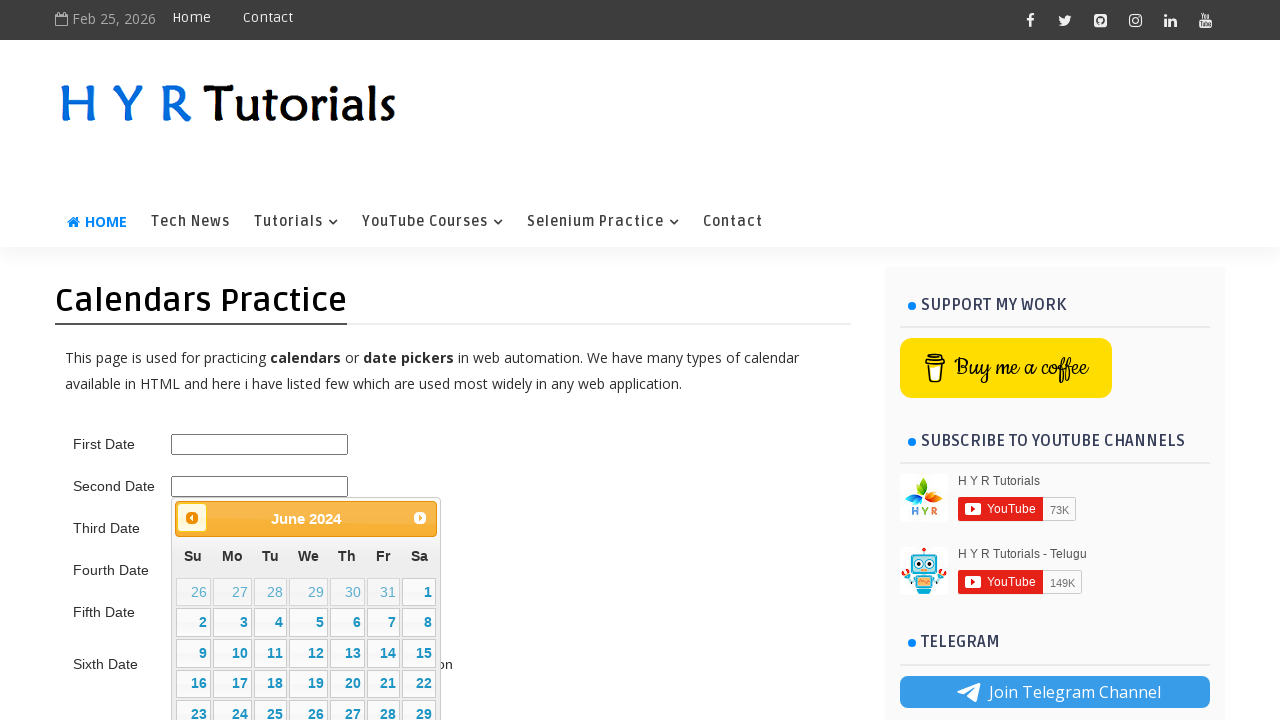

Clicked Previous button to navigate backwards to March 2021 at (192, 518) on xpath=//span[text()='Prev']
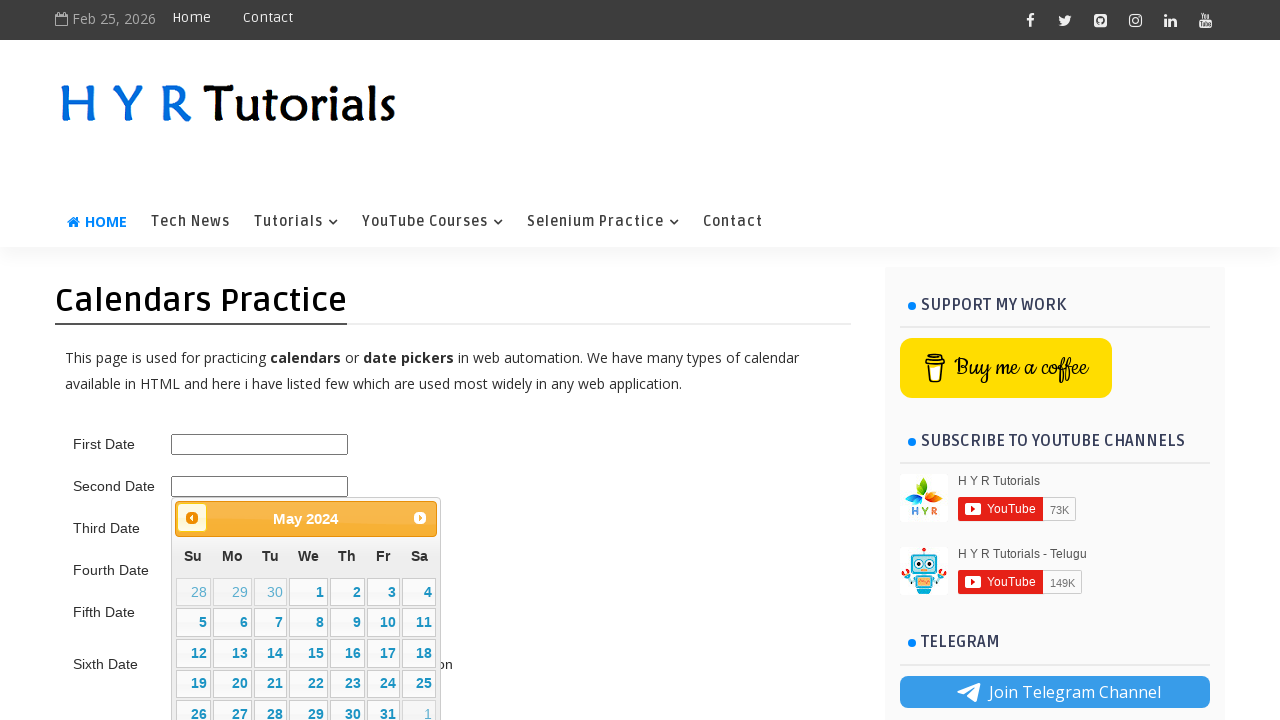

Retrieved current month (May) and year (2024) from date picker
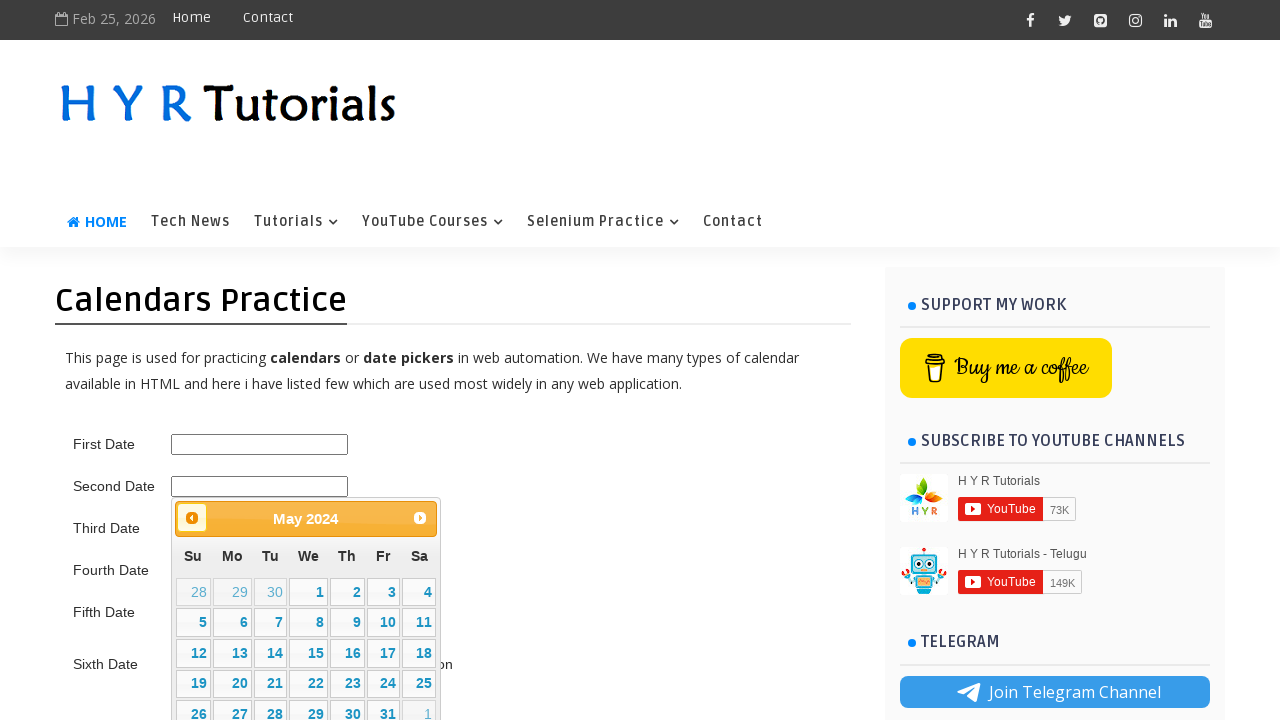

Clicked Previous button to navigate backwards to March 2021 at (192, 518) on xpath=//span[text()='Prev']
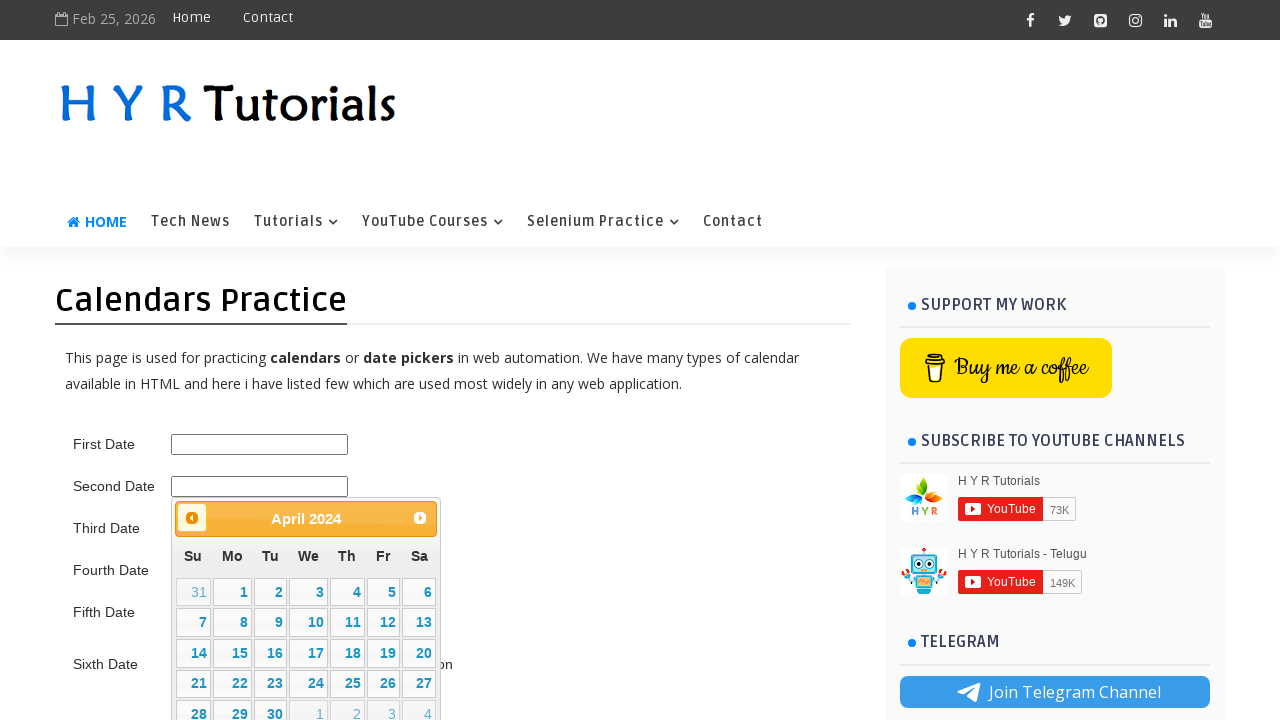

Retrieved current month (April) and year (2024) from date picker
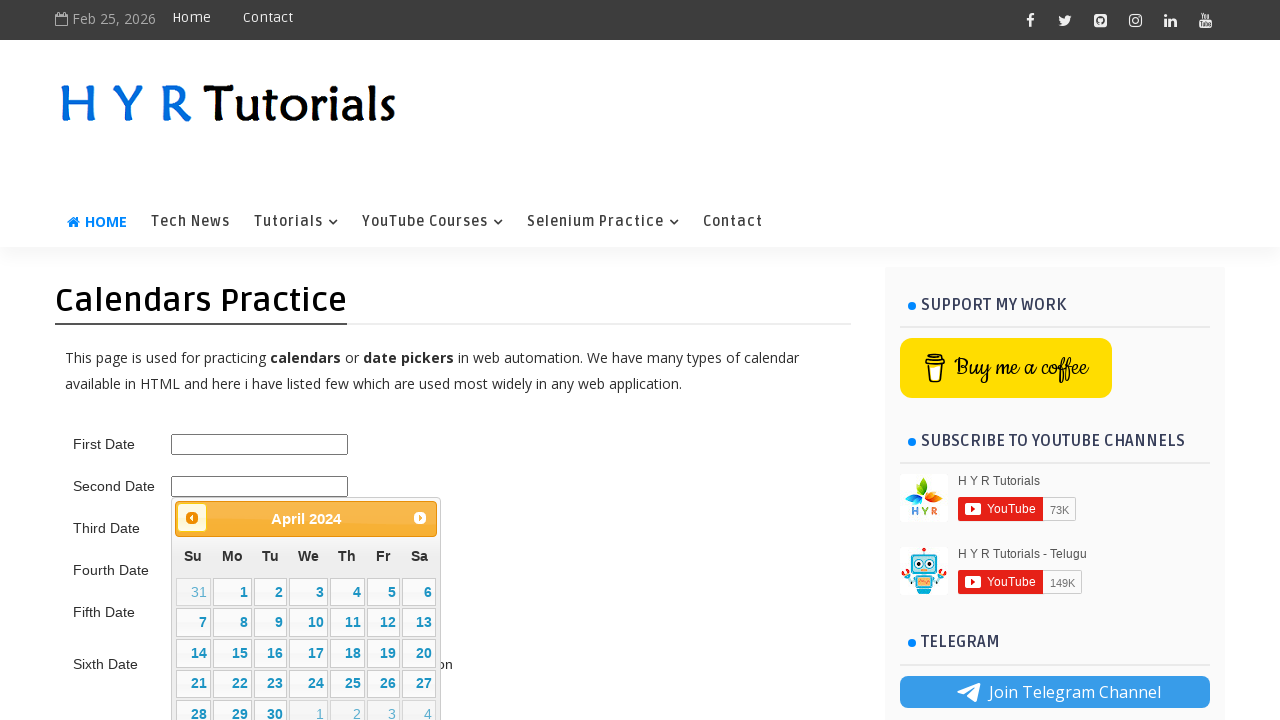

Clicked Previous button to navigate backwards to March 2021 at (192, 518) on xpath=//span[text()='Prev']
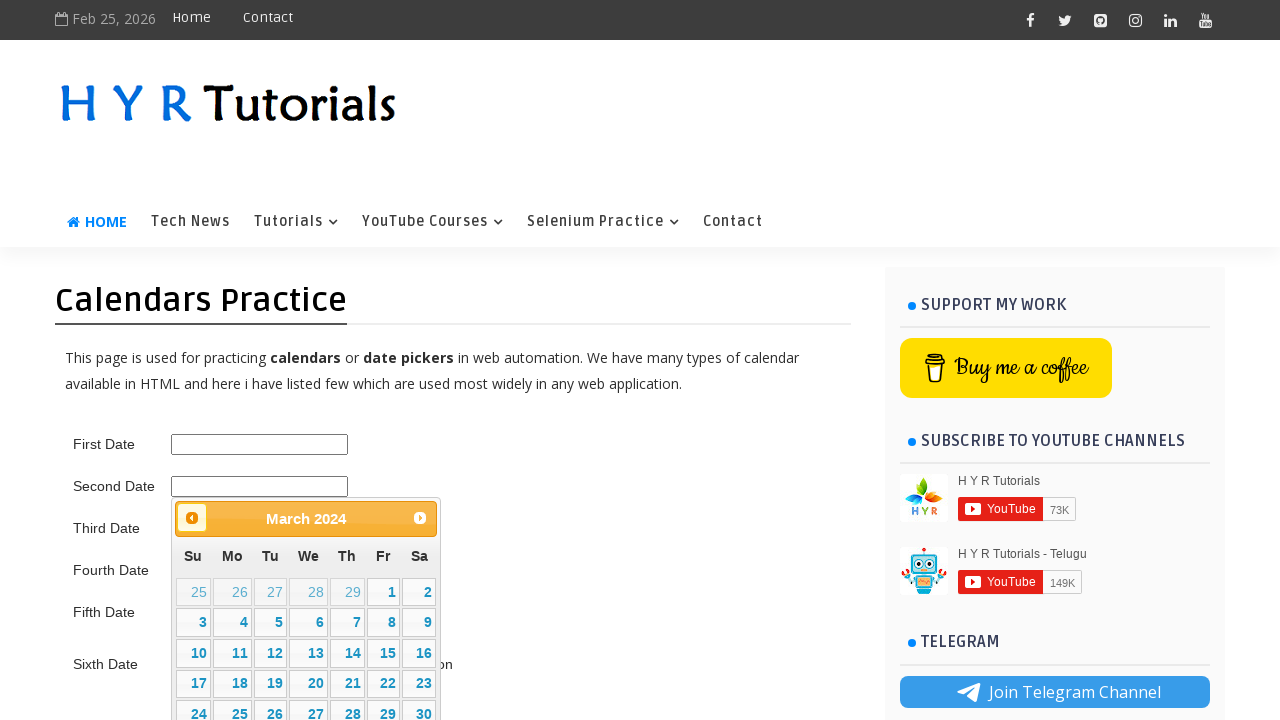

Retrieved current month (March) and year (2024) from date picker
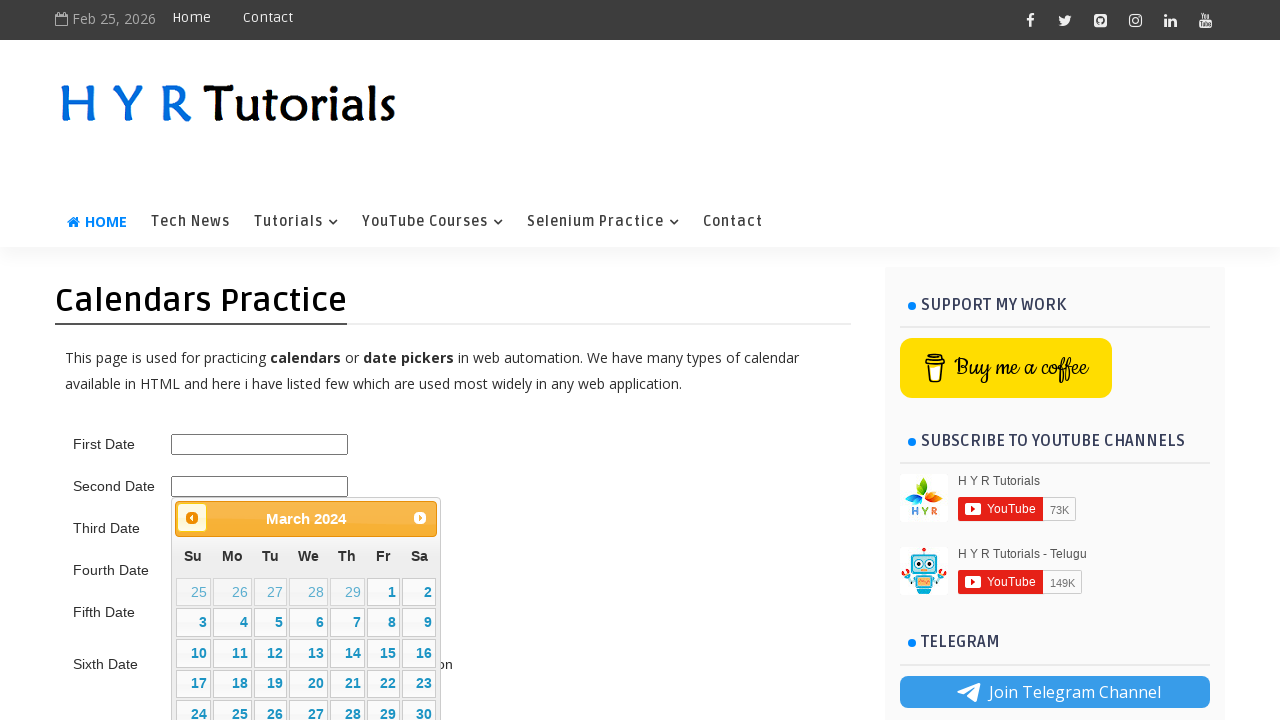

Clicked Previous button to navigate backwards to March 2021 at (192, 518) on xpath=//span[text()='Prev']
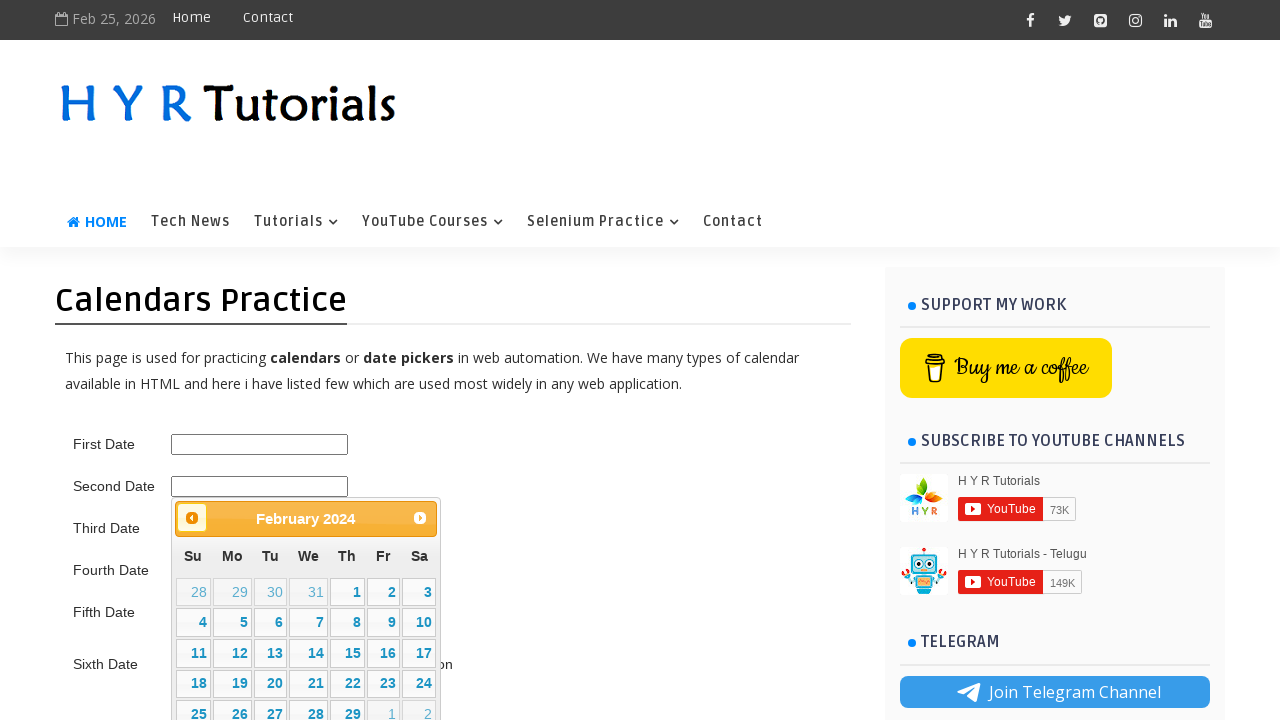

Retrieved current month (February) and year (2024) from date picker
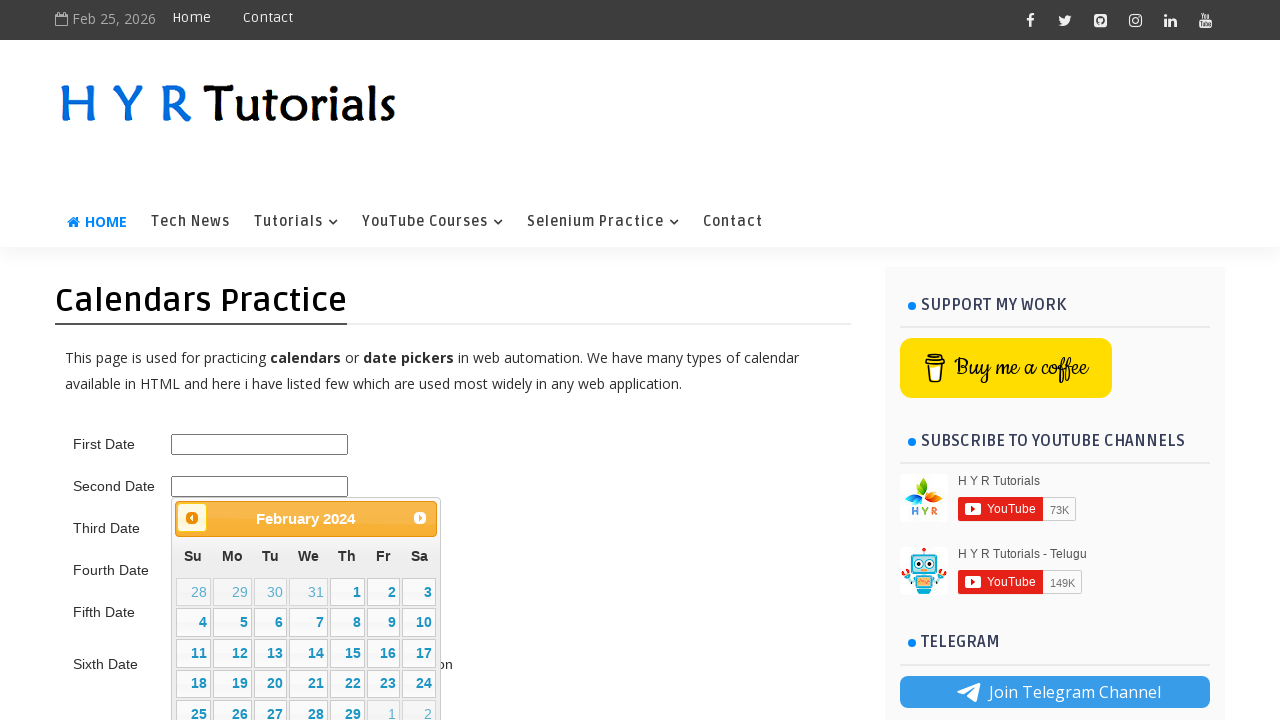

Clicked Previous button to navigate backwards to March 2021 at (192, 518) on xpath=//span[text()='Prev']
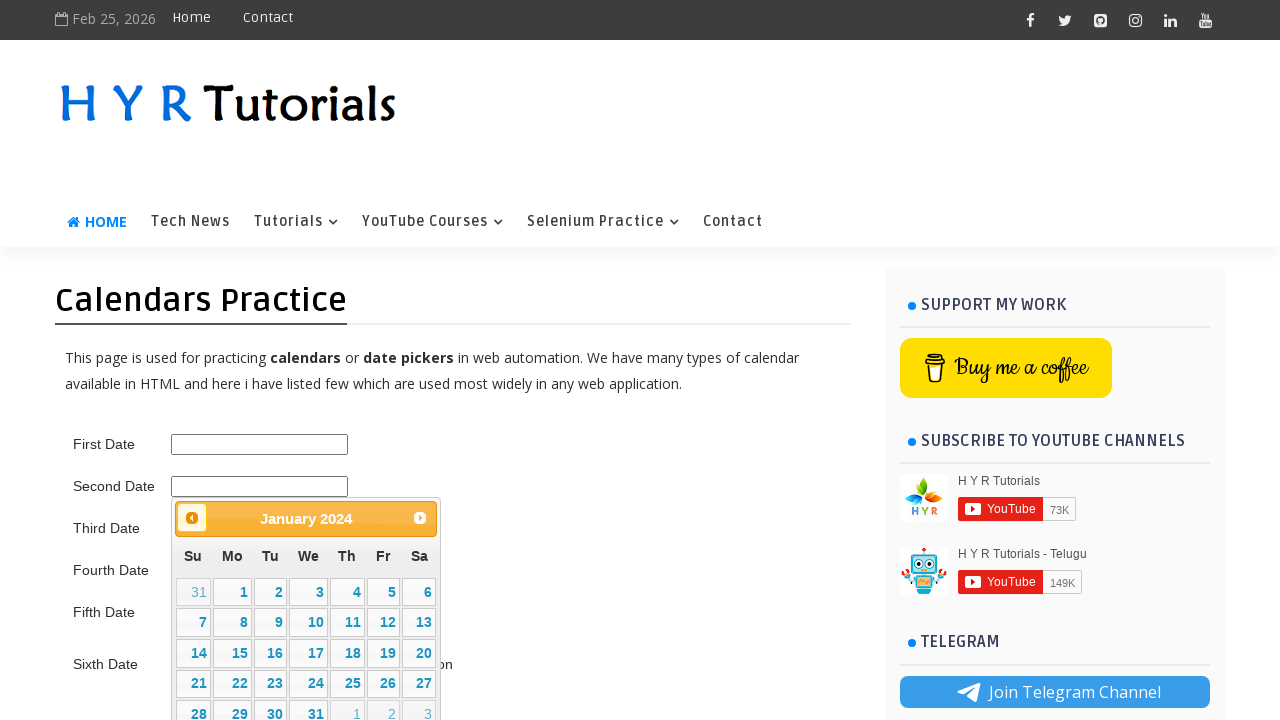

Retrieved current month (January) and year (2024) from date picker
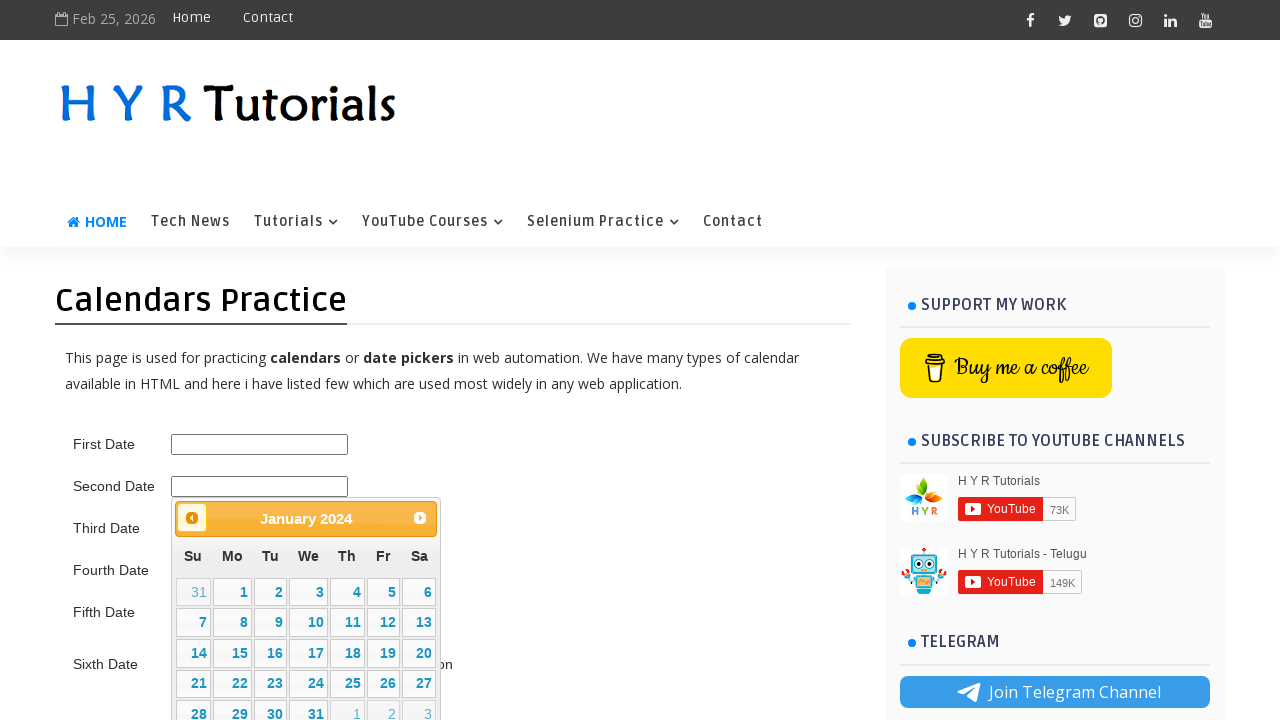

Clicked Previous button to navigate backwards to March 2021 at (192, 518) on xpath=//span[text()='Prev']
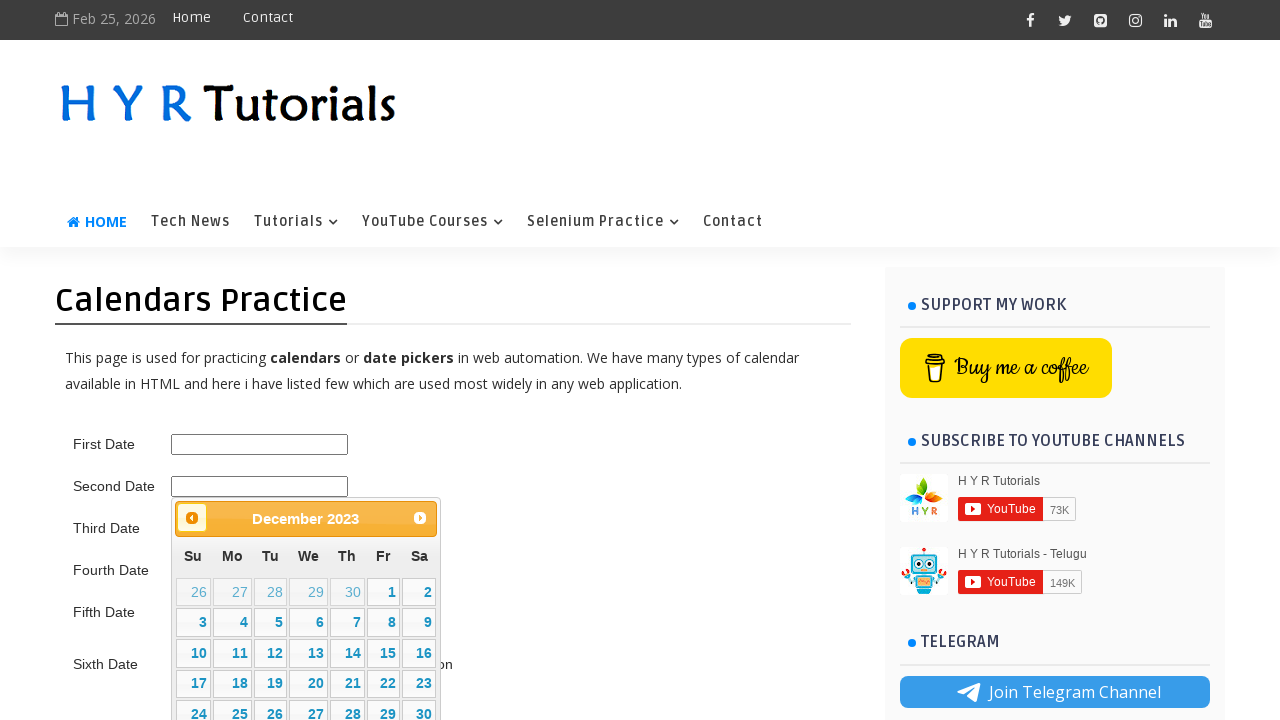

Retrieved current month (December) and year (2023) from date picker
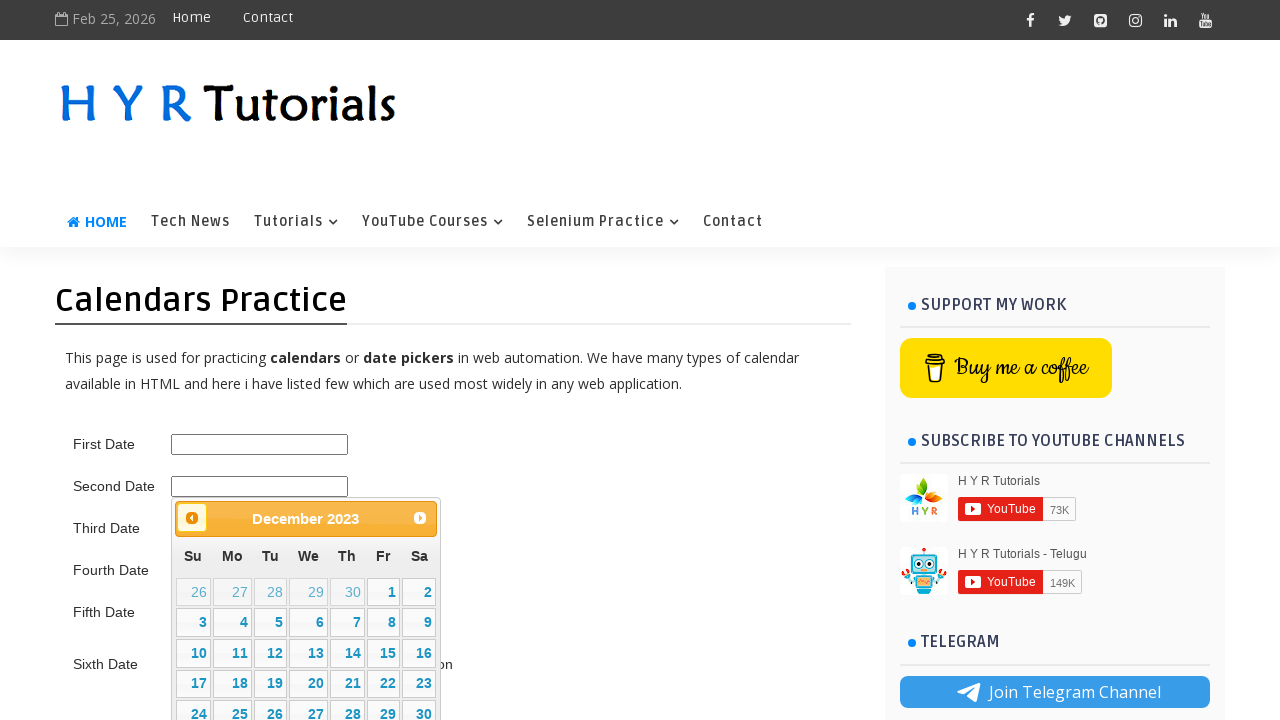

Clicked Previous button to navigate backwards to March 2021 at (192, 518) on xpath=//span[text()='Prev']
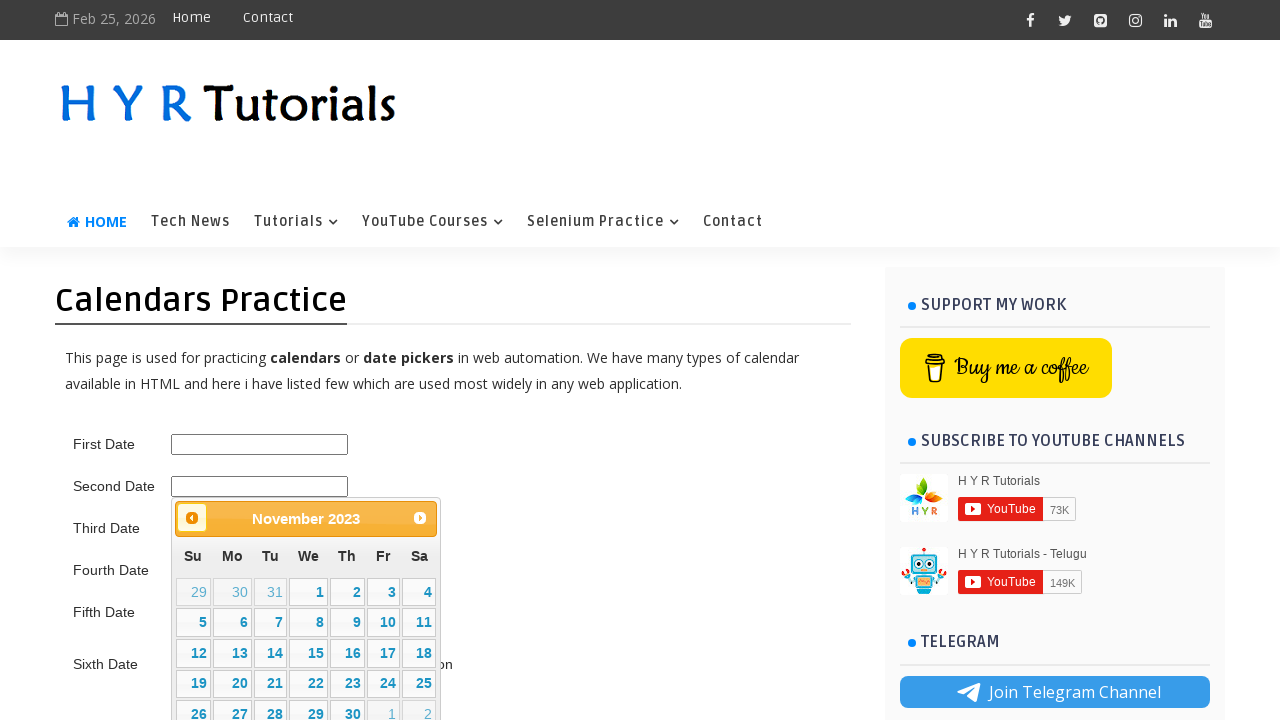

Retrieved current month (November) and year (2023) from date picker
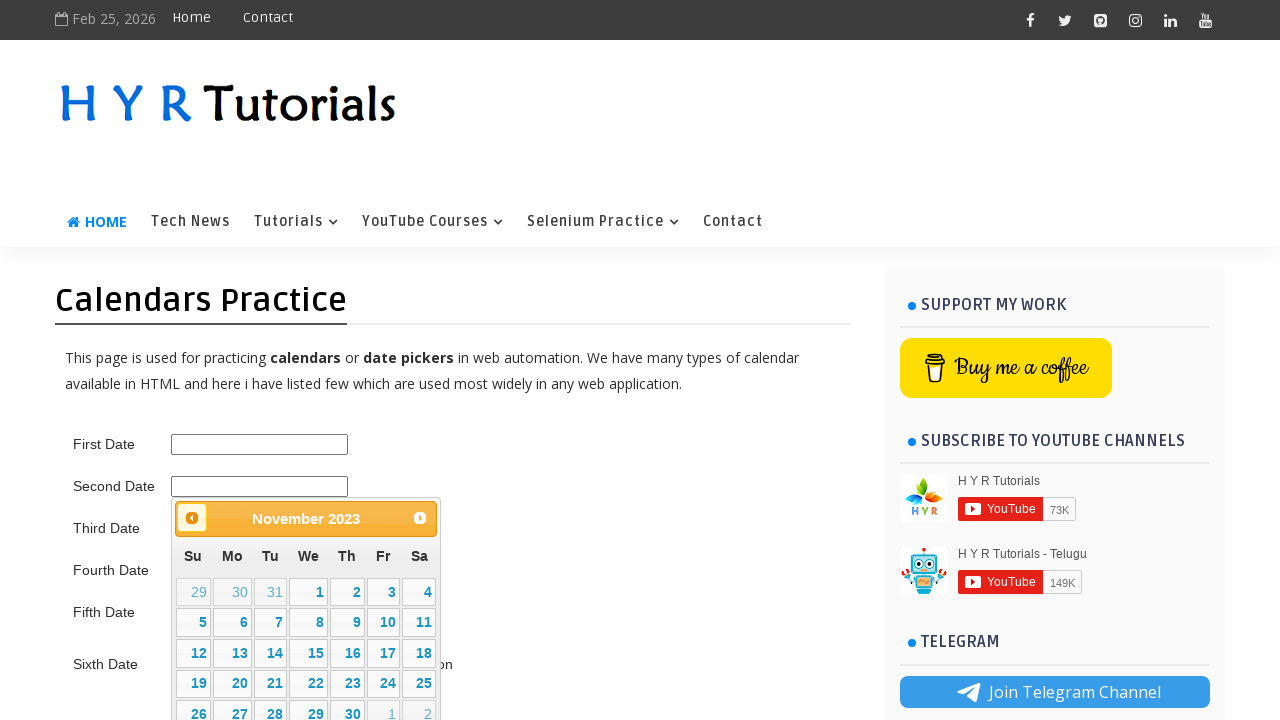

Clicked Previous button to navigate backwards to March 2021 at (192, 518) on xpath=//span[text()='Prev']
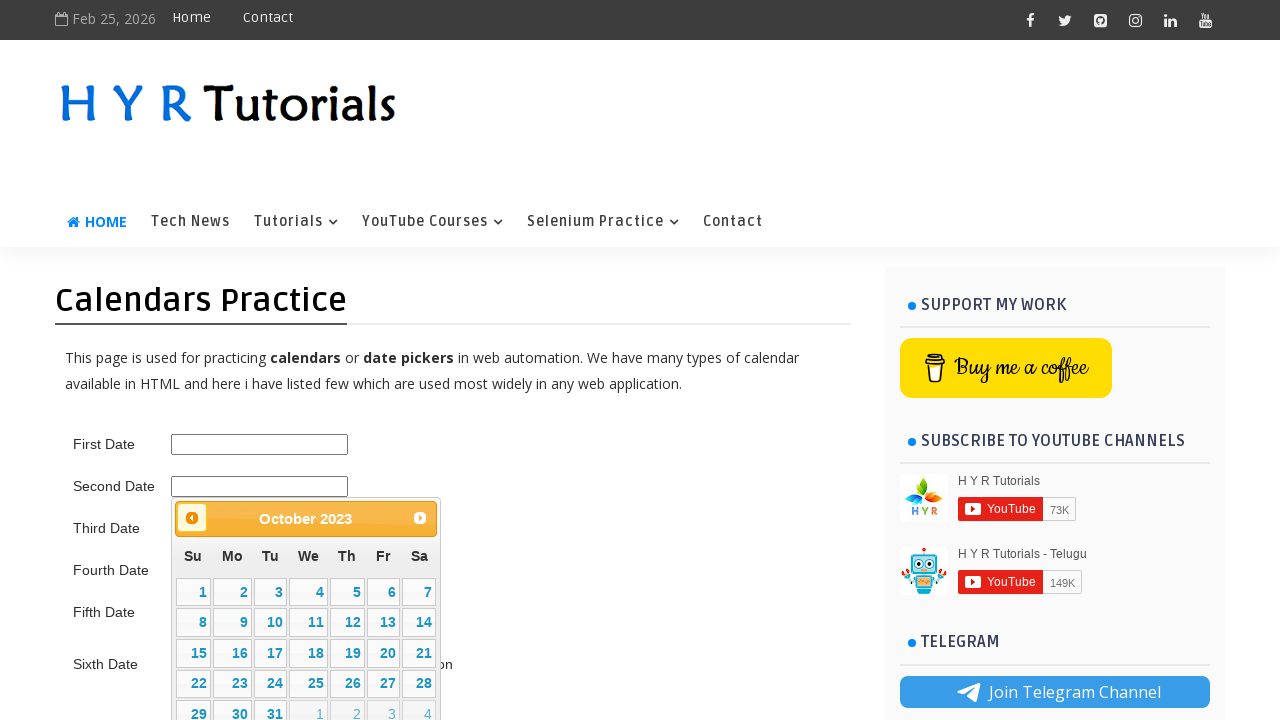

Retrieved current month (October) and year (2023) from date picker
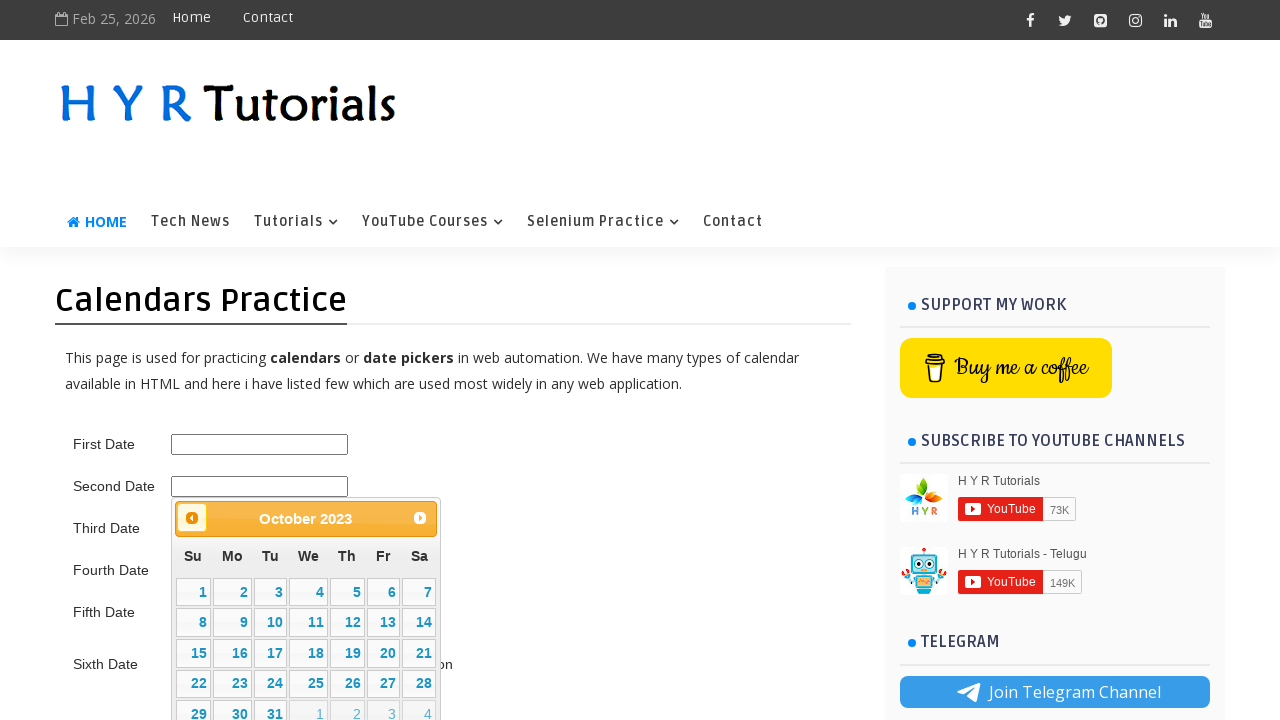

Clicked Previous button to navigate backwards to March 2021 at (192, 518) on xpath=//span[text()='Prev']
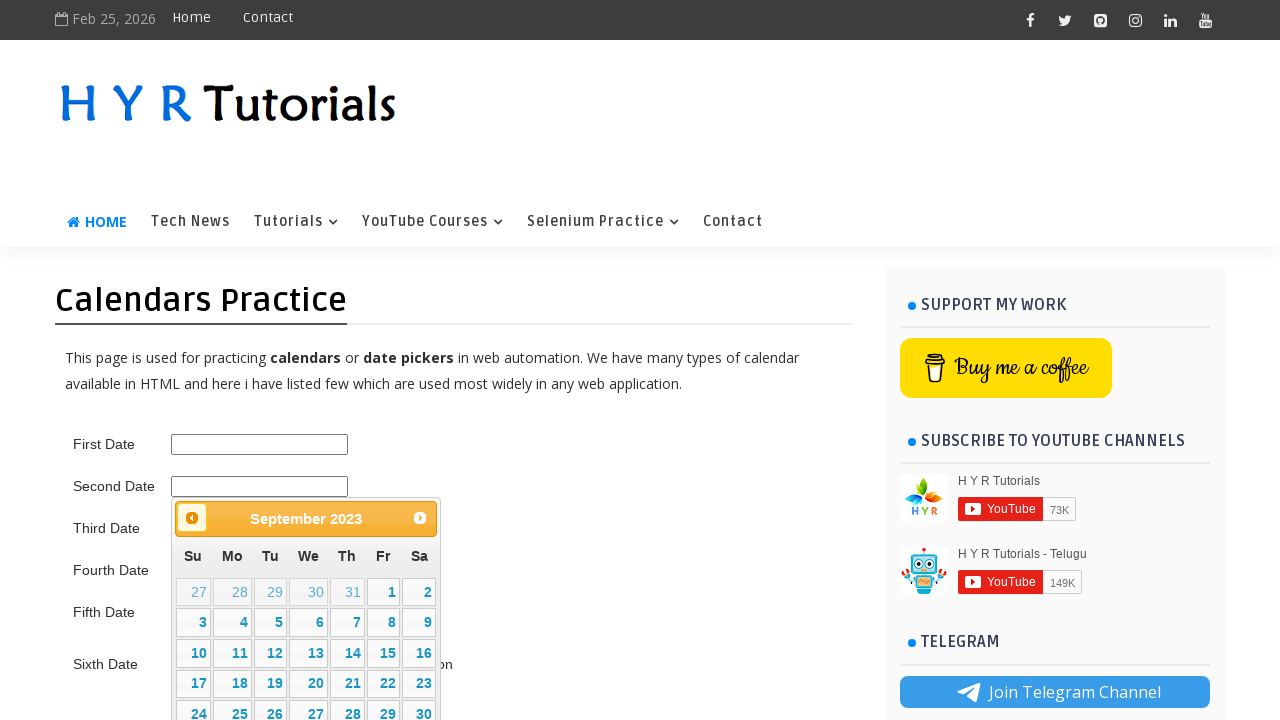

Retrieved current month (September) and year (2023) from date picker
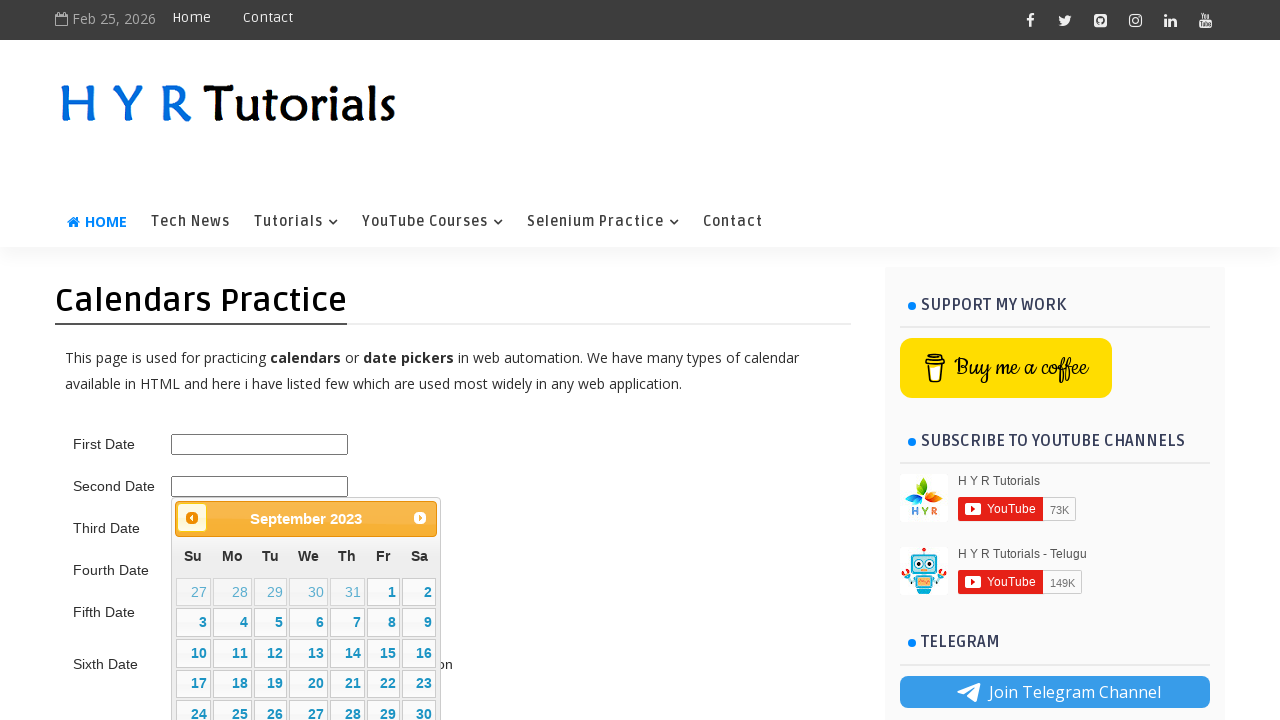

Clicked Previous button to navigate backwards to March 2021 at (192, 518) on xpath=//span[text()='Prev']
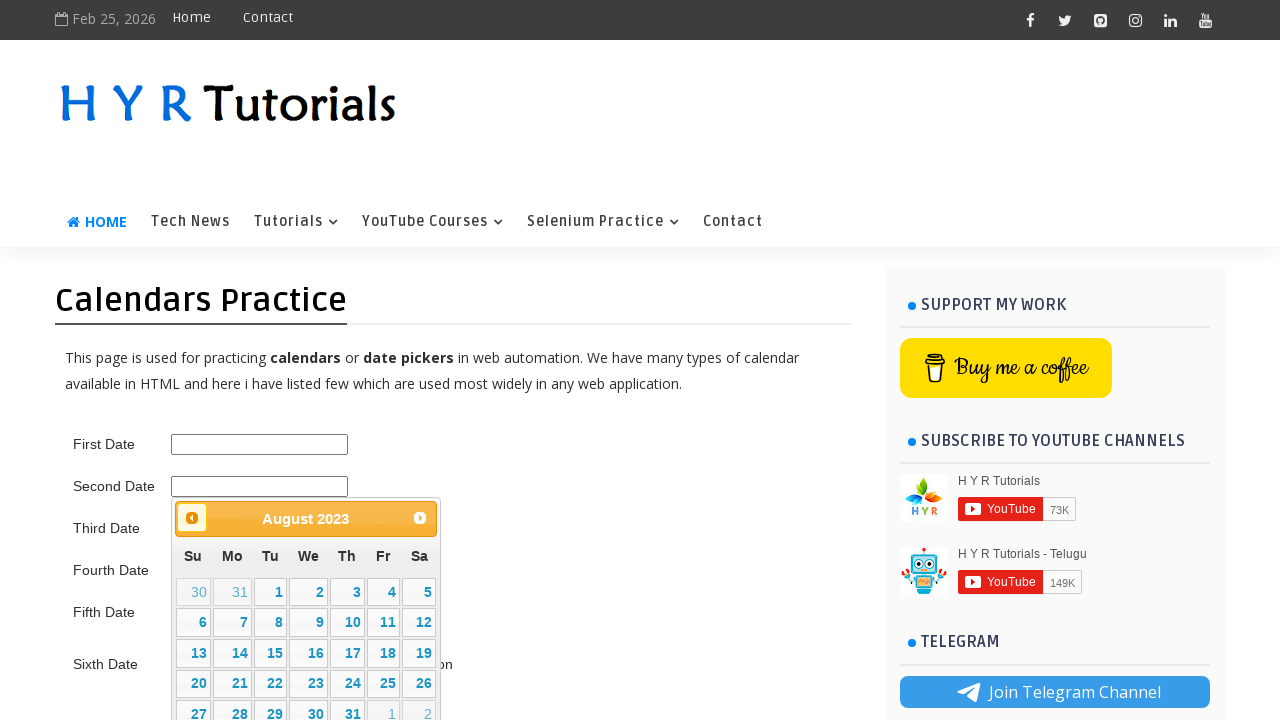

Retrieved current month (August) and year (2023) from date picker
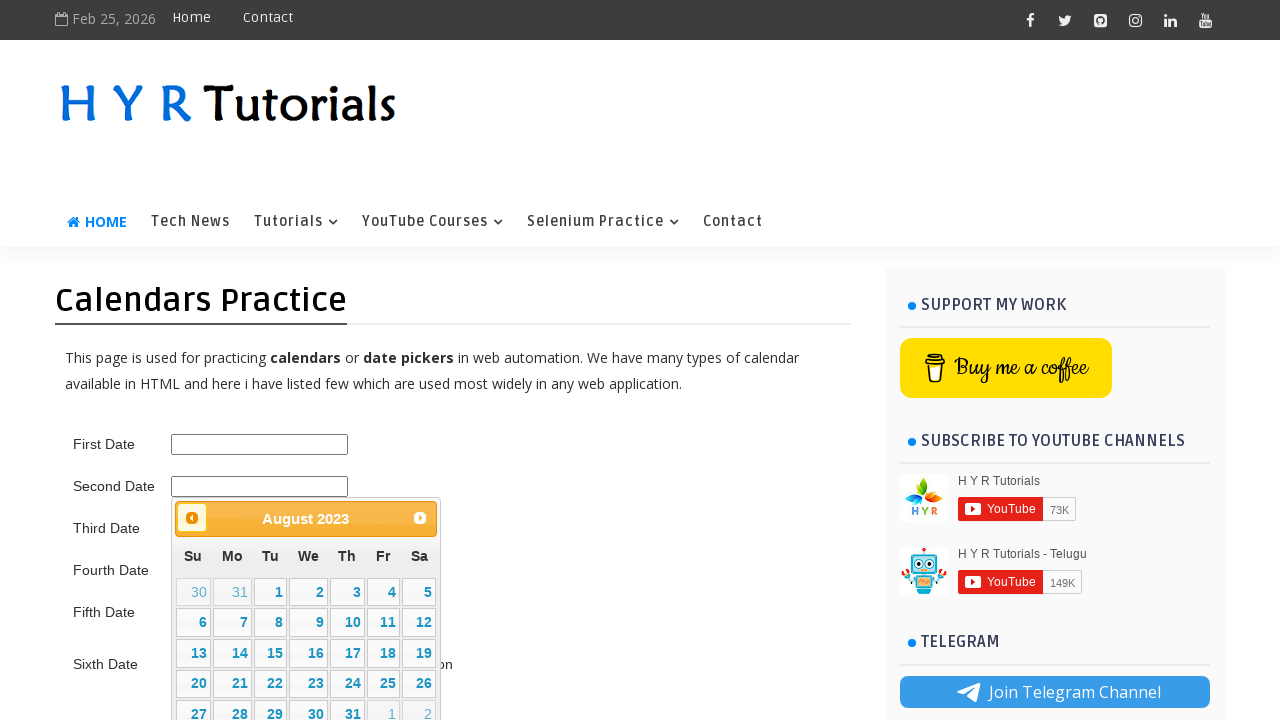

Clicked Previous button to navigate backwards to March 2021 at (192, 518) on xpath=//span[text()='Prev']
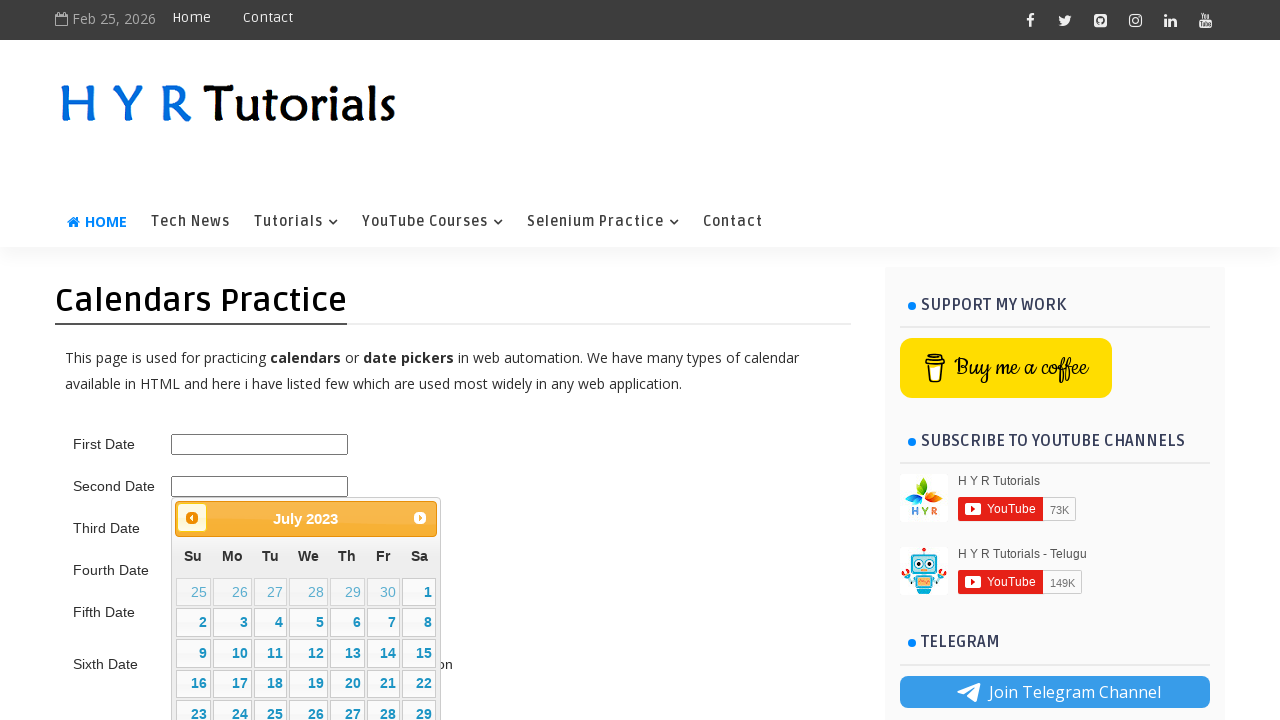

Retrieved current month (July) and year (2023) from date picker
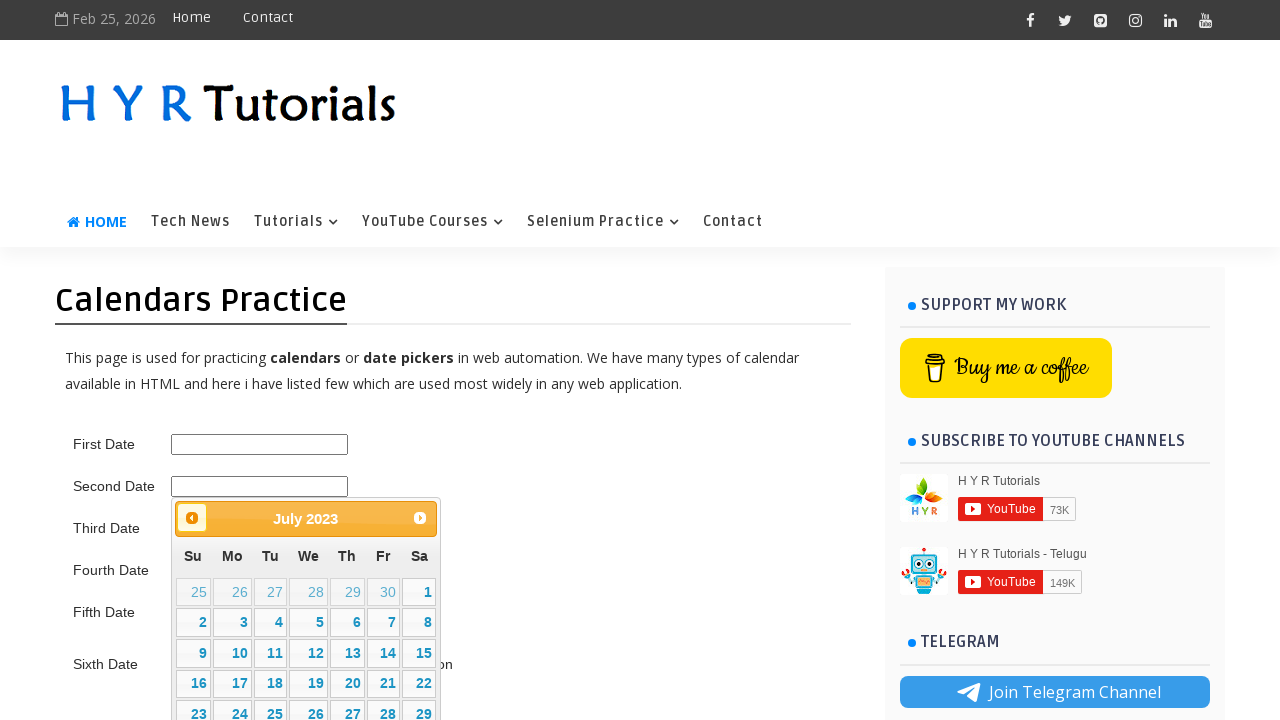

Clicked Previous button to navigate backwards to March 2021 at (192, 518) on xpath=//span[text()='Prev']
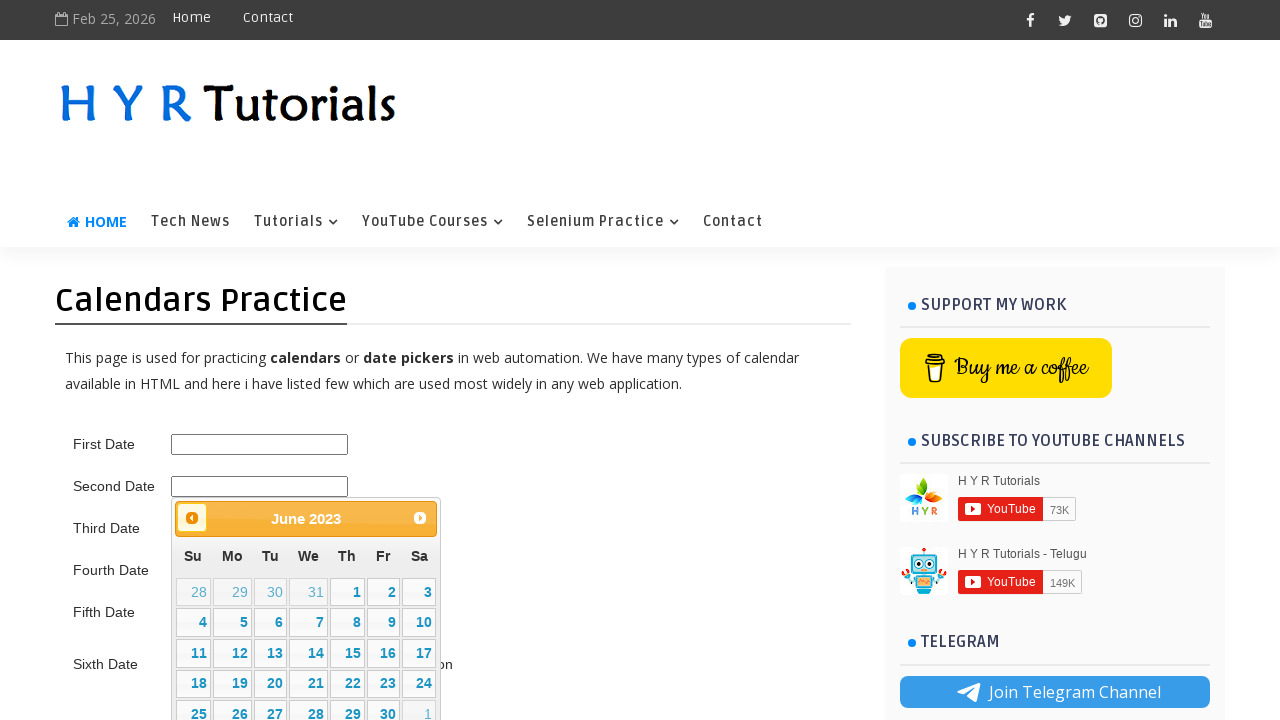

Retrieved current month (June) and year (2023) from date picker
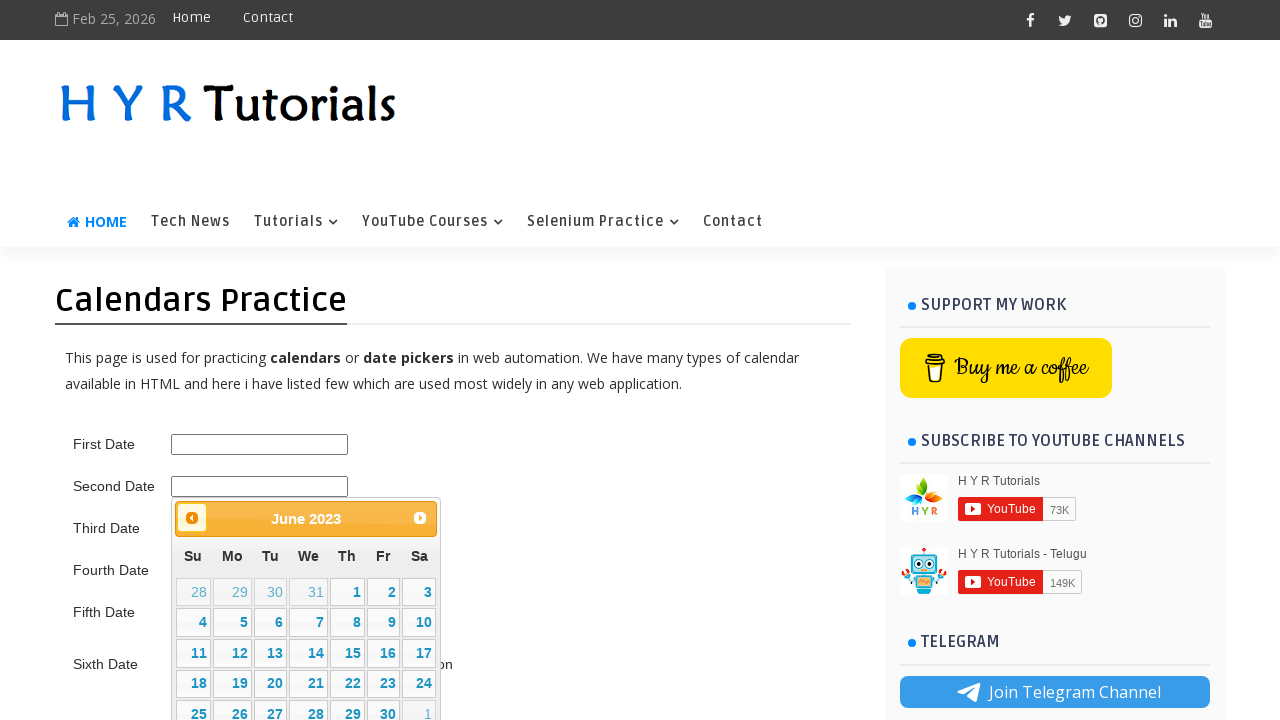

Clicked Previous button to navigate backwards to March 2021 at (192, 518) on xpath=//span[text()='Prev']
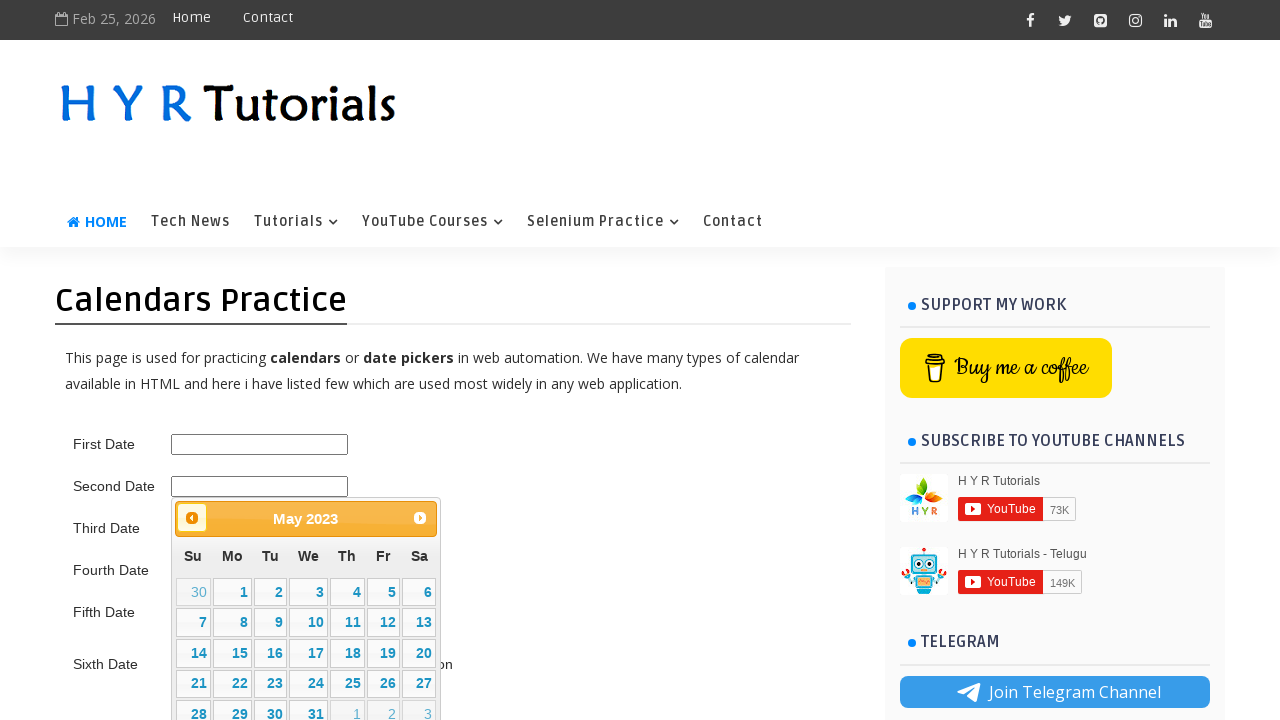

Retrieved current month (May) and year (2023) from date picker
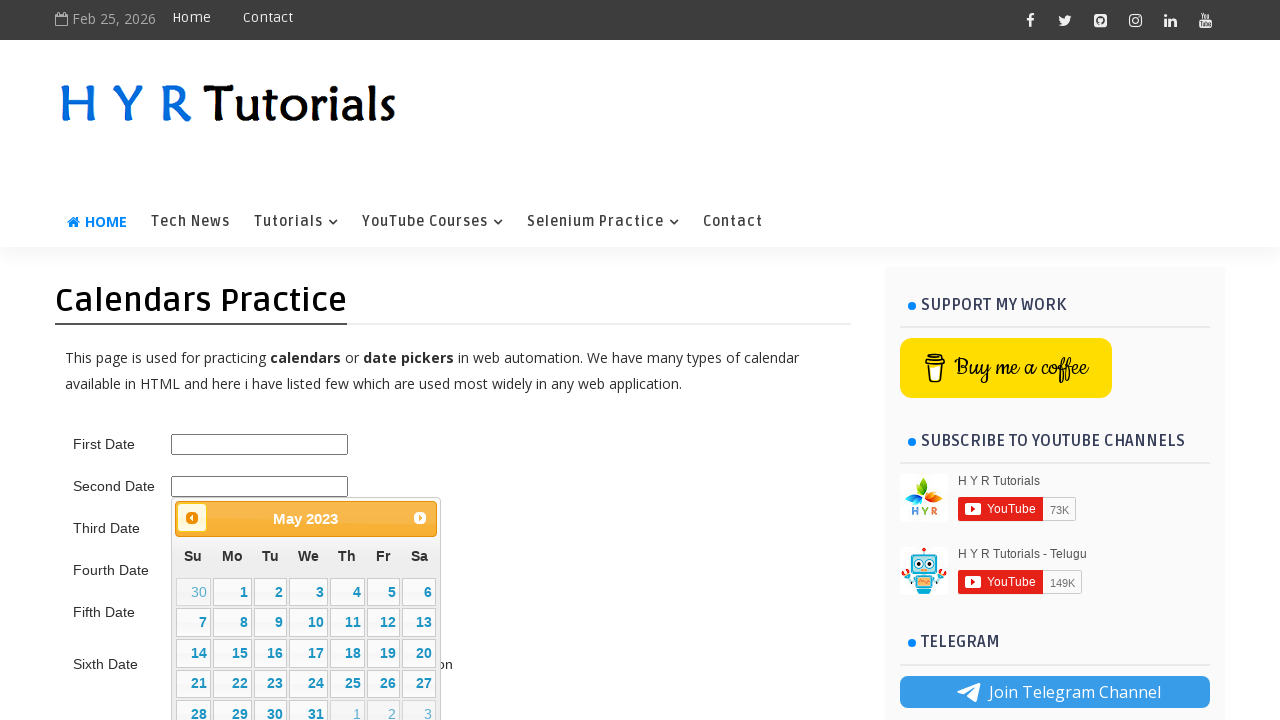

Clicked Previous button to navigate backwards to March 2021 at (192, 518) on xpath=//span[text()='Prev']
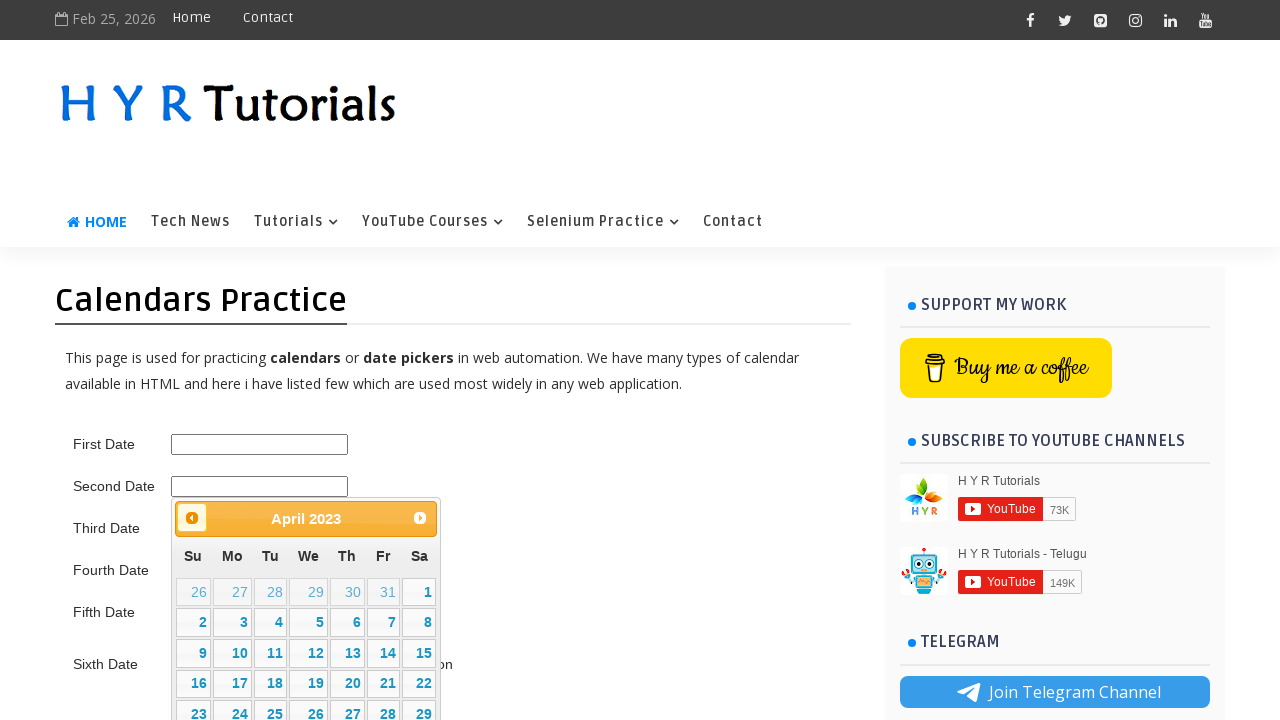

Retrieved current month (April) and year (2023) from date picker
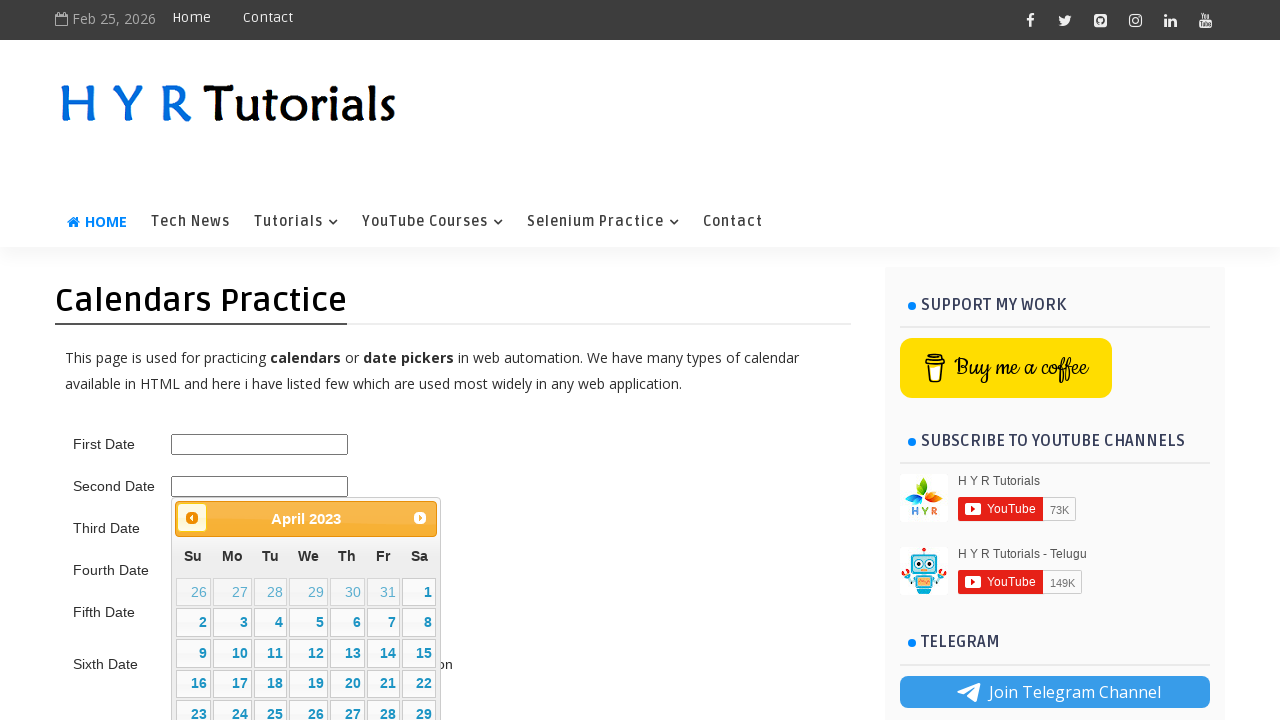

Clicked Previous button to navigate backwards to March 2021 at (192, 518) on xpath=//span[text()='Prev']
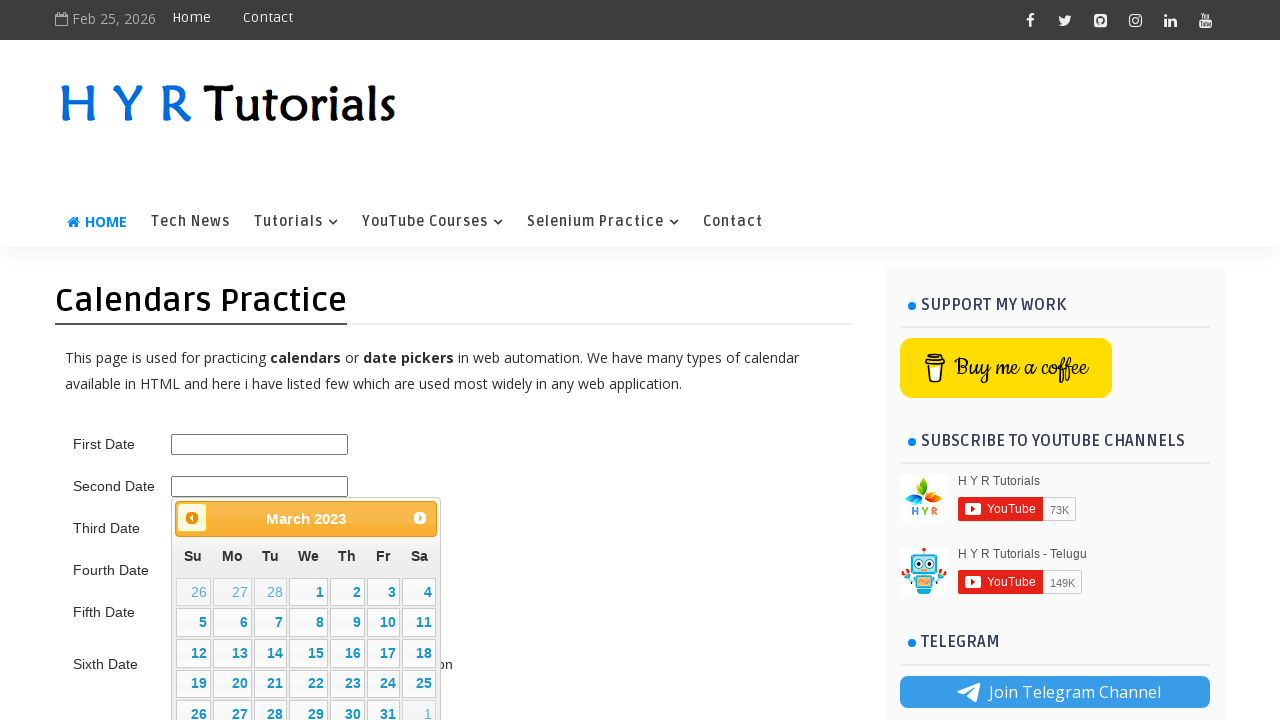

Retrieved current month (March) and year (2023) from date picker
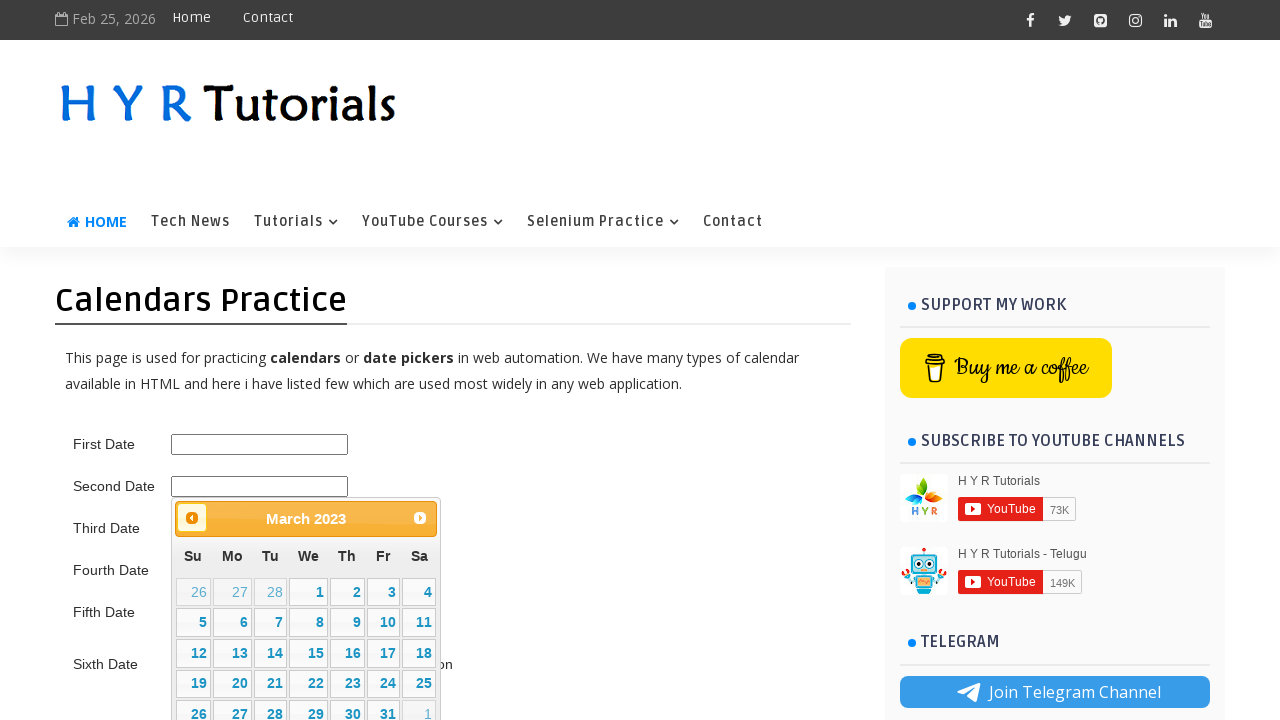

Clicked Previous button to navigate backwards to March 2021 at (192, 518) on xpath=//span[text()='Prev']
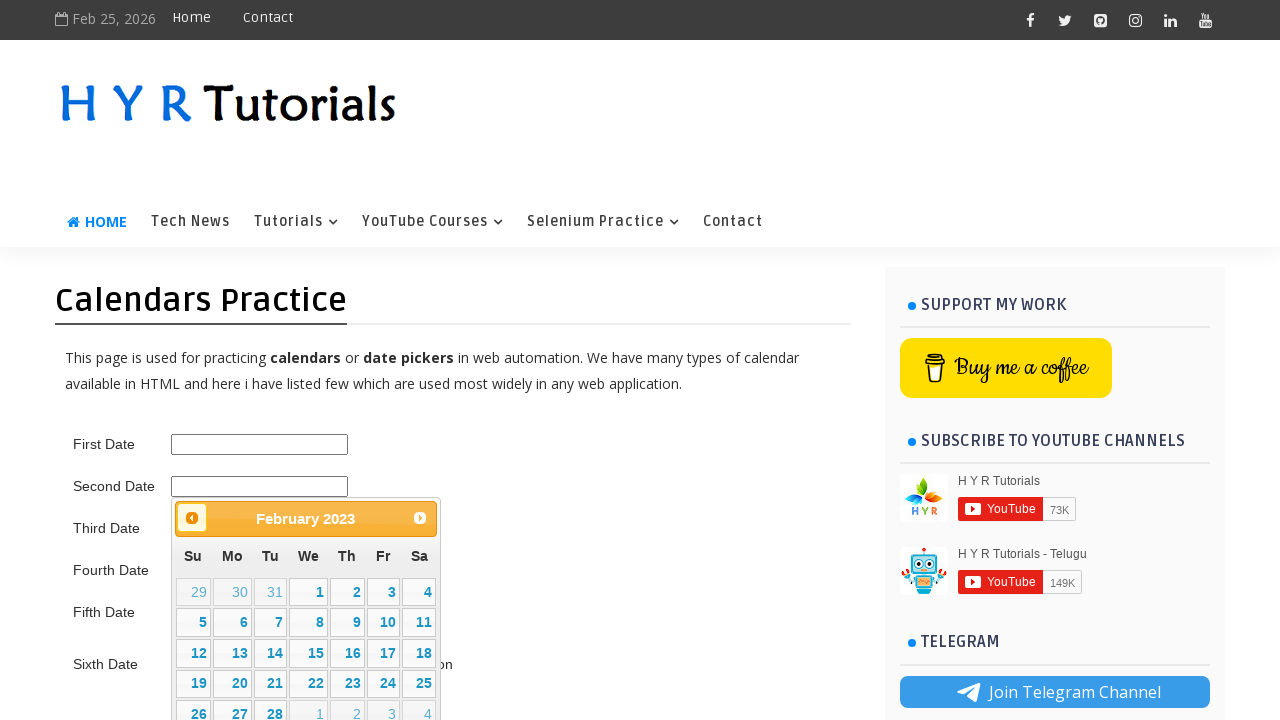

Retrieved current month (February) and year (2023) from date picker
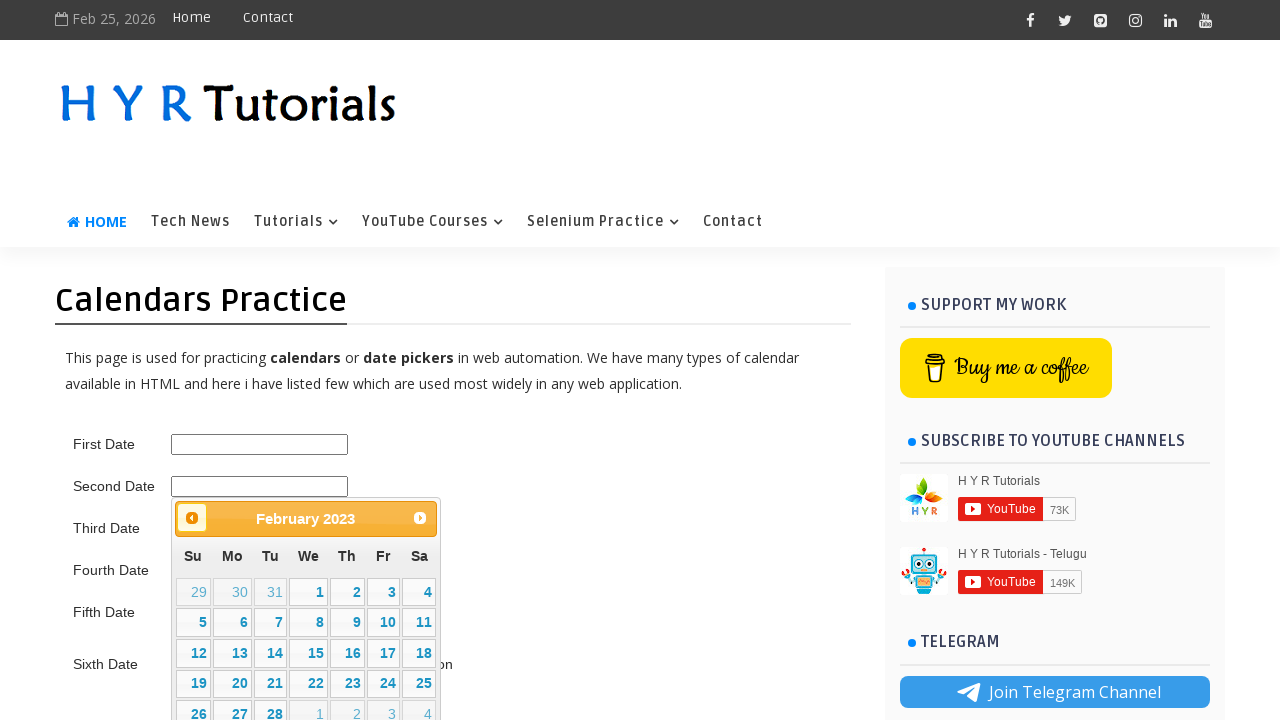

Clicked Previous button to navigate backwards to March 2021 at (192, 518) on xpath=//span[text()='Prev']
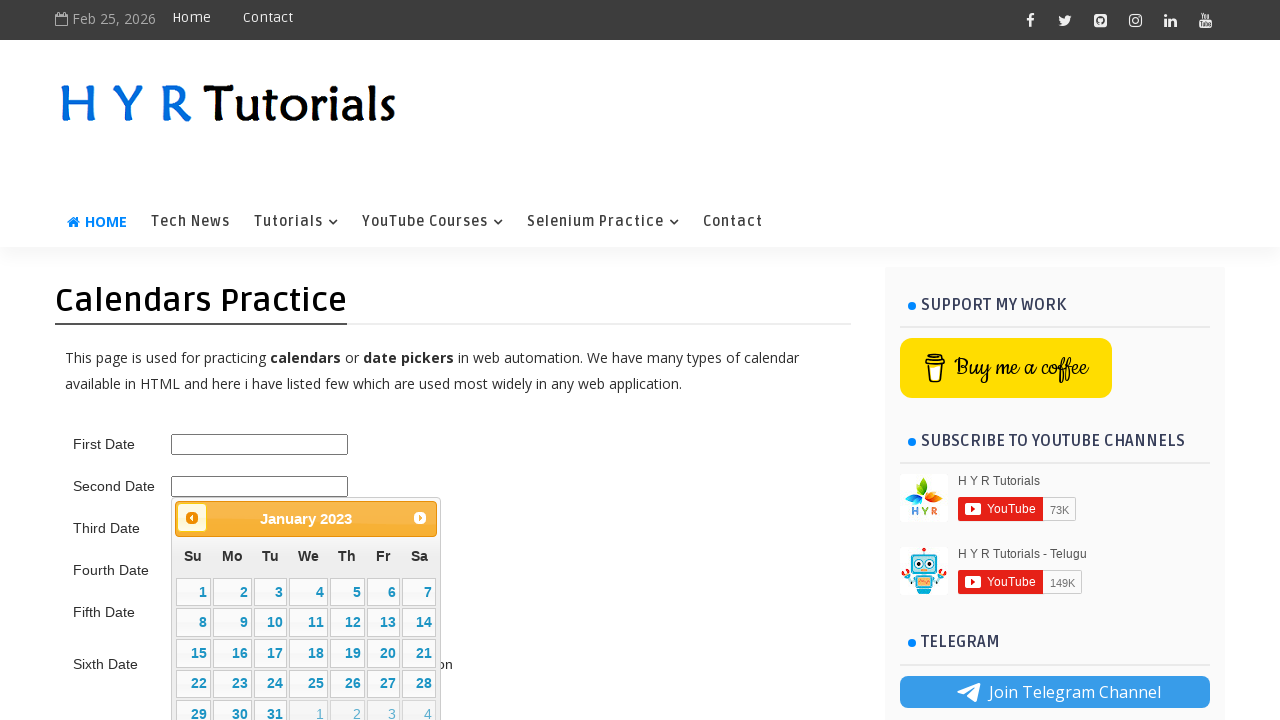

Retrieved current month (January) and year (2023) from date picker
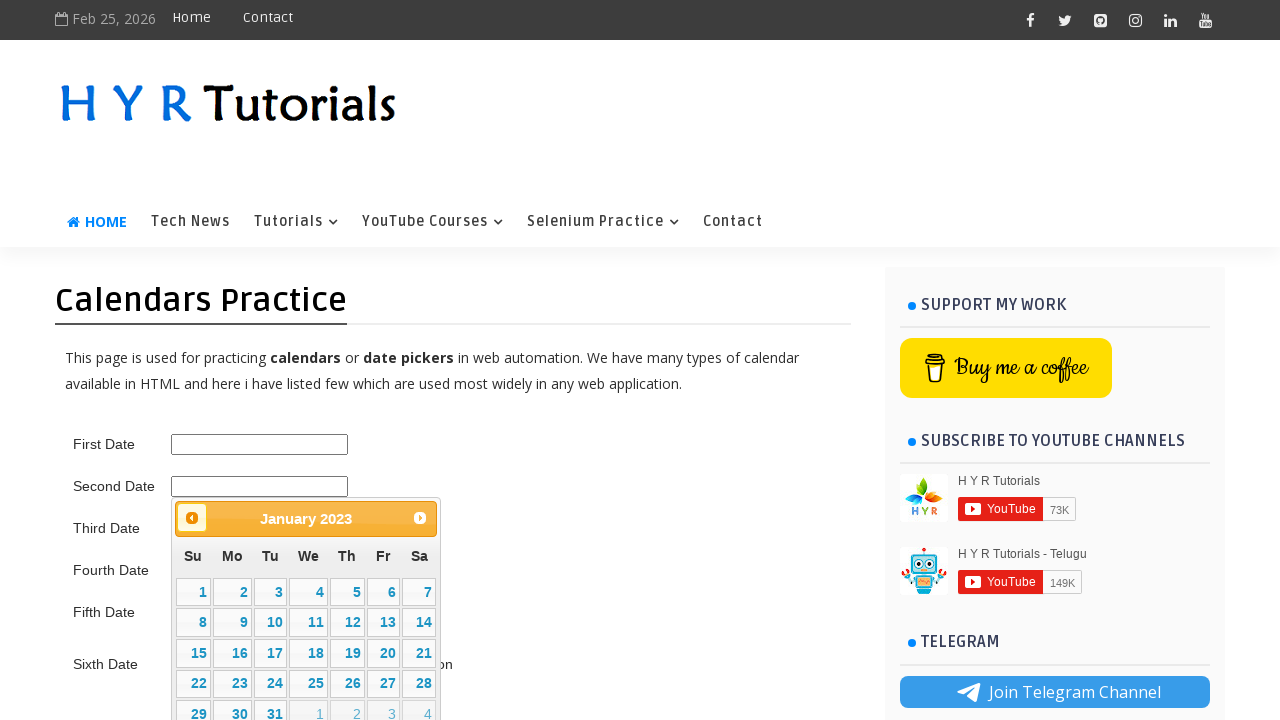

Clicked Previous button to navigate backwards to March 2021 at (192, 518) on xpath=//span[text()='Prev']
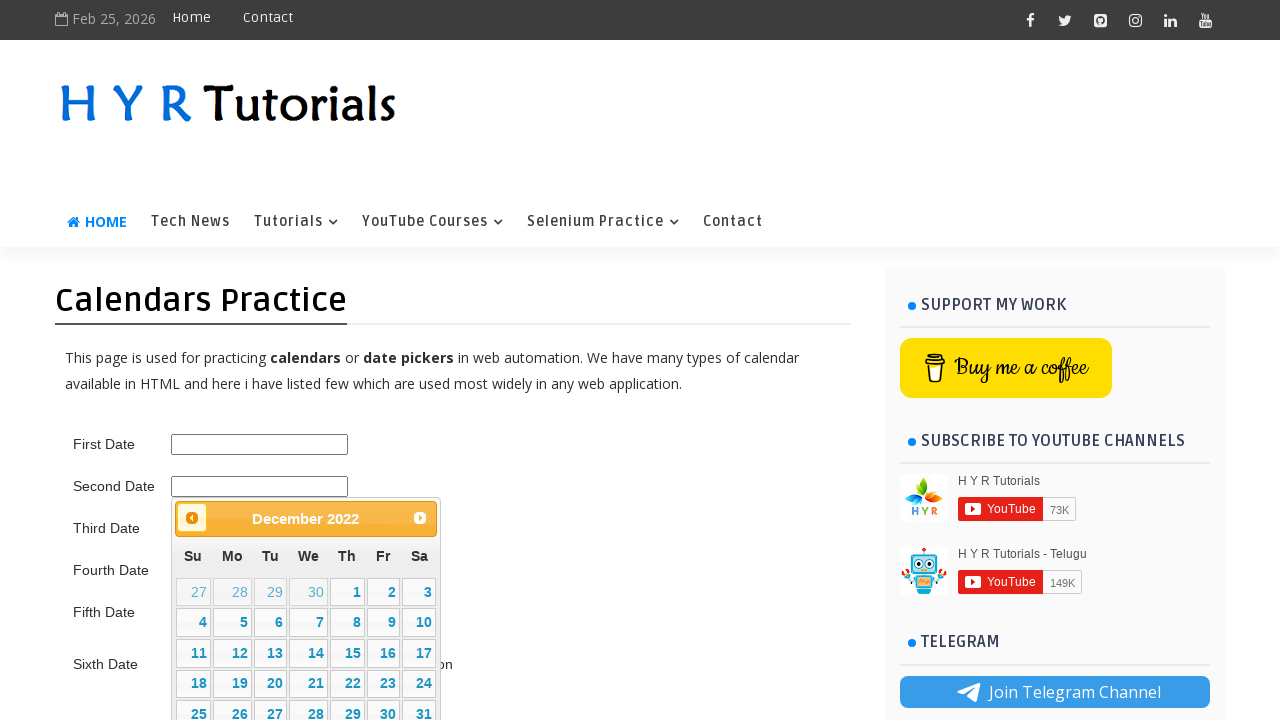

Retrieved current month (December) and year (2022) from date picker
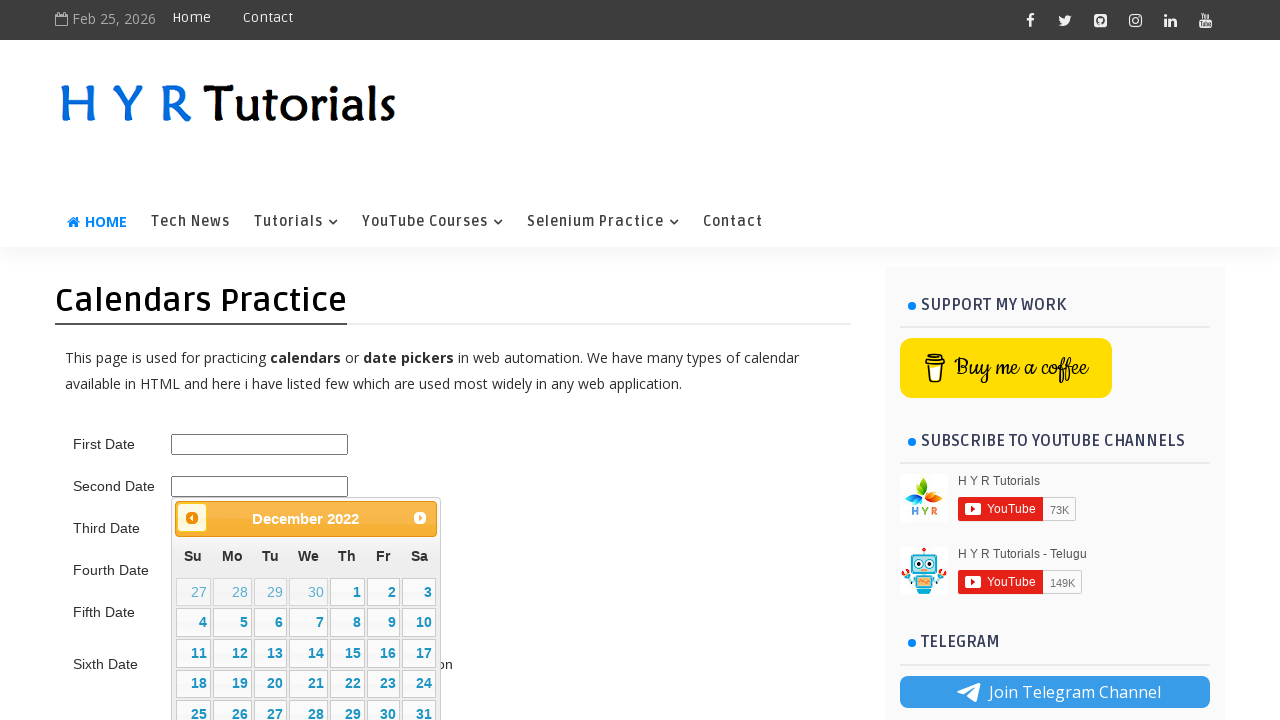

Clicked Previous button to navigate backwards to March 2021 at (192, 518) on xpath=//span[text()='Prev']
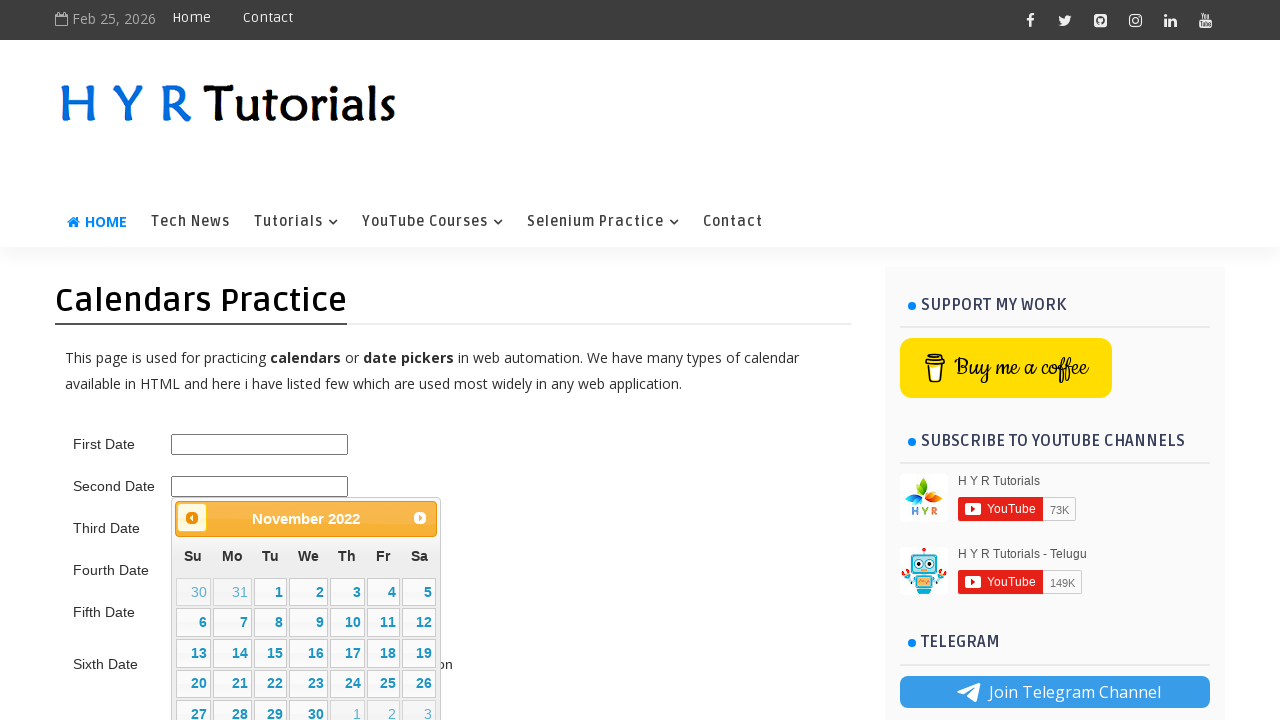

Retrieved current month (November) and year (2022) from date picker
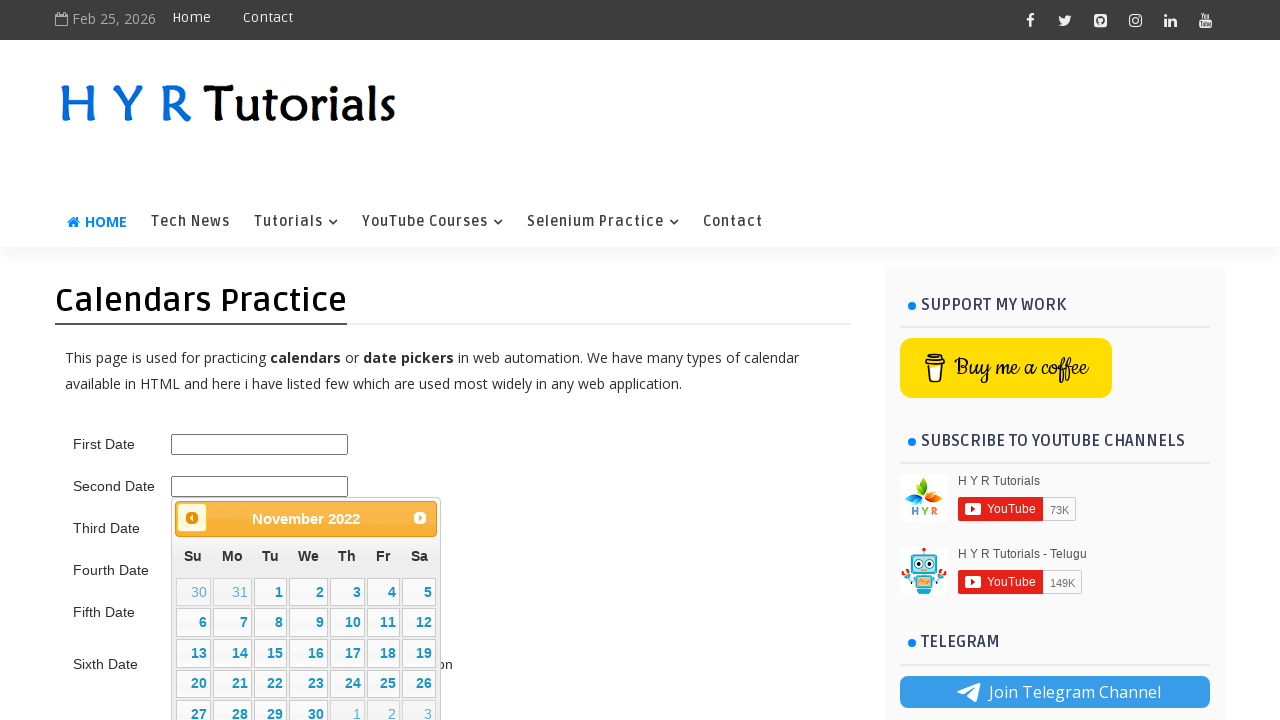

Clicked Previous button to navigate backwards to March 2021 at (192, 518) on xpath=//span[text()='Prev']
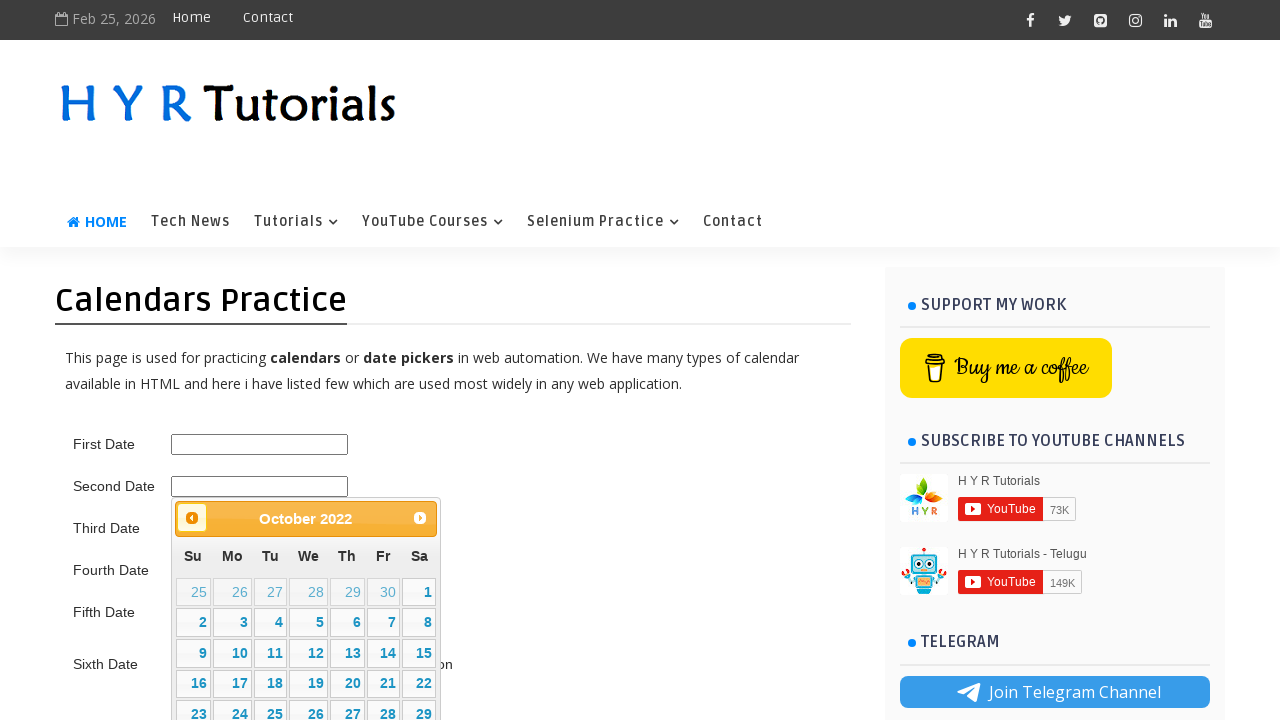

Retrieved current month (October) and year (2022) from date picker
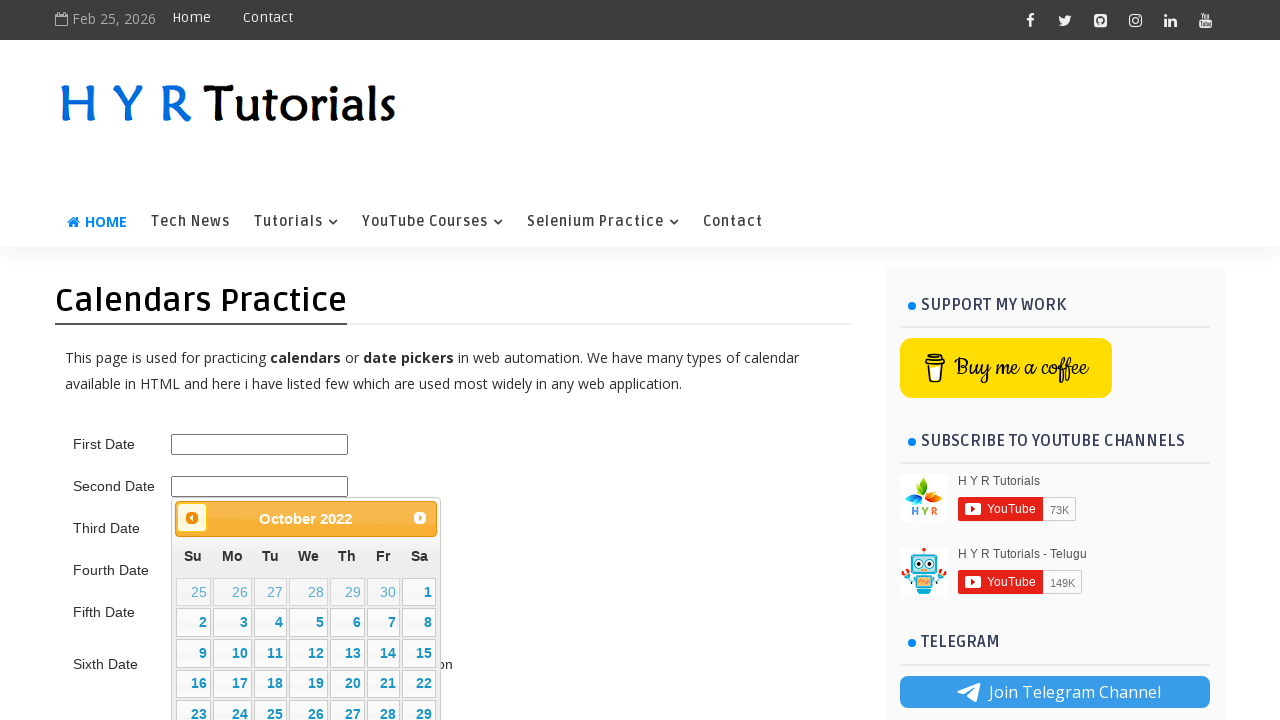

Clicked Previous button to navigate backwards to March 2021 at (192, 518) on xpath=//span[text()='Prev']
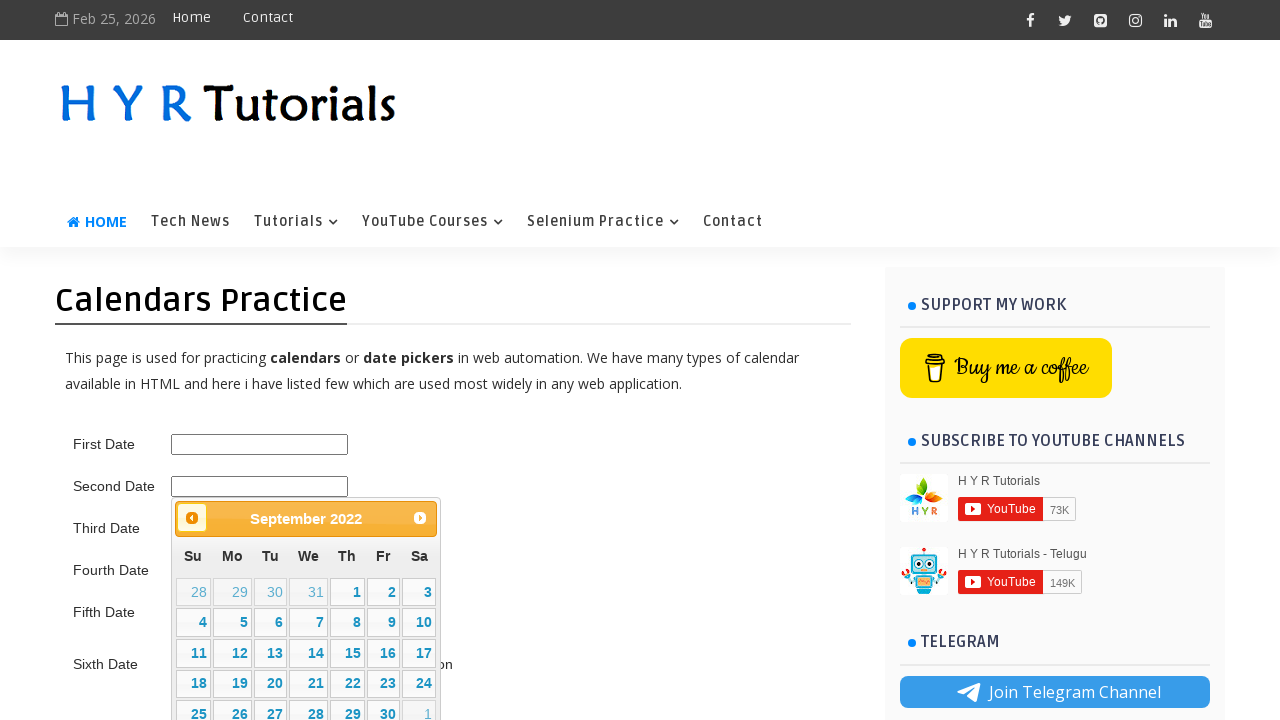

Retrieved current month (September) and year (2022) from date picker
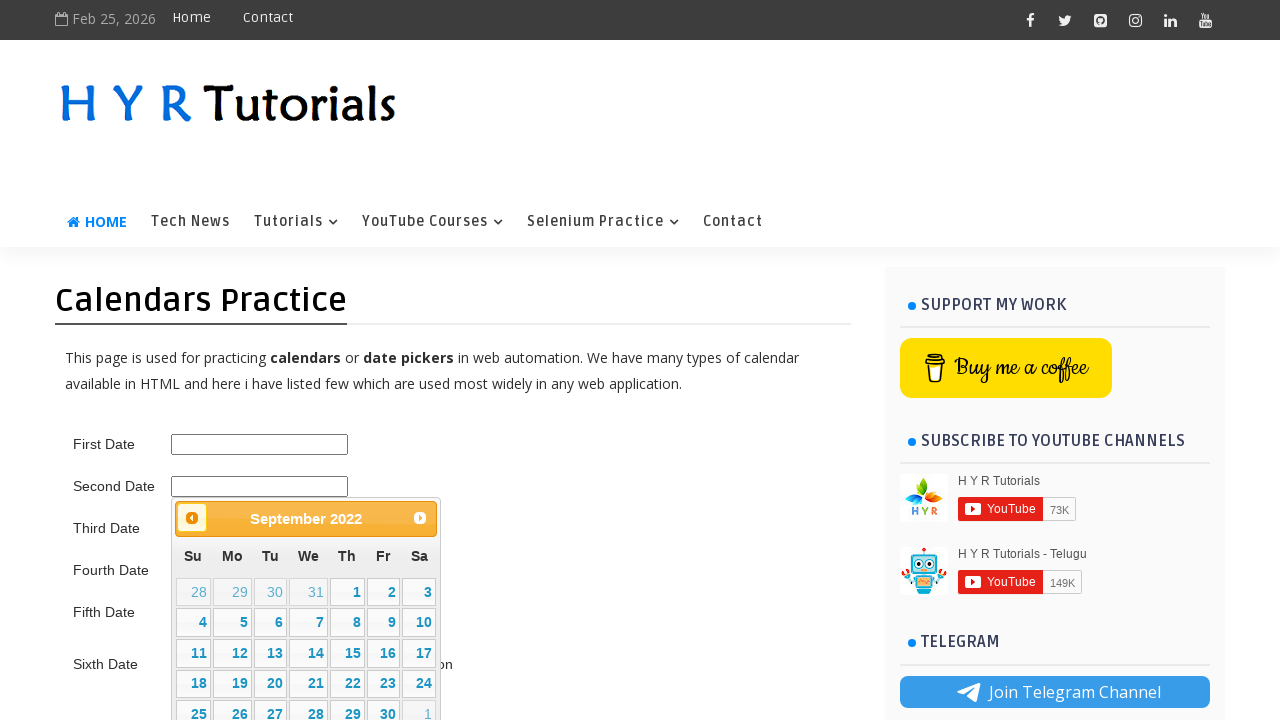

Clicked Previous button to navigate backwards to March 2021 at (192, 518) on xpath=//span[text()='Prev']
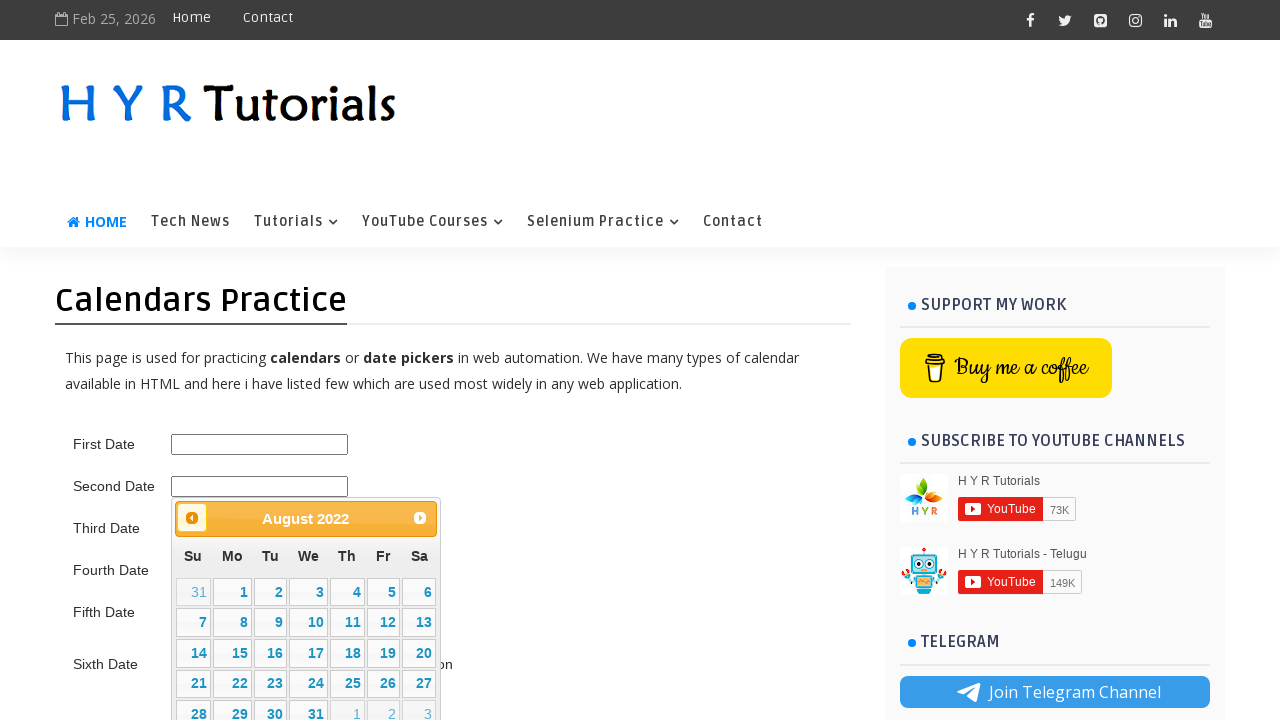

Retrieved current month (August) and year (2022) from date picker
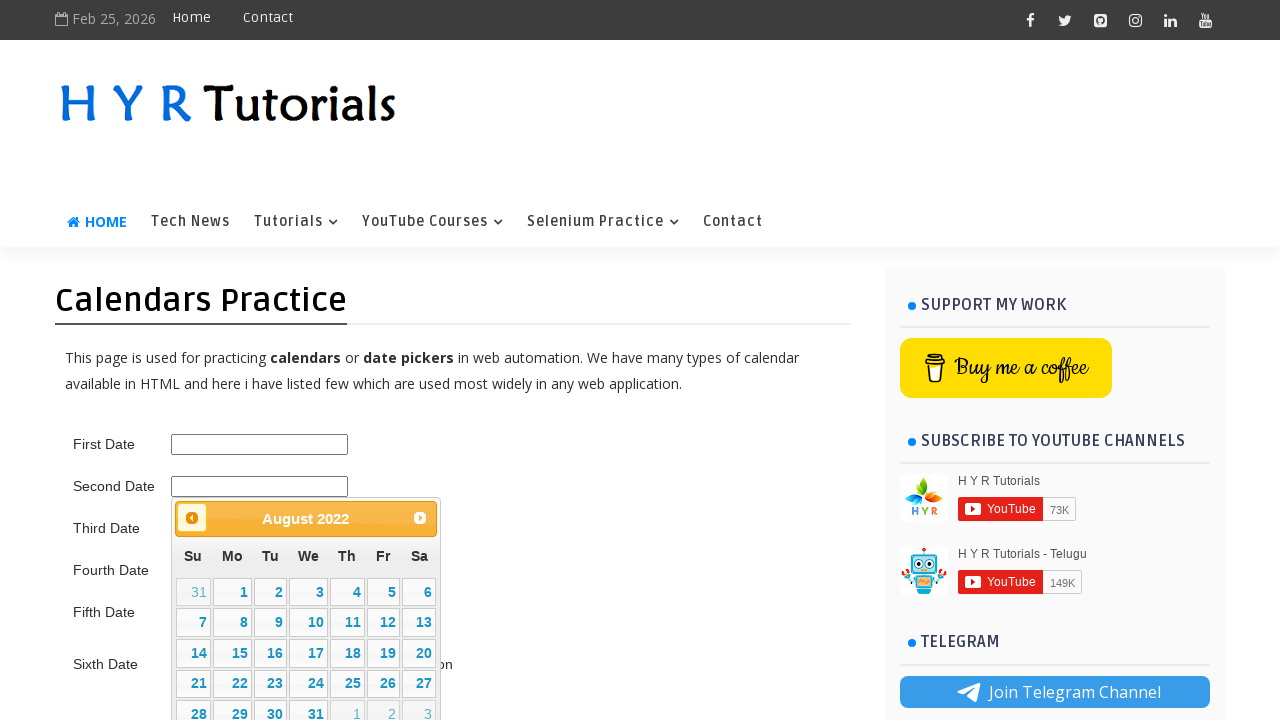

Clicked Previous button to navigate backwards to March 2021 at (192, 518) on xpath=//span[text()='Prev']
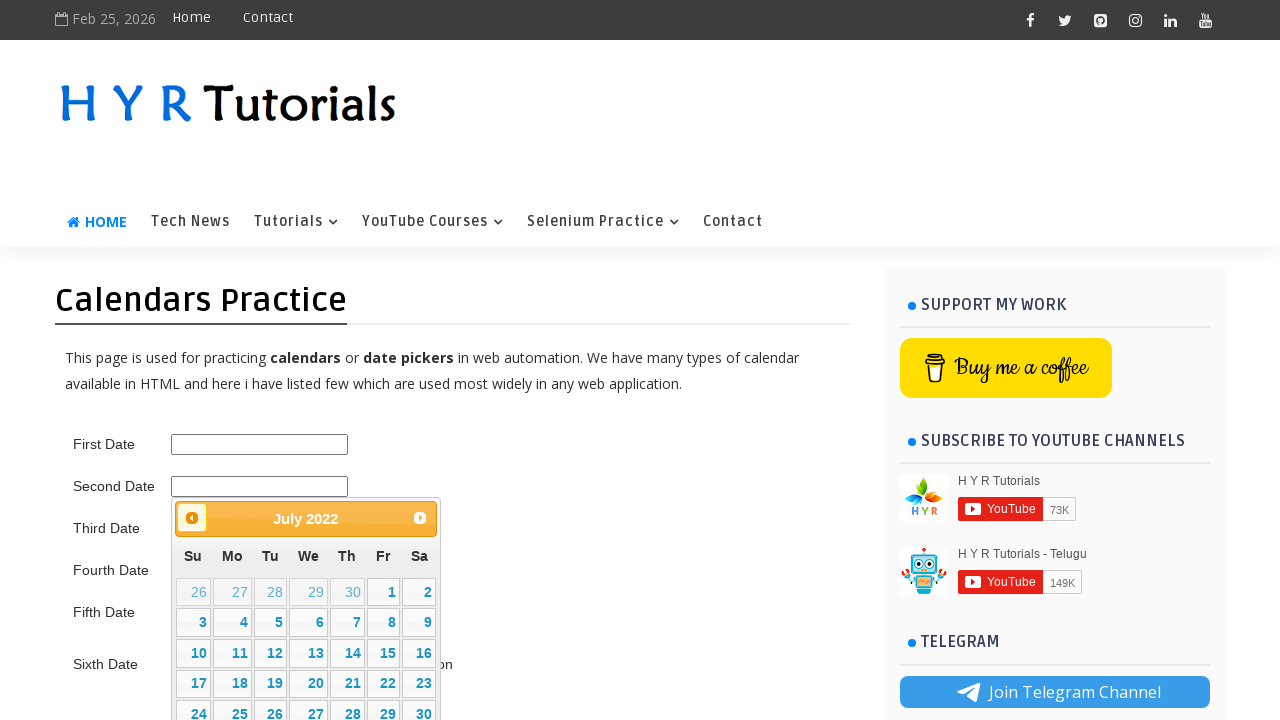

Retrieved current month (July) and year (2022) from date picker
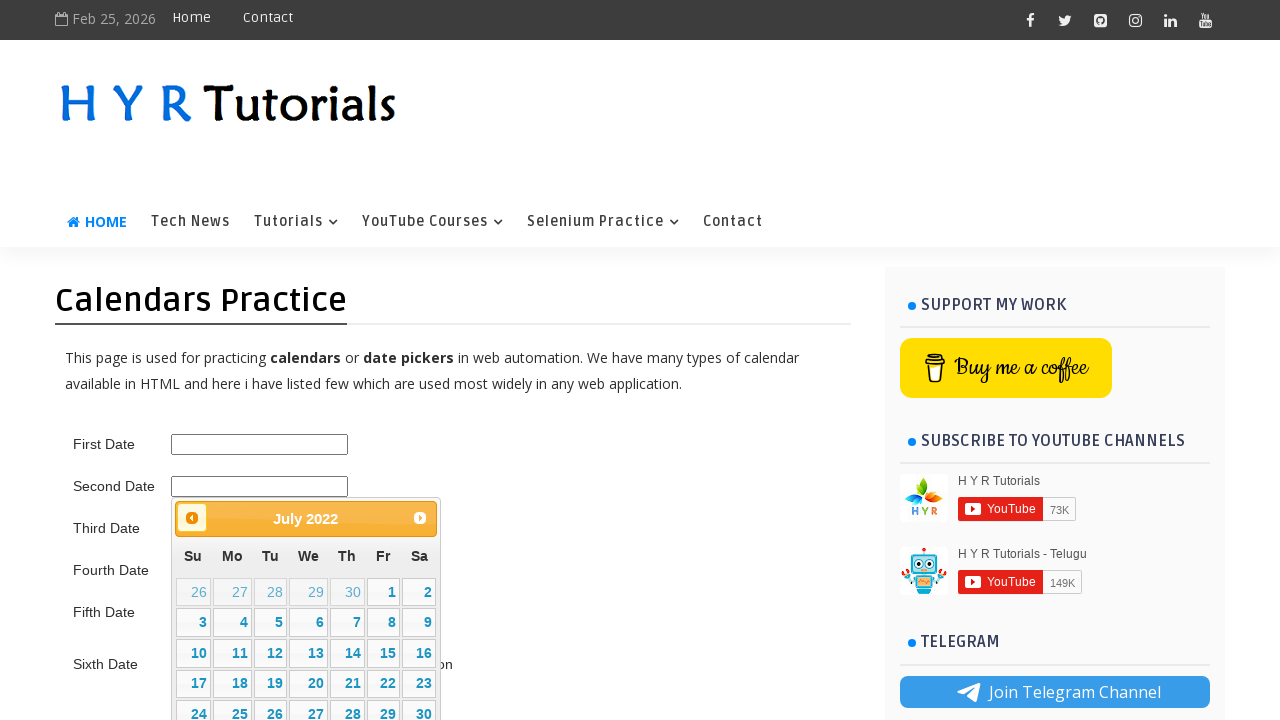

Clicked Previous button to navigate backwards to March 2021 at (192, 518) on xpath=//span[text()='Prev']
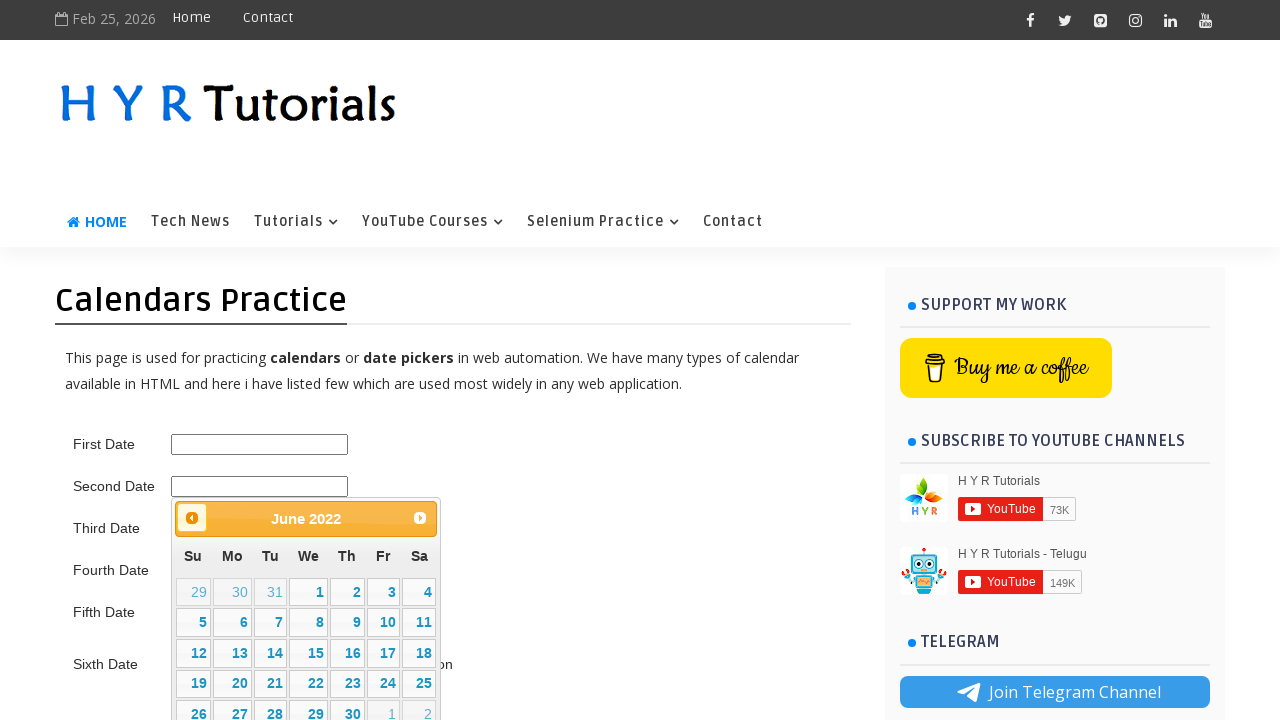

Retrieved current month (June) and year (2022) from date picker
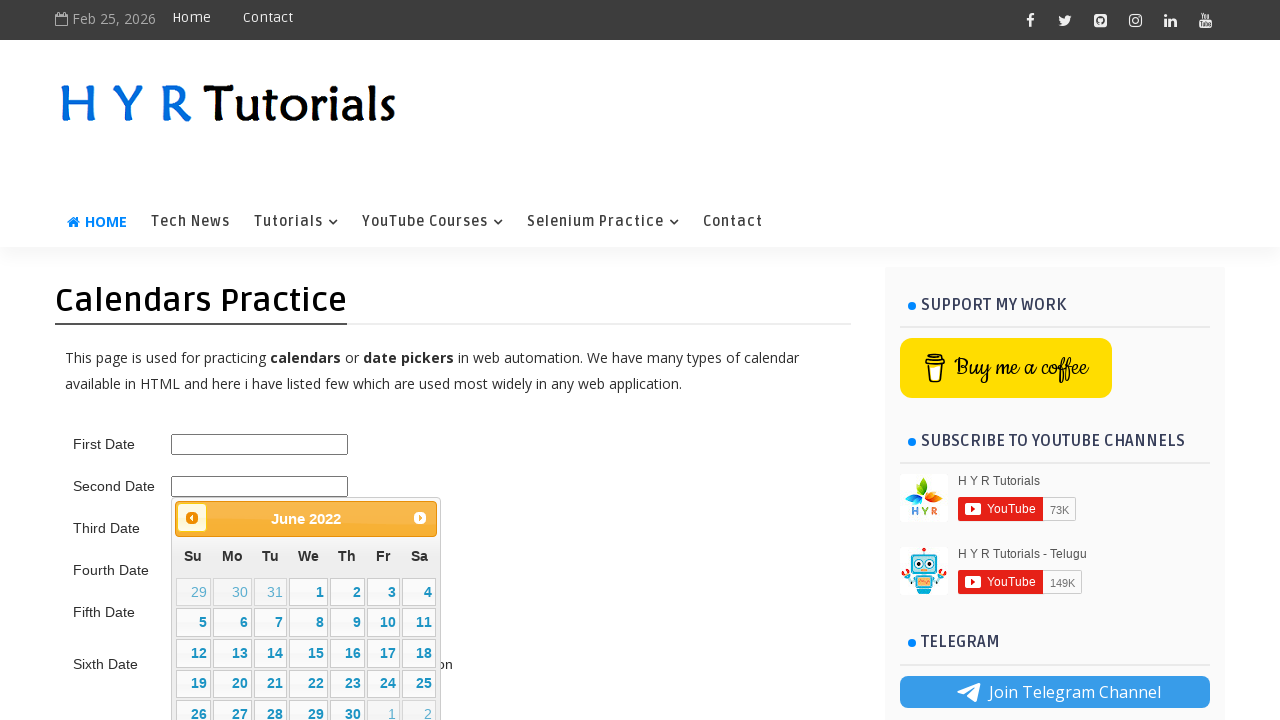

Clicked Previous button to navigate backwards to March 2021 at (192, 518) on xpath=//span[text()='Prev']
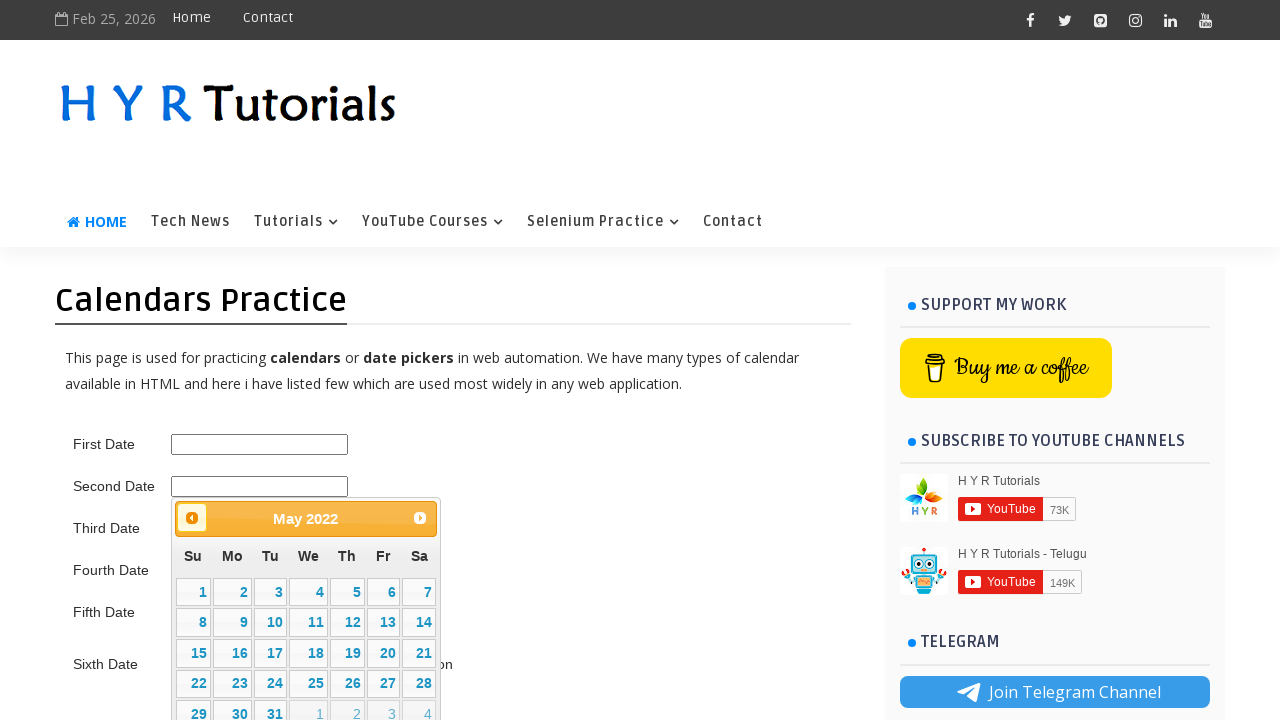

Retrieved current month (May) and year (2022) from date picker
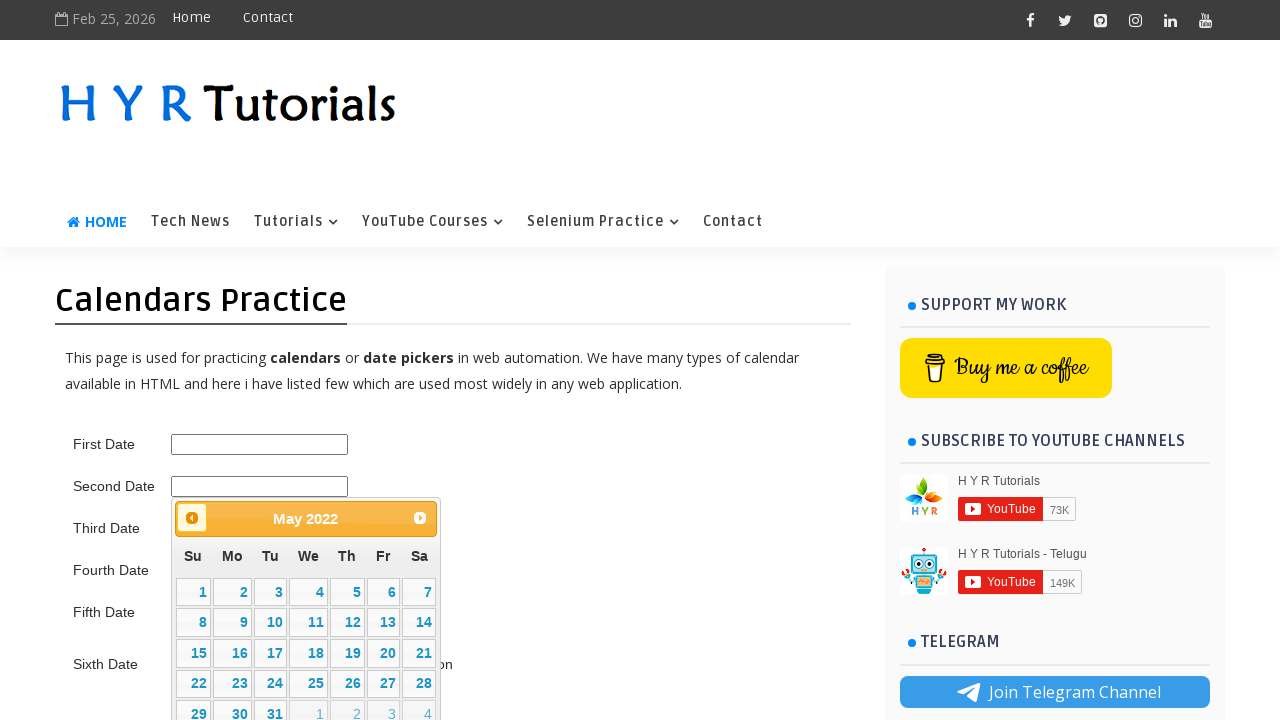

Clicked Previous button to navigate backwards to March 2021 at (192, 518) on xpath=//span[text()='Prev']
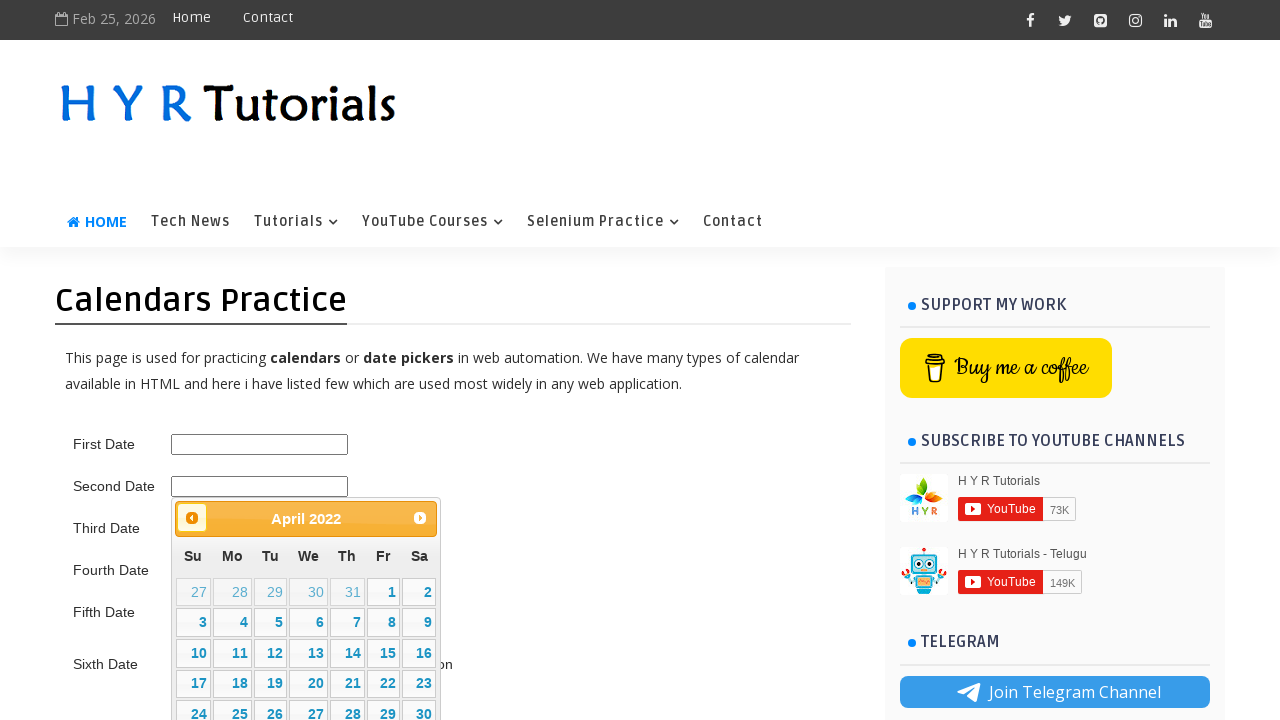

Retrieved current month (April) and year (2022) from date picker
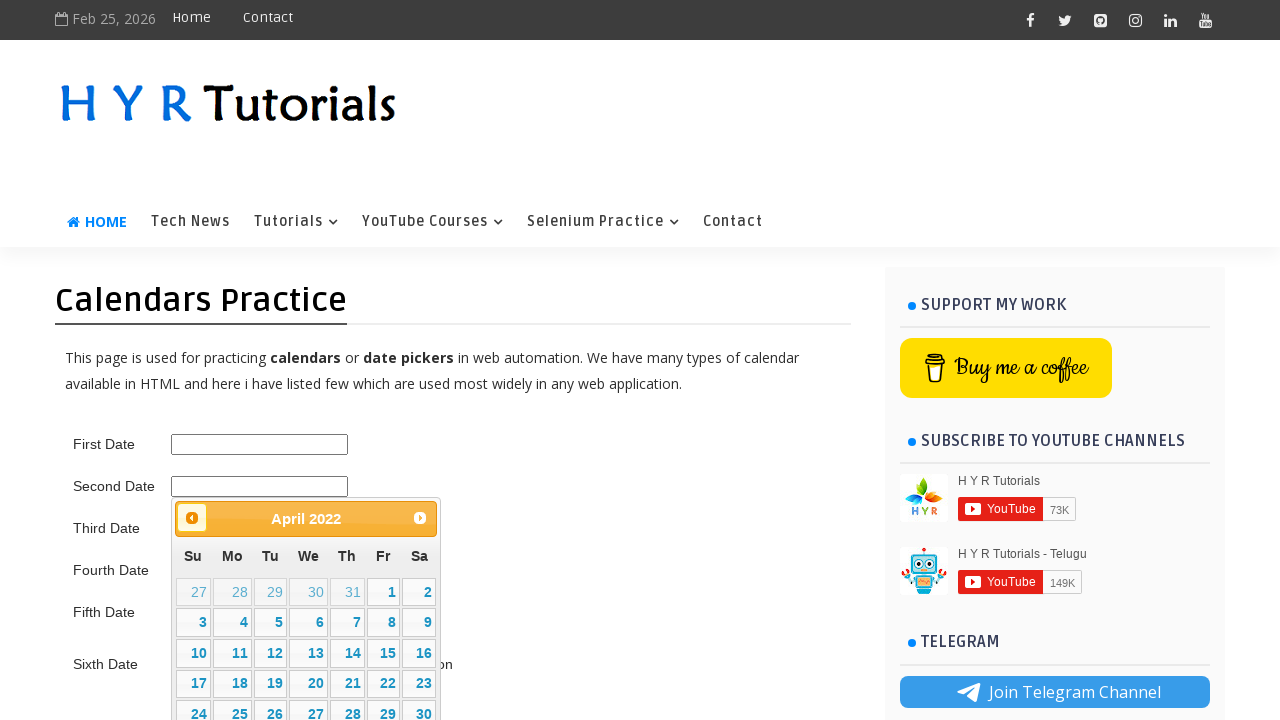

Clicked Previous button to navigate backwards to March 2021 at (192, 518) on xpath=//span[text()='Prev']
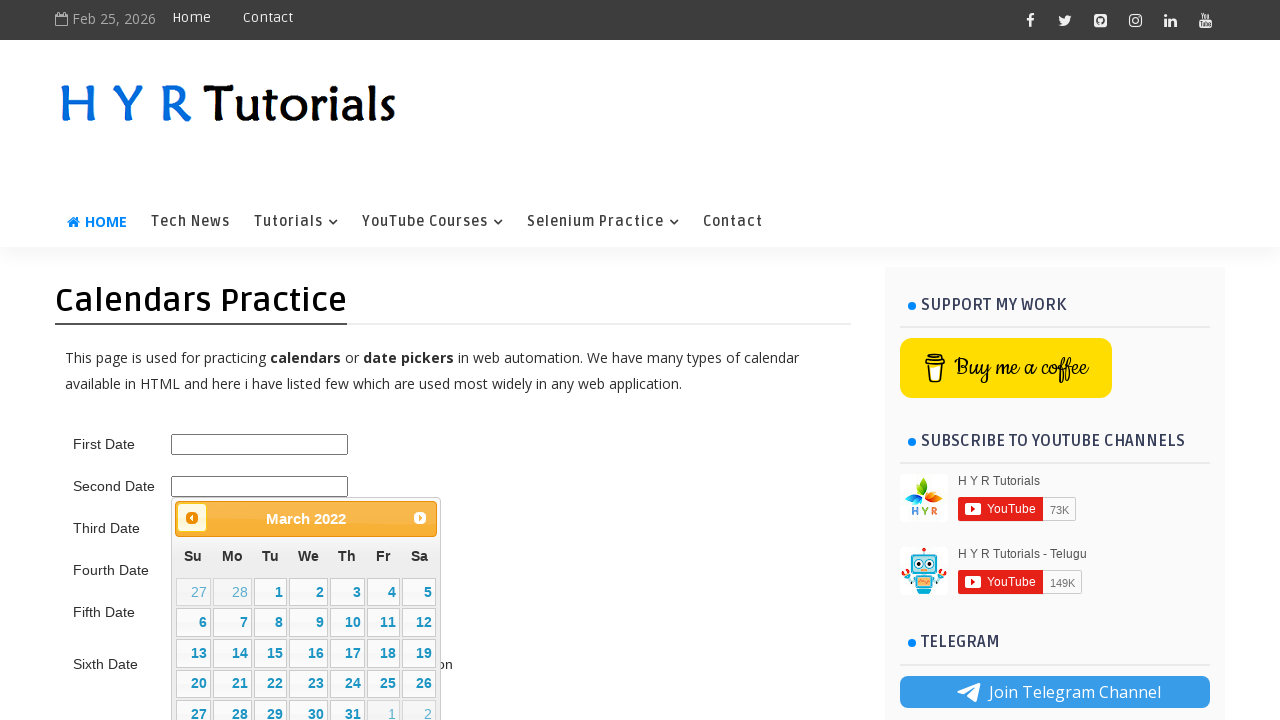

Retrieved current month (March) and year (2022) from date picker
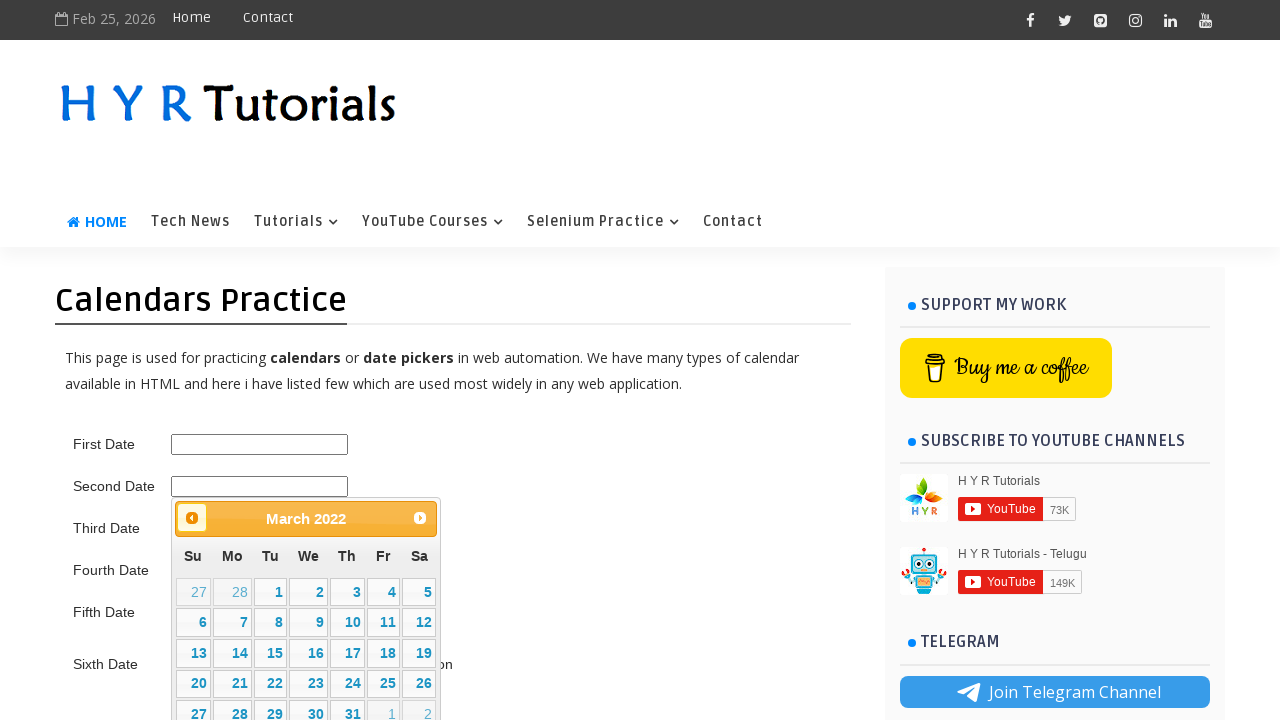

Clicked Previous button to navigate backwards to March 2021 at (192, 518) on xpath=//span[text()='Prev']
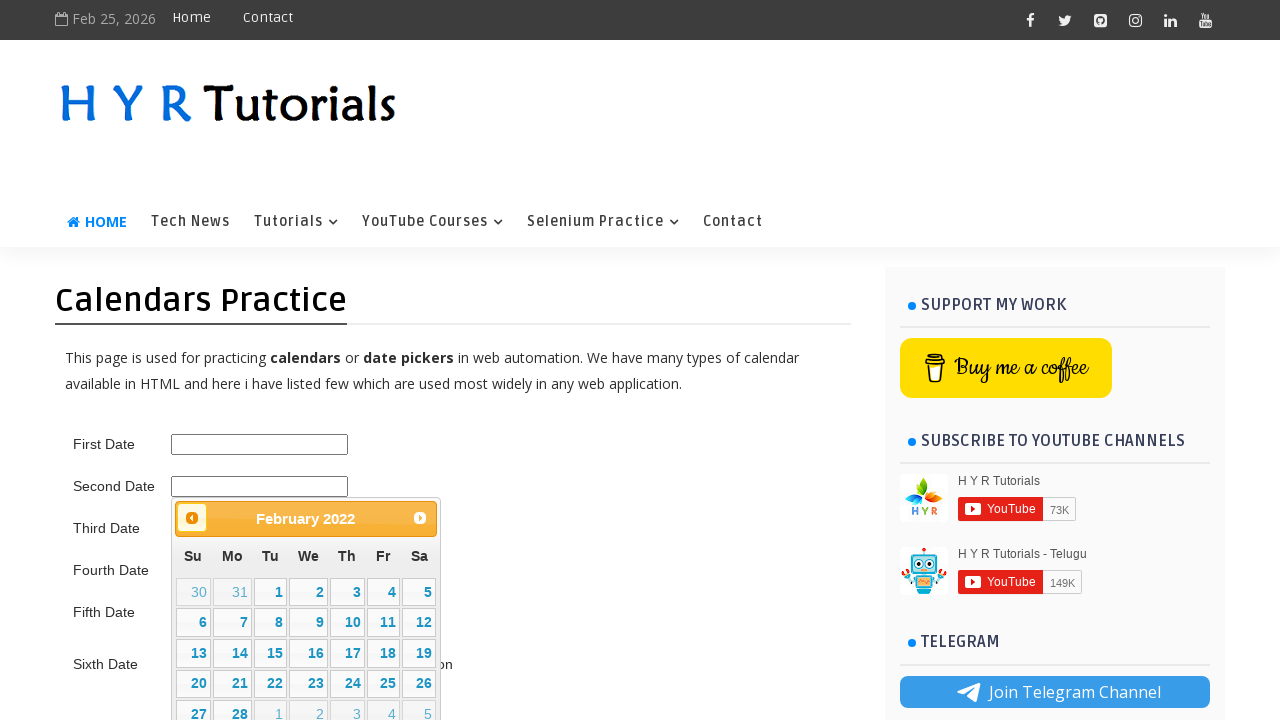

Retrieved current month (February) and year (2022) from date picker
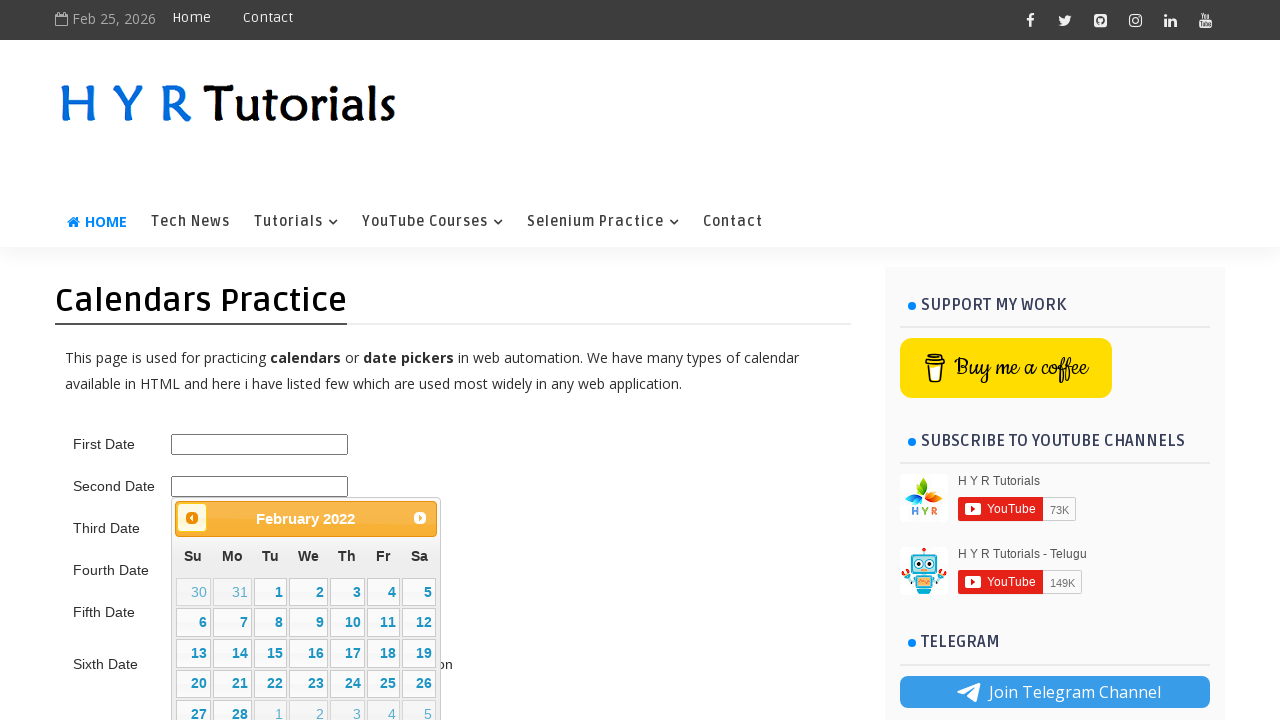

Clicked Previous button to navigate backwards to March 2021 at (192, 518) on xpath=//span[text()='Prev']
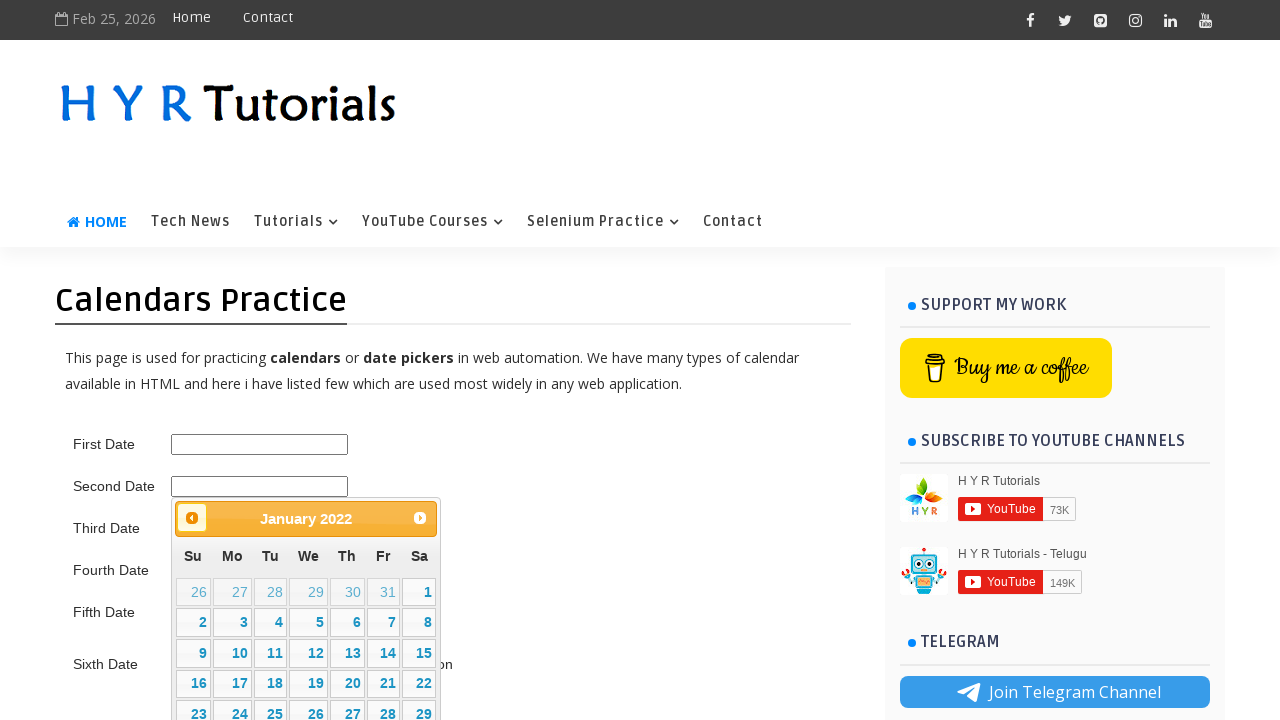

Retrieved current month (January) and year (2022) from date picker
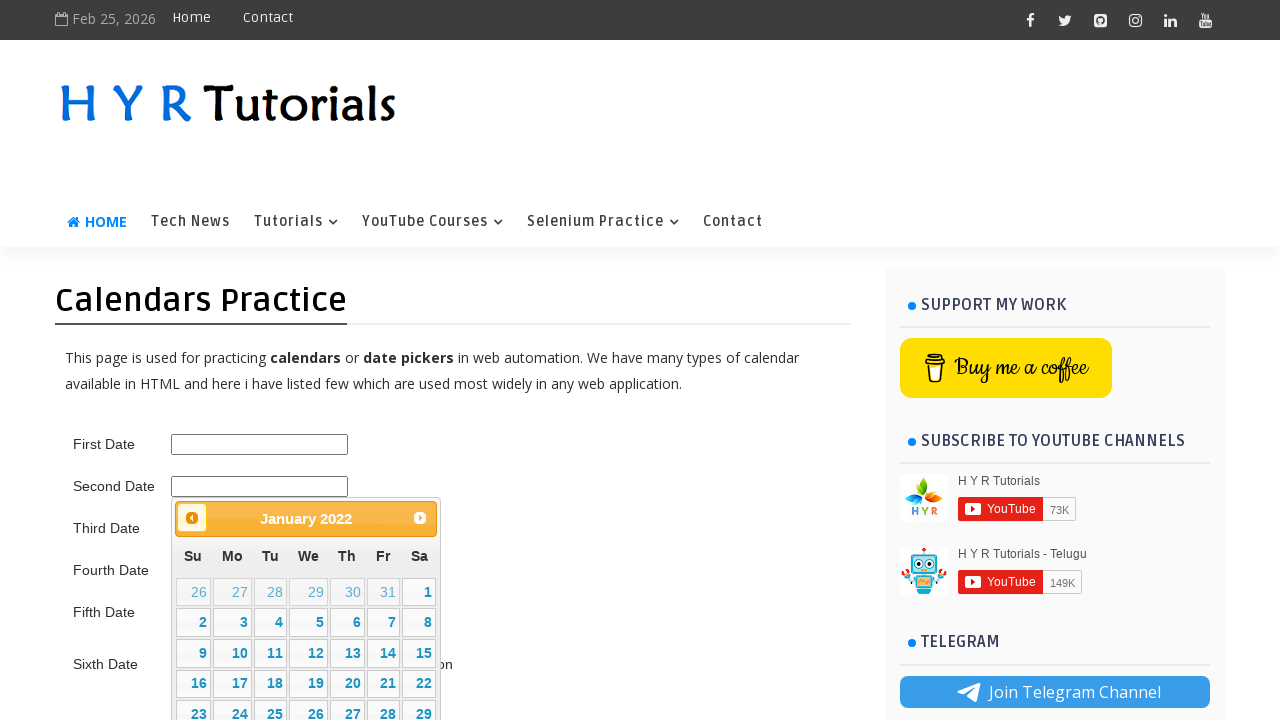

Clicked Previous button to navigate backwards to March 2021 at (192, 518) on xpath=//span[text()='Prev']
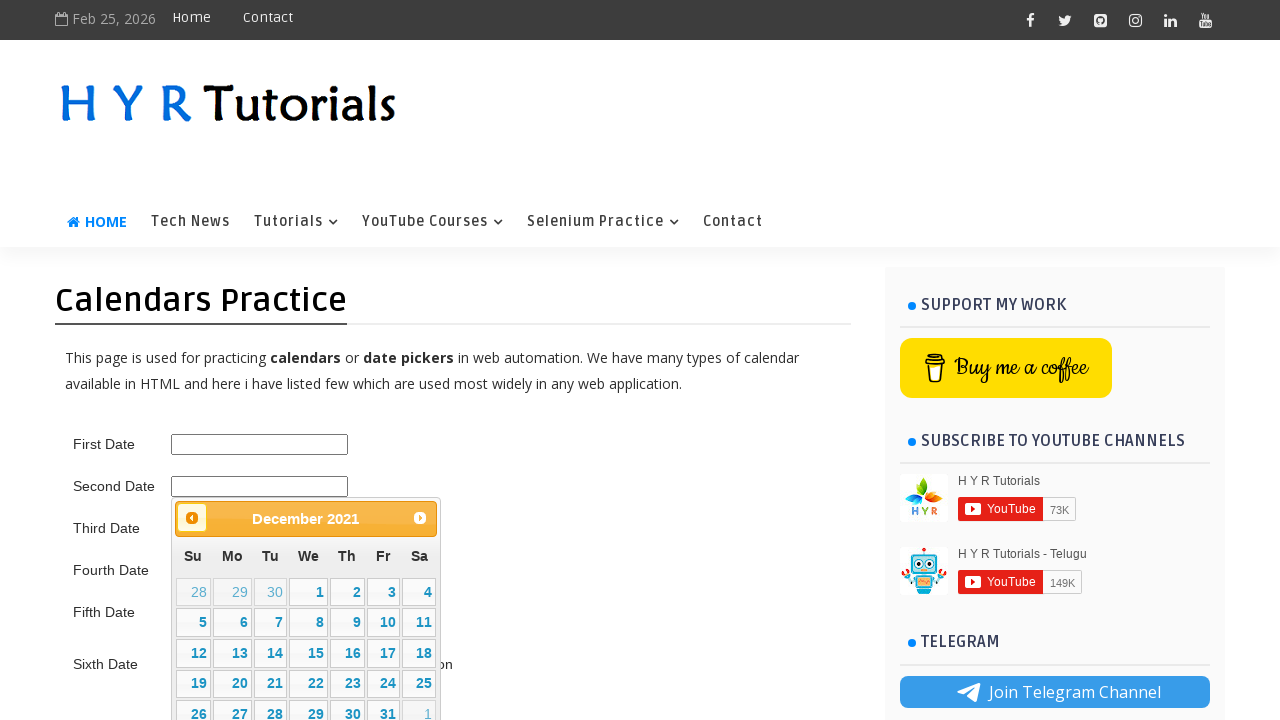

Retrieved current month (December) and year (2021) from date picker
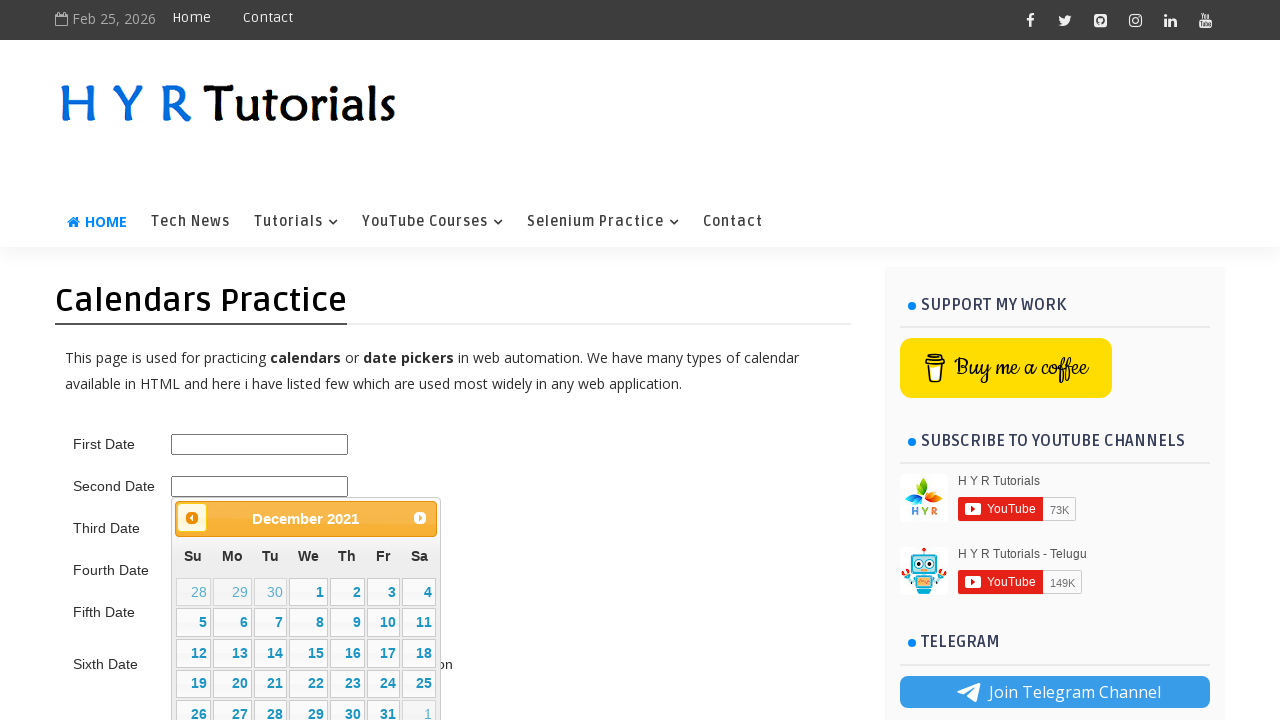

Clicked Previous button to navigate backwards to March 2021 at (192, 518) on xpath=//span[text()='Prev']
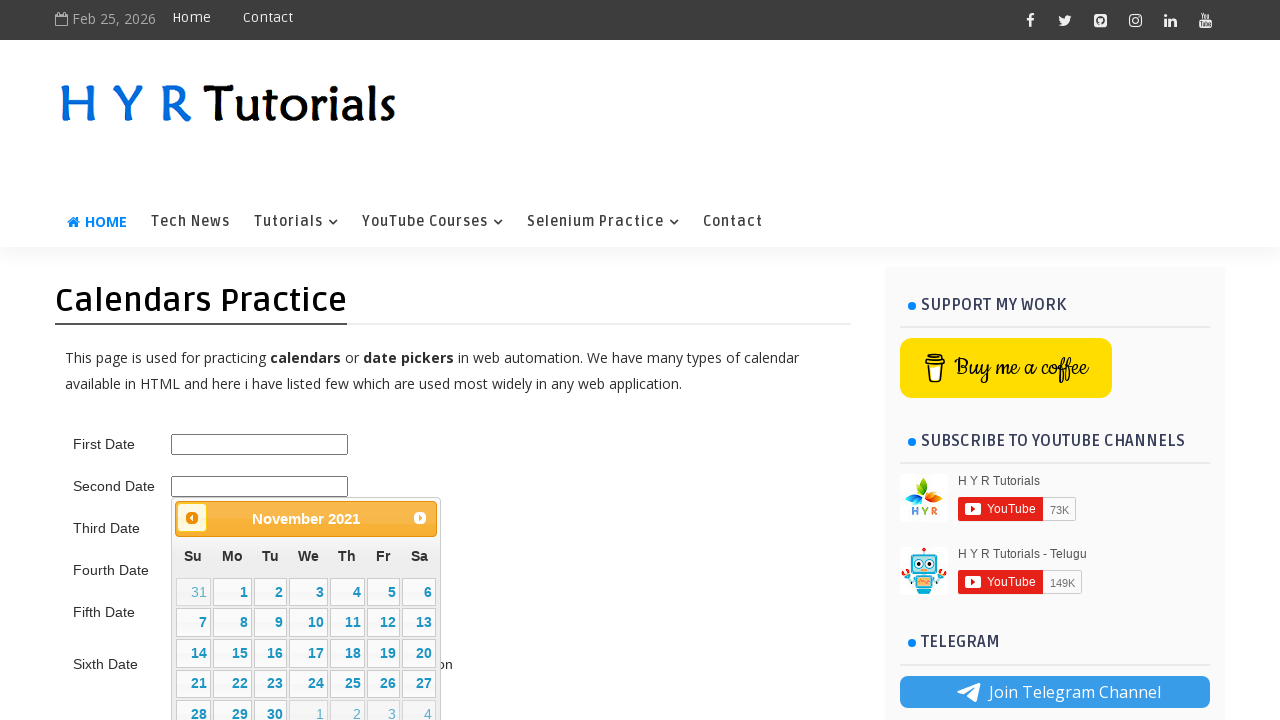

Retrieved current month (November) and year (2021) from date picker
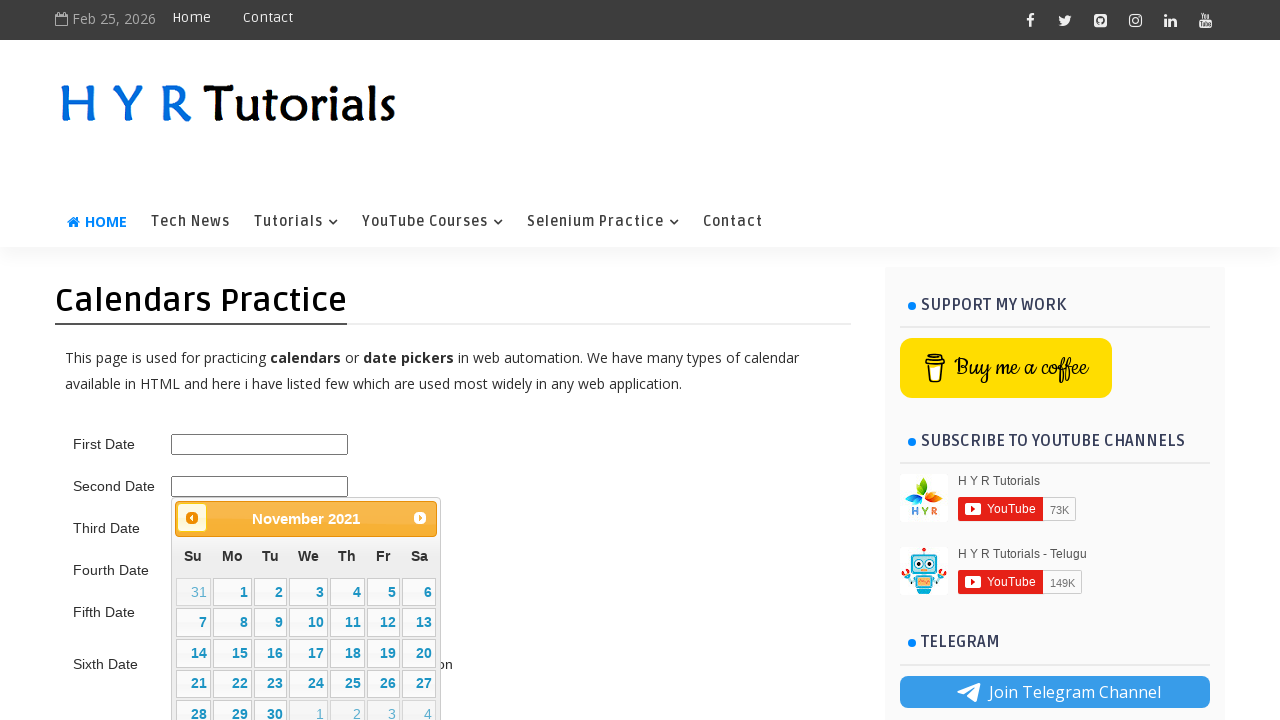

Clicked Previous button to navigate backwards to March 2021 at (192, 518) on xpath=//span[text()='Prev']
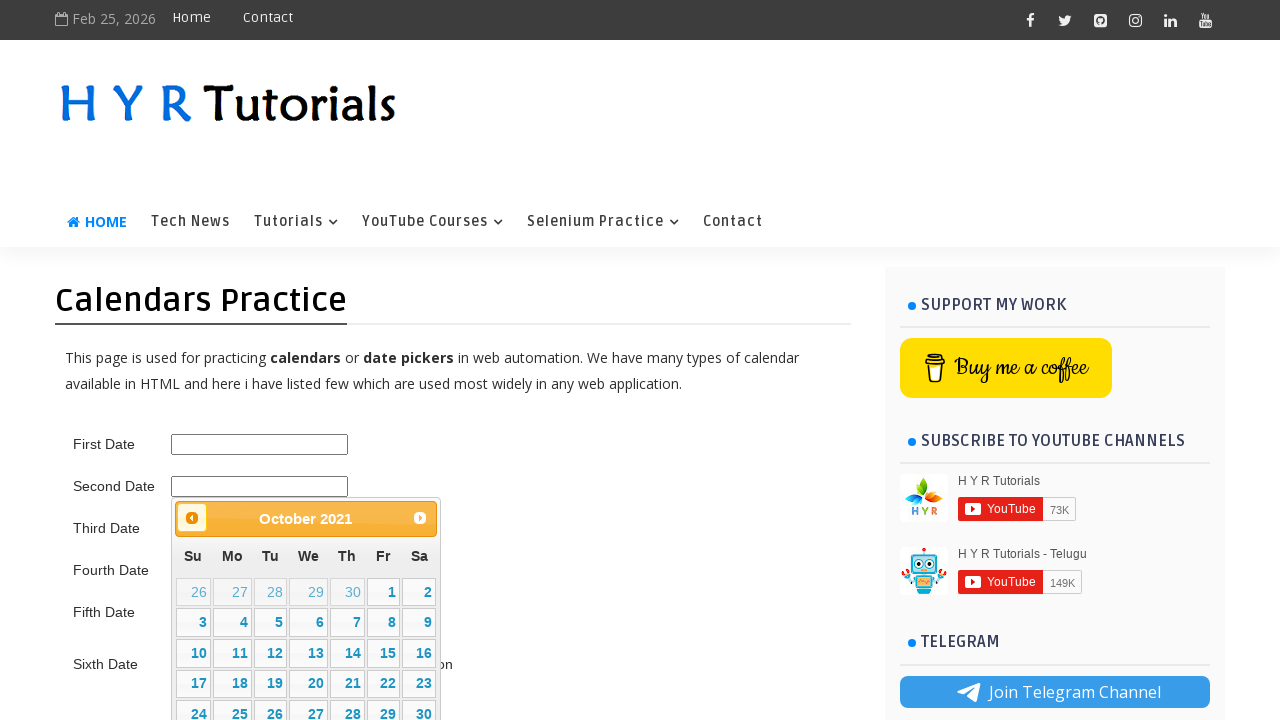

Retrieved current month (October) and year (2021) from date picker
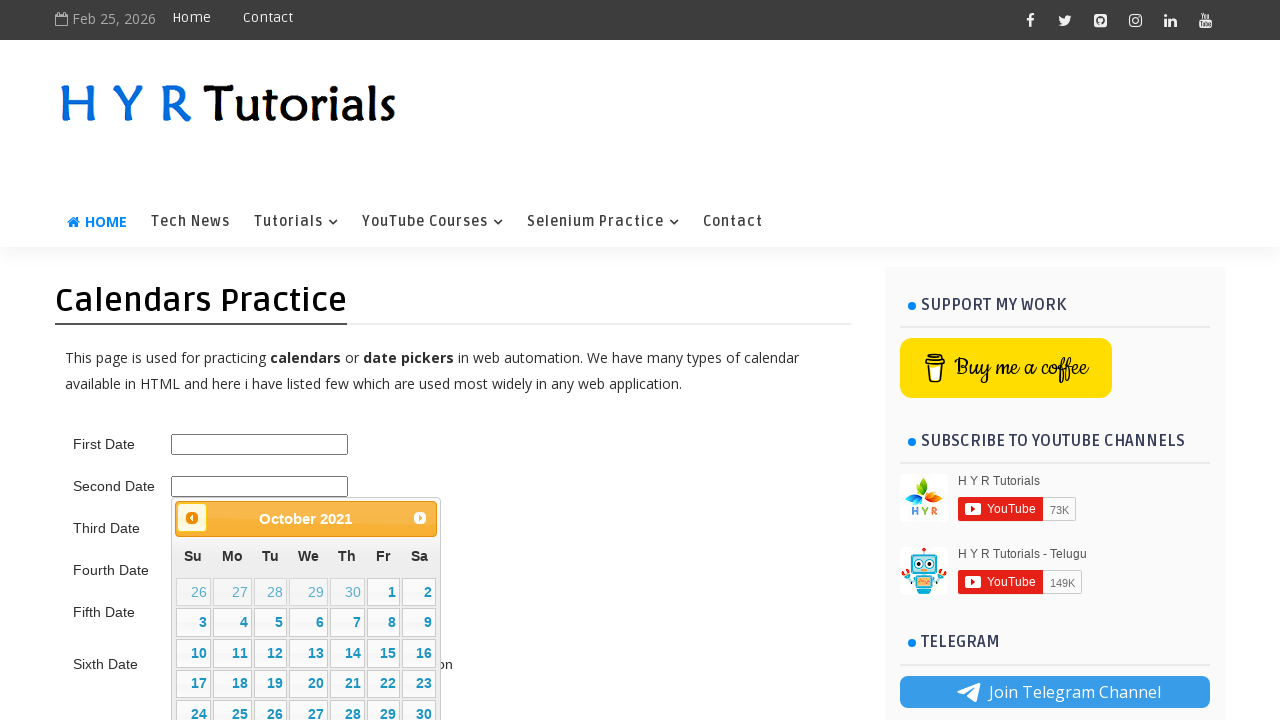

Clicked Previous button to navigate backwards to March 2021 at (192, 518) on xpath=//span[text()='Prev']
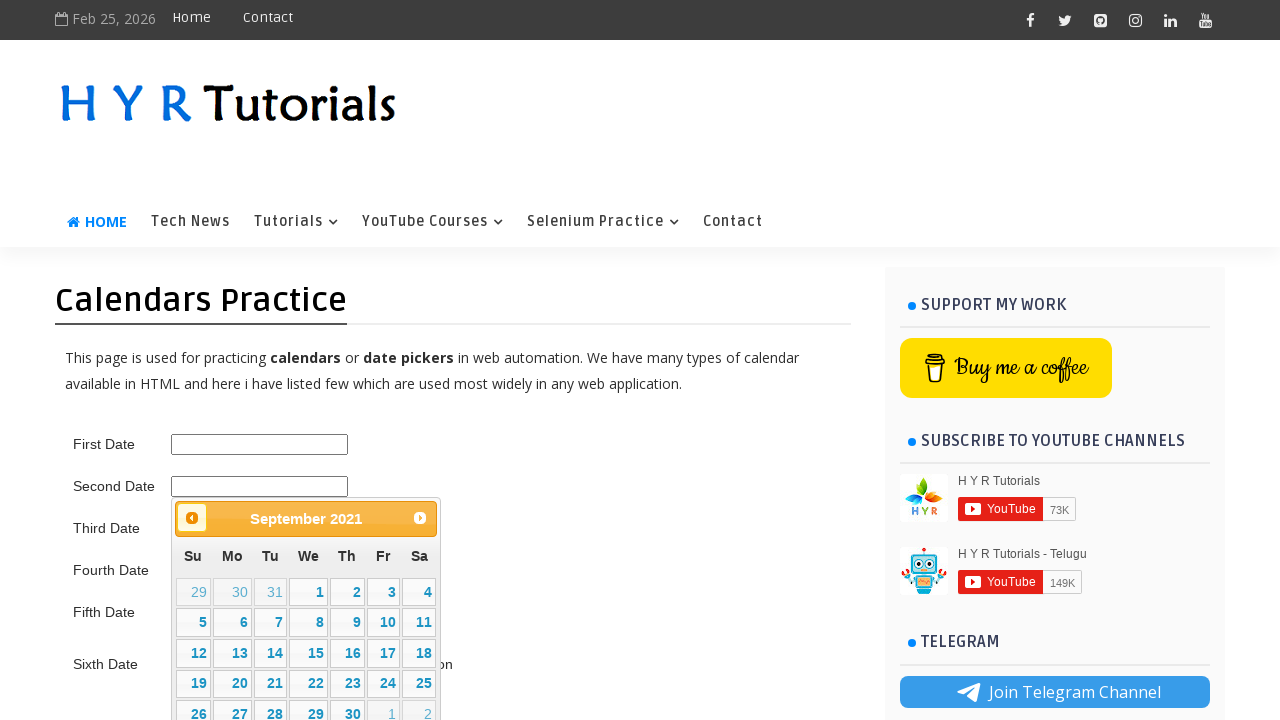

Retrieved current month (September) and year (2021) from date picker
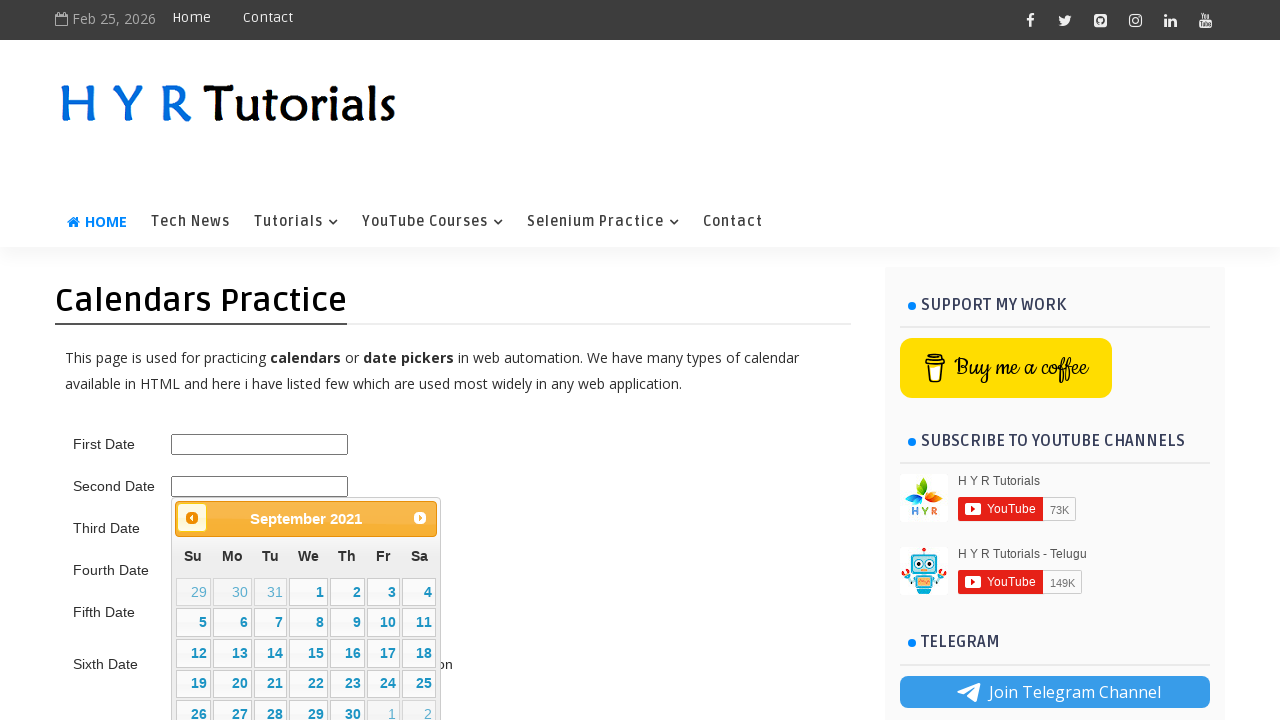

Clicked Previous button to navigate backwards to March 2021 at (192, 518) on xpath=//span[text()='Prev']
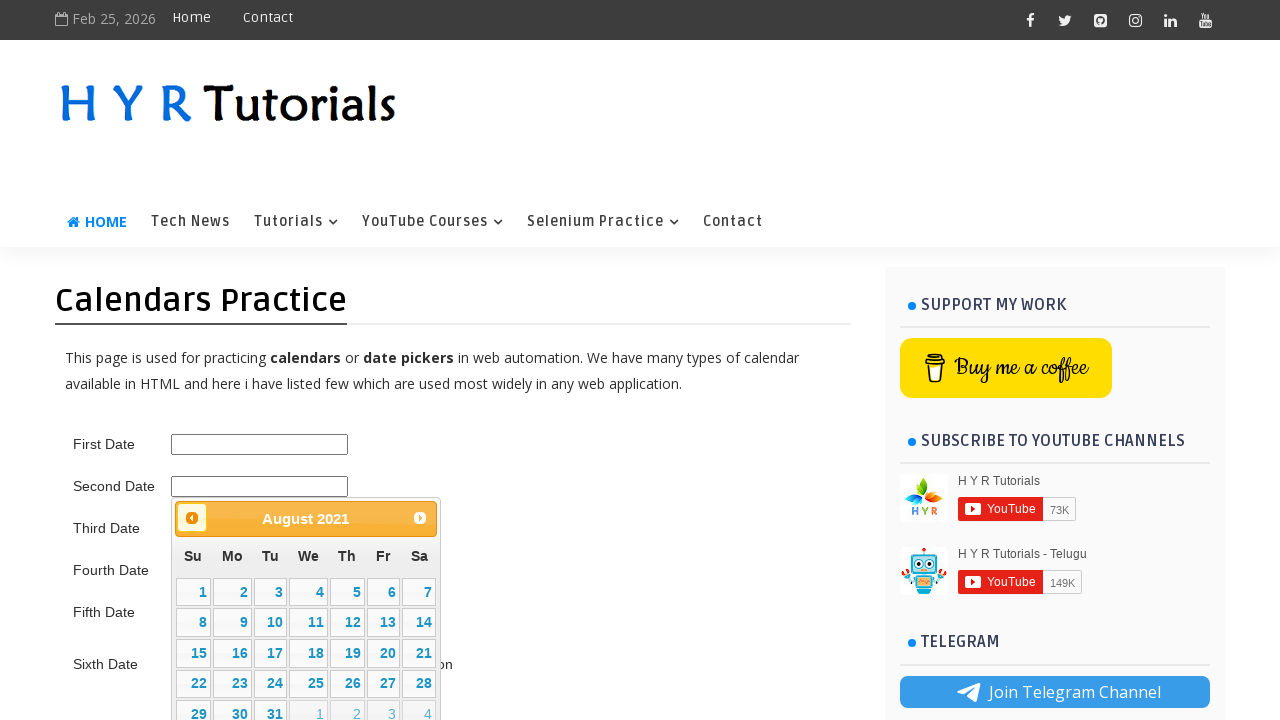

Retrieved current month (August) and year (2021) from date picker
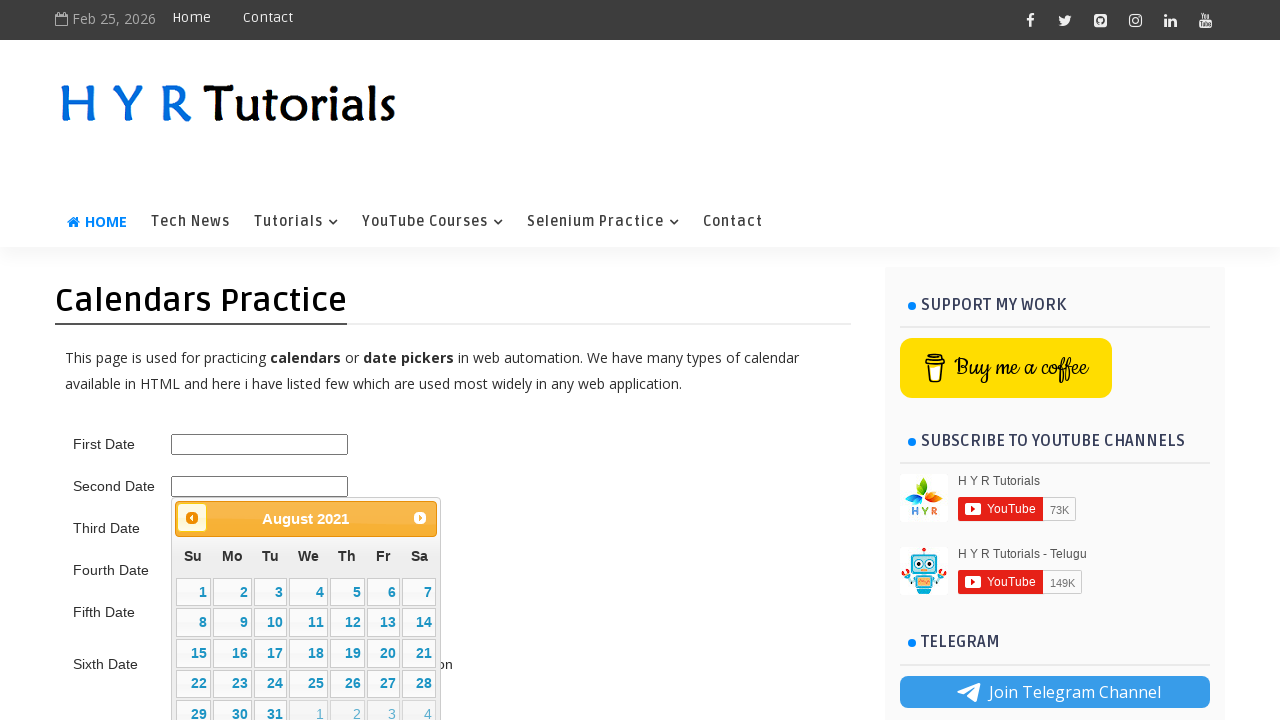

Clicked Previous button to navigate backwards to March 2021 at (192, 518) on xpath=//span[text()='Prev']
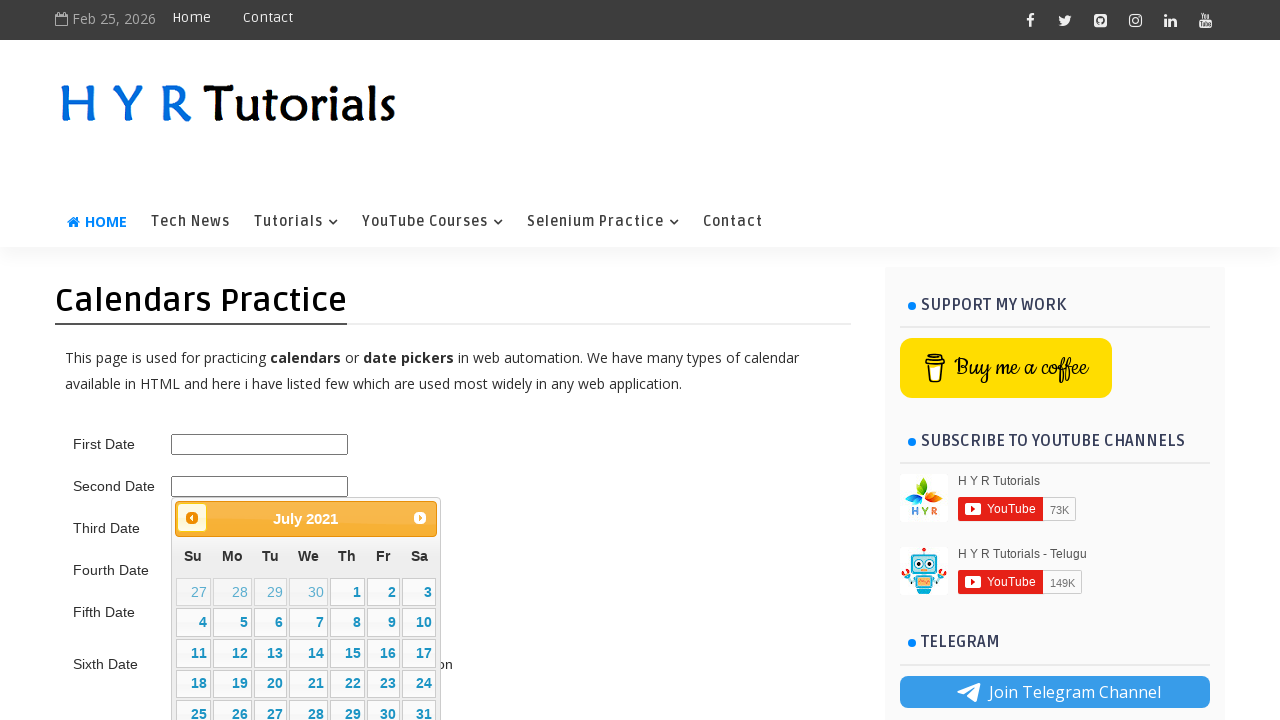

Retrieved current month (July) and year (2021) from date picker
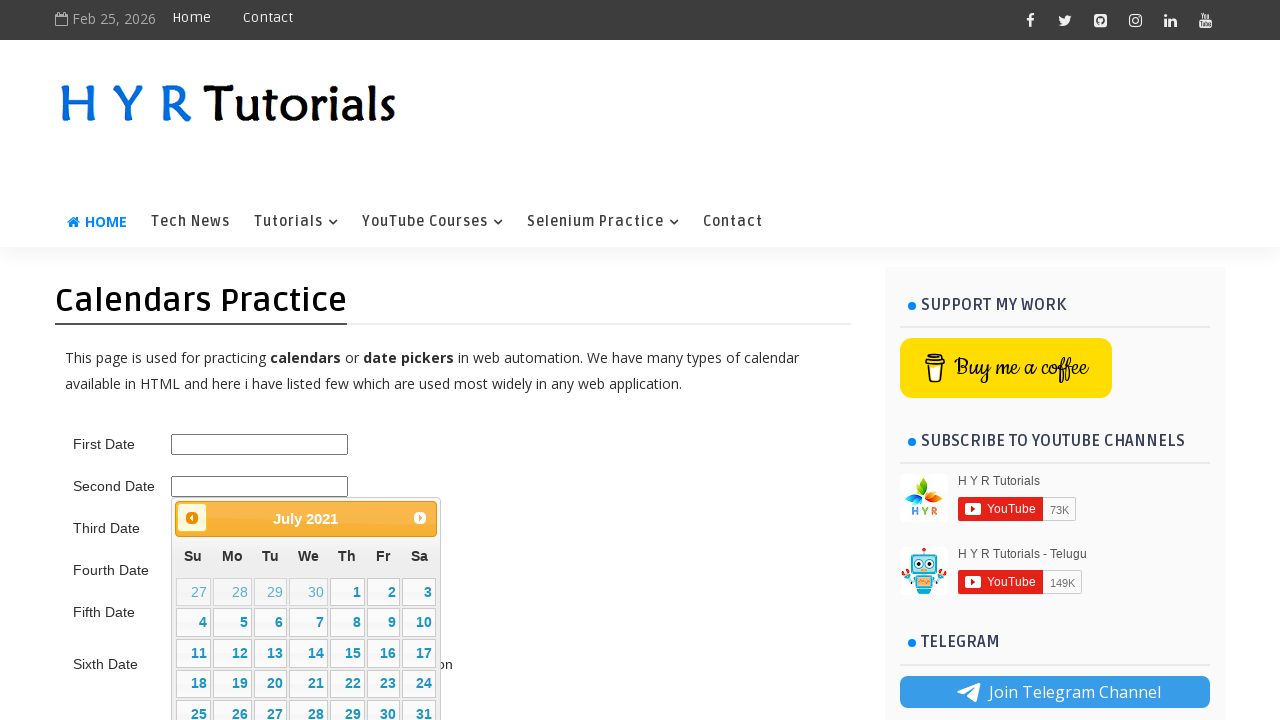

Clicked Previous button to navigate backwards to March 2021 at (192, 518) on xpath=//span[text()='Prev']
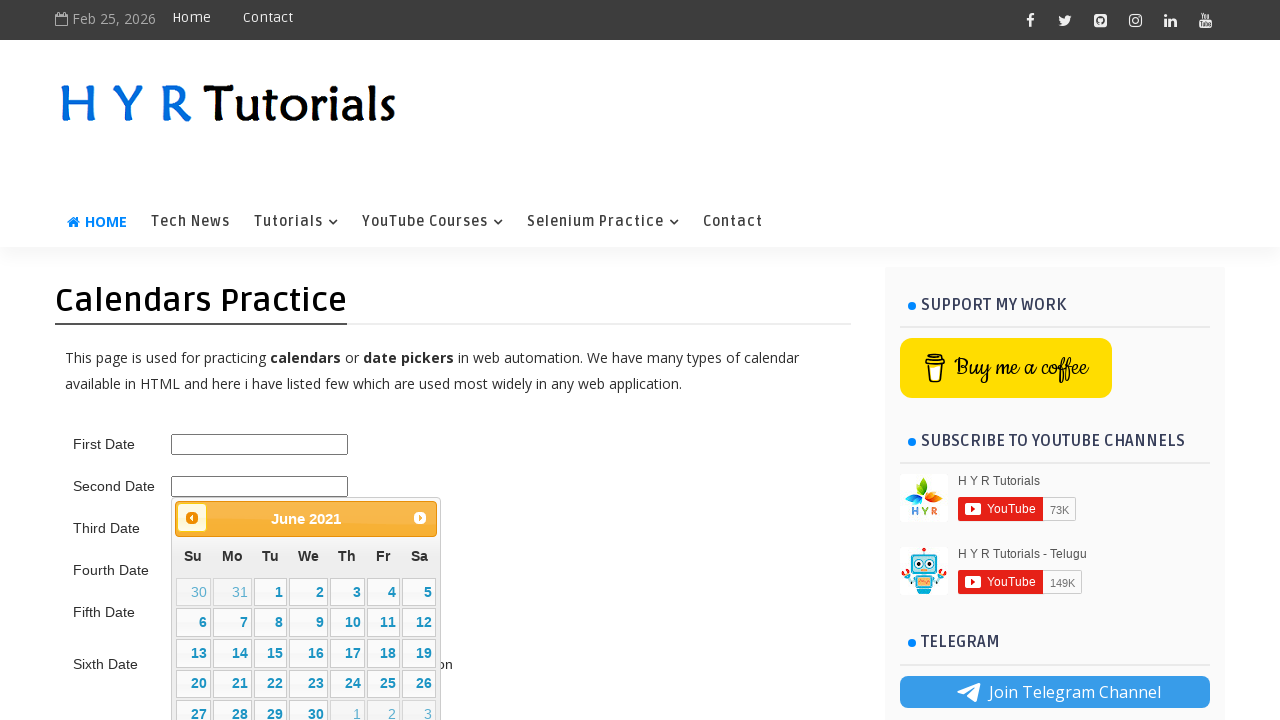

Retrieved current month (June) and year (2021) from date picker
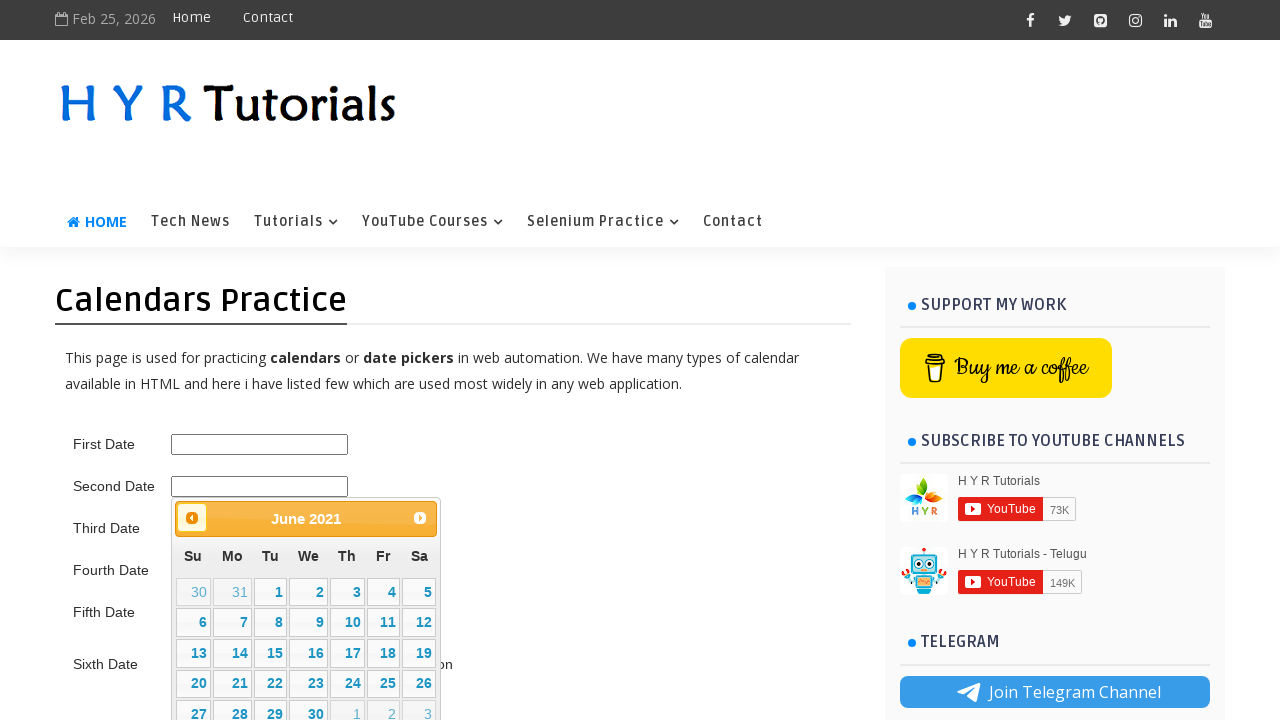

Clicked Previous button to navigate backwards to March 2021 at (192, 518) on xpath=//span[text()='Prev']
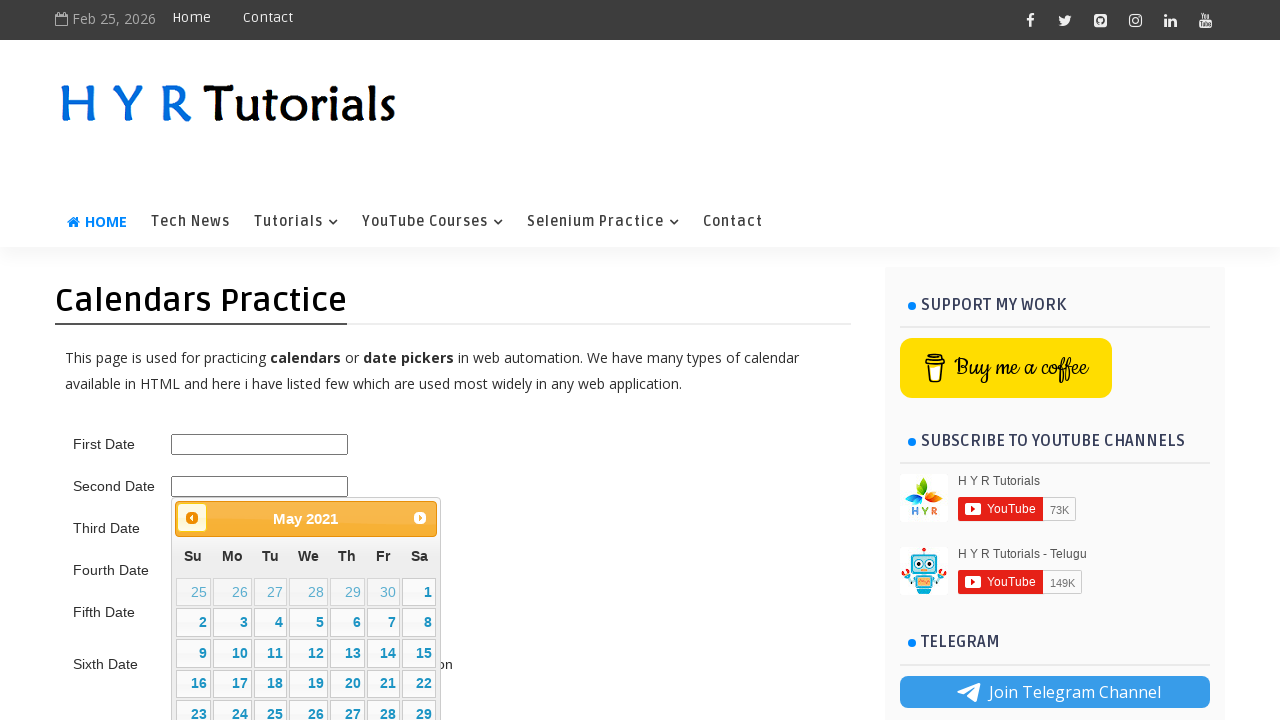

Retrieved current month (May) and year (2021) from date picker
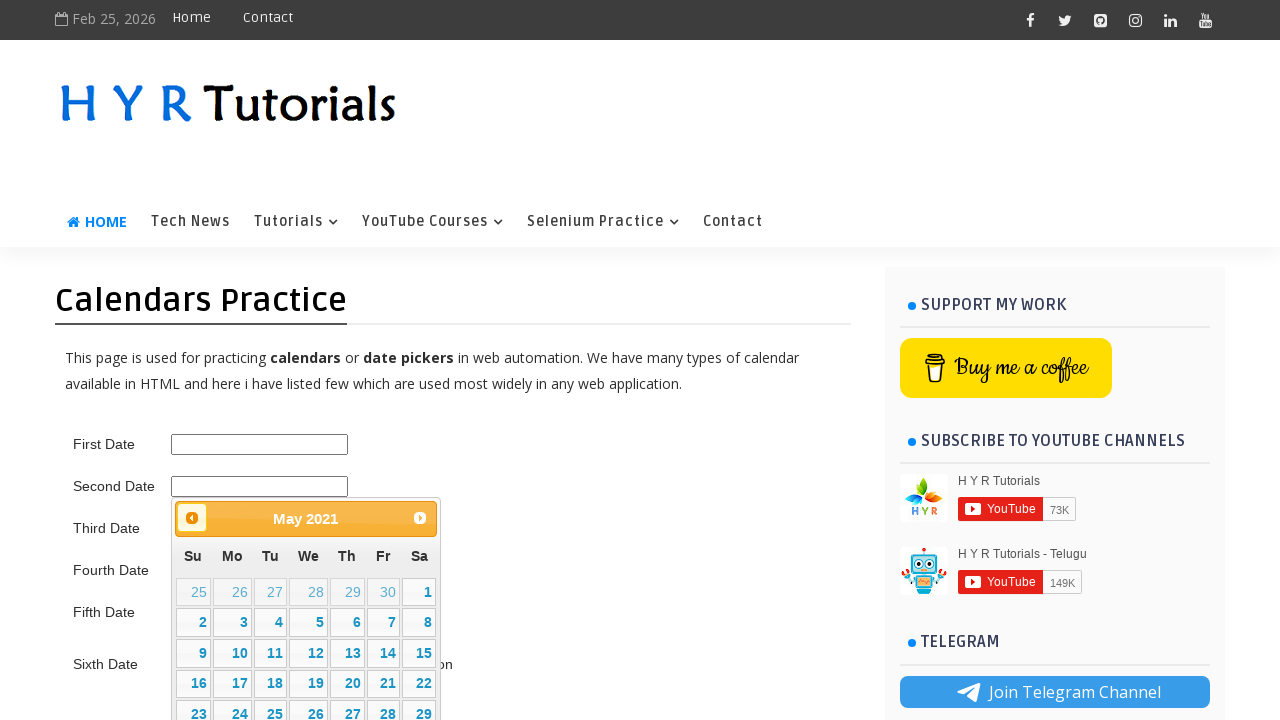

Clicked Previous button to navigate backwards to March 2021 at (192, 518) on xpath=//span[text()='Prev']
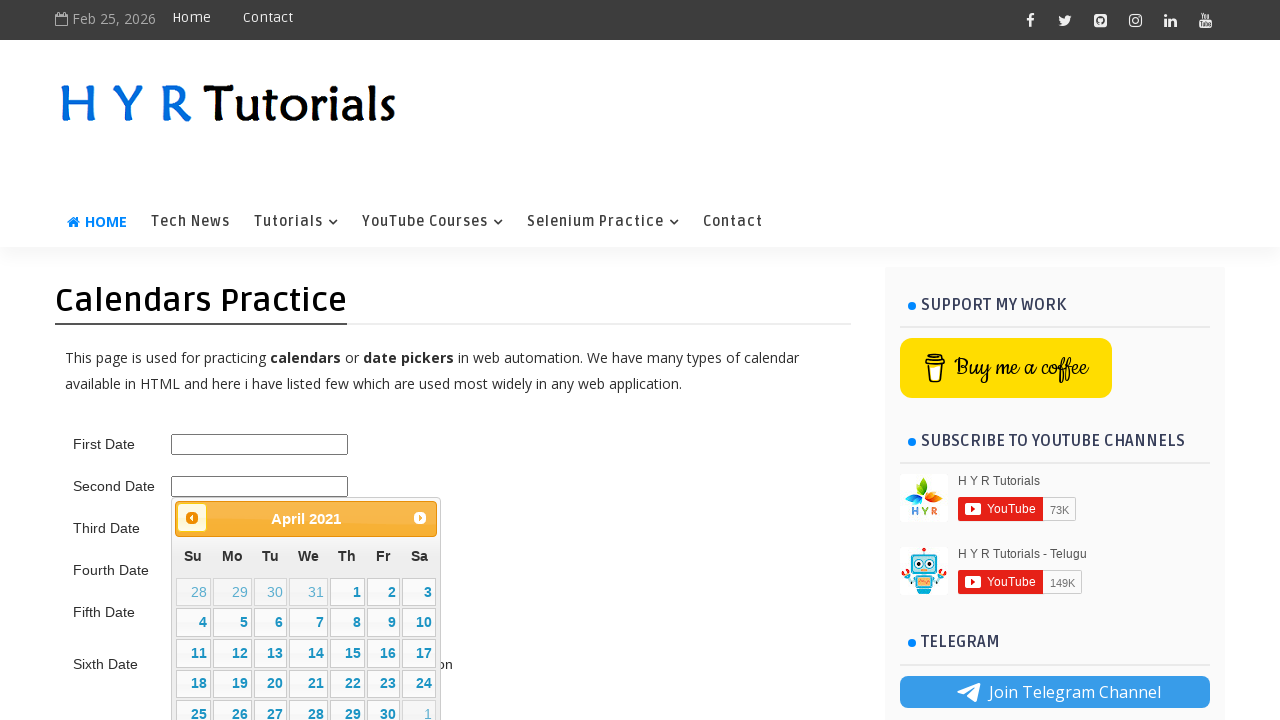

Retrieved current month (April) and year (2021) from date picker
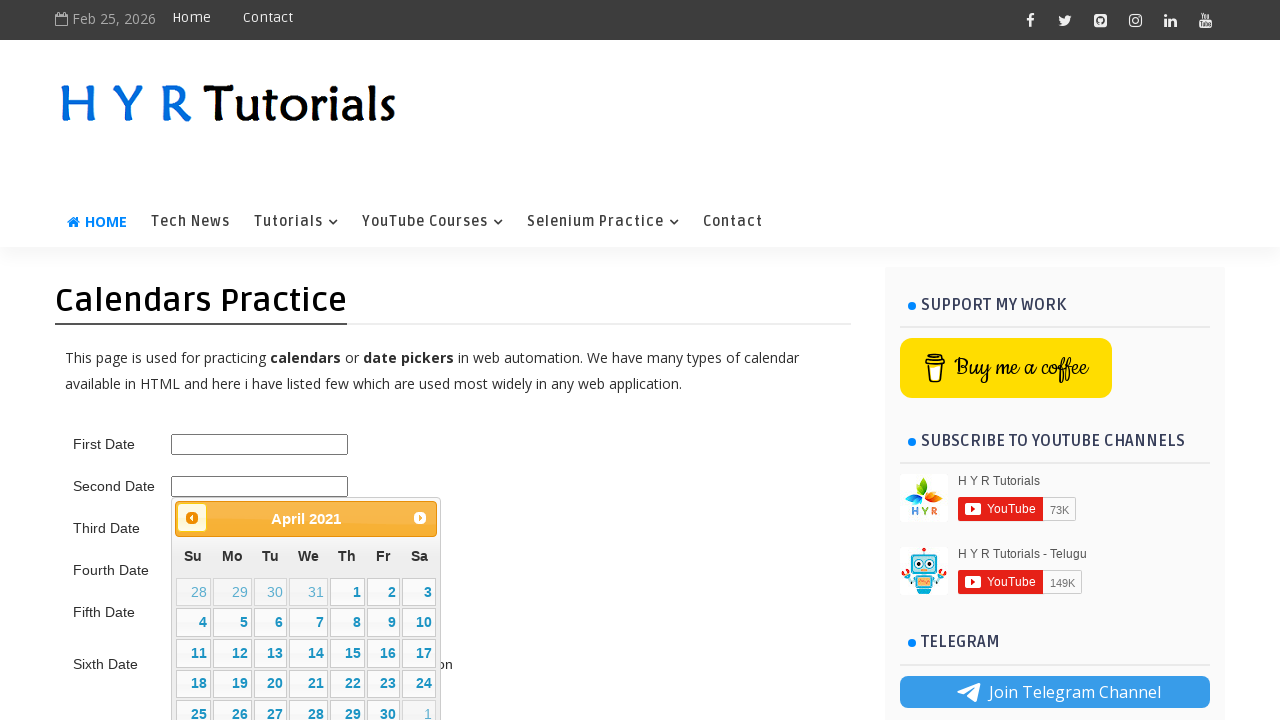

Clicked Previous button to navigate backwards to March 2021 at (192, 518) on xpath=//span[text()='Prev']
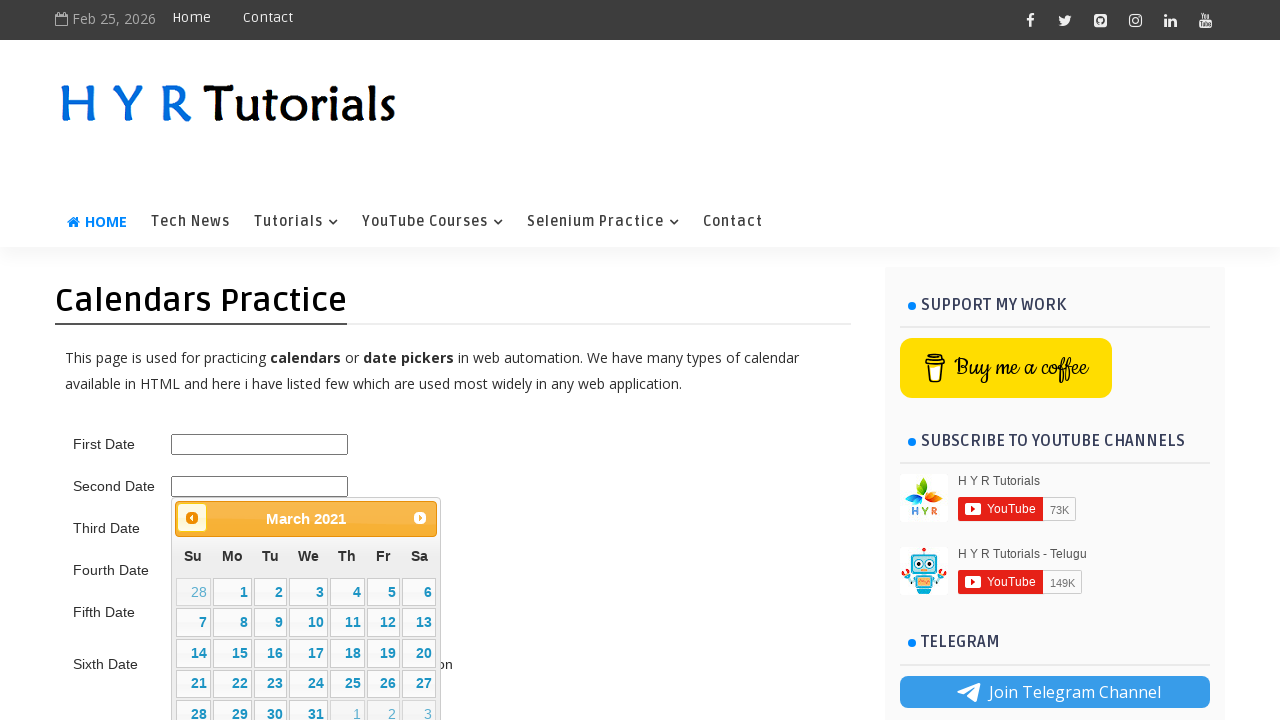

Retrieved current month (March) and year (2021) from date picker
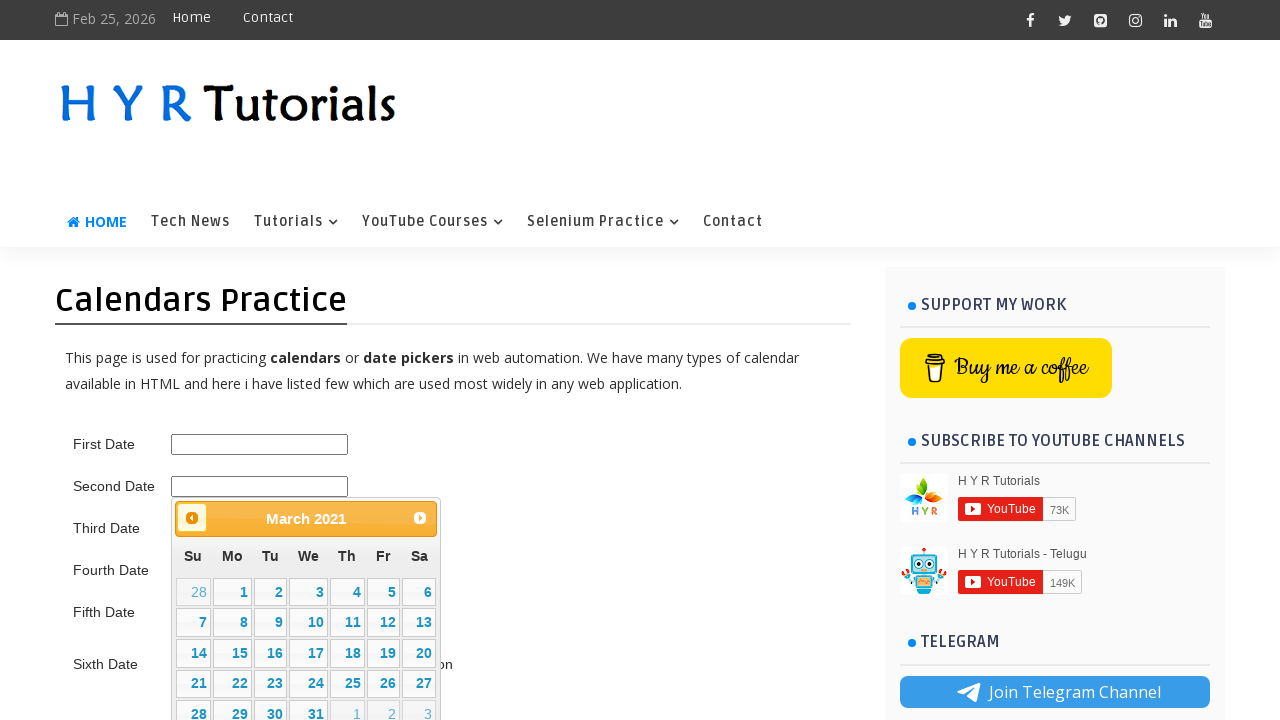

Retrieved all available dates from the calendar
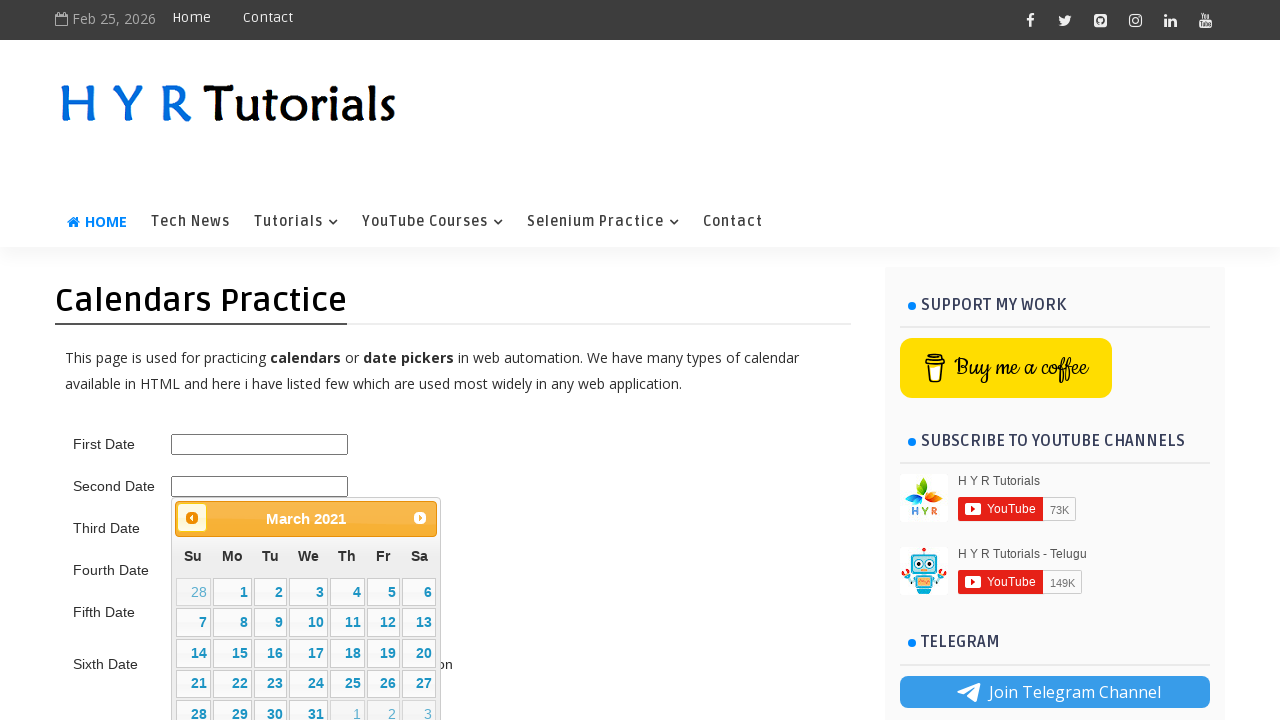

Selected date 13 from March 2021 calendar at (419, 623) on xpath=//table/tbody/tr/td/a >> nth=13
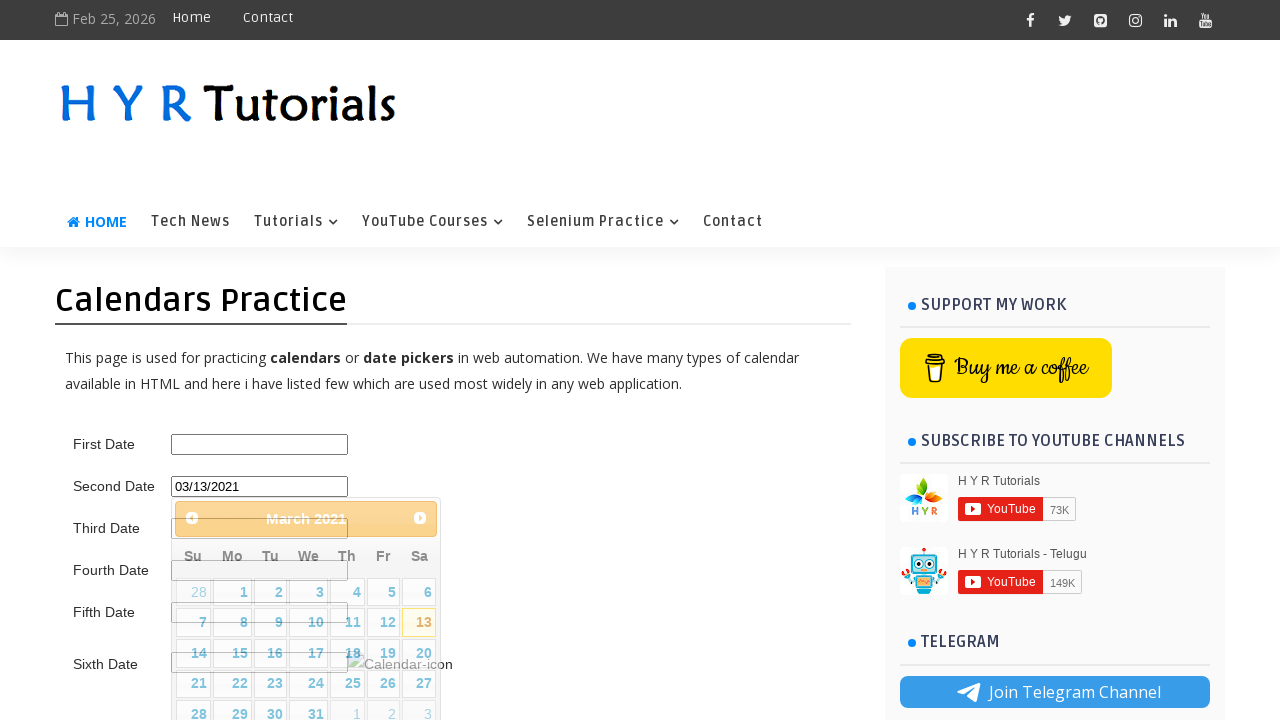

Clicked on third date picker at (260, 528) on xpath=//input[@id='third_date_picker']
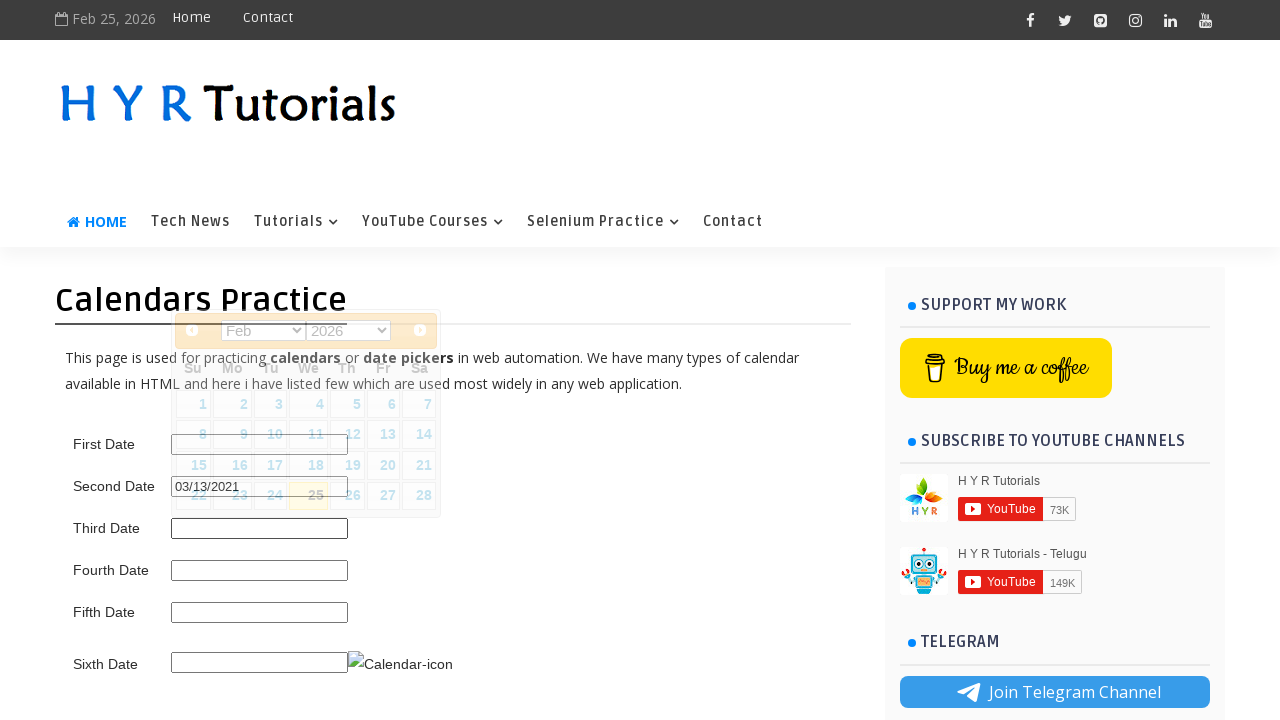

Selected year 2022 from year dropdown in third date picker on //select[@class='ui-datepicker-year']
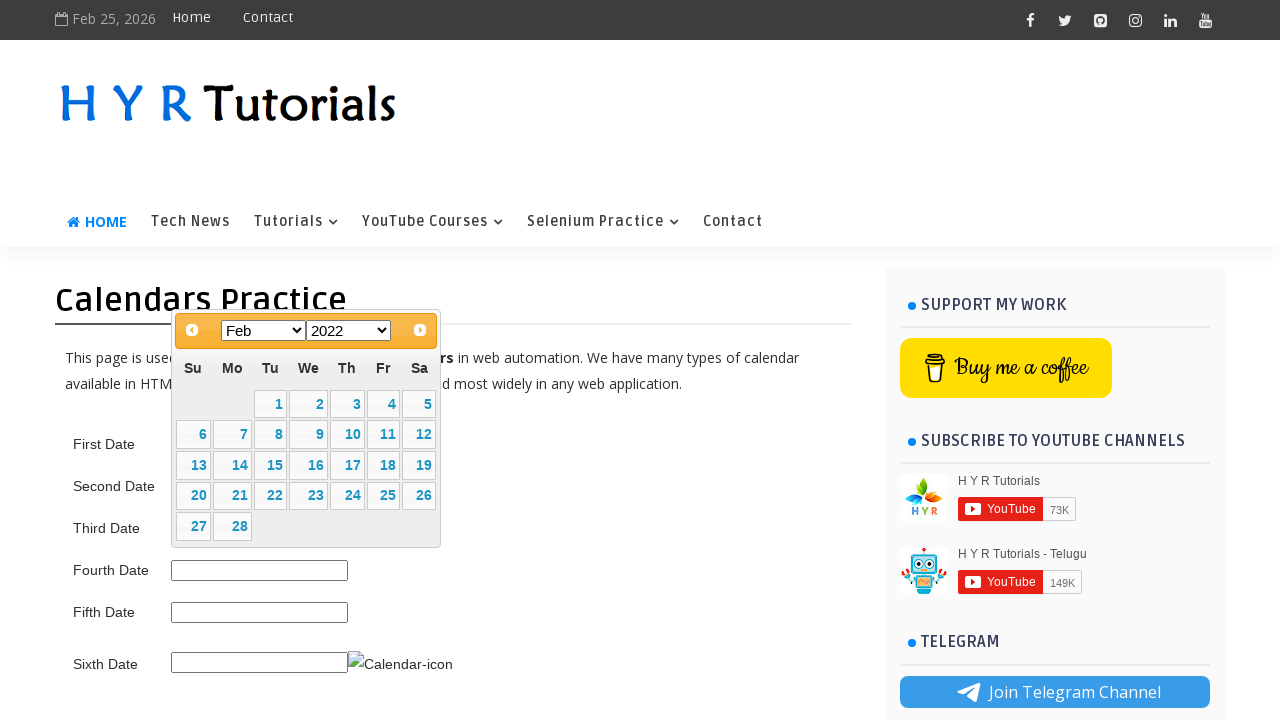

Selected March from month dropdown in third date picker on //select[@class='ui-datepicker-month']
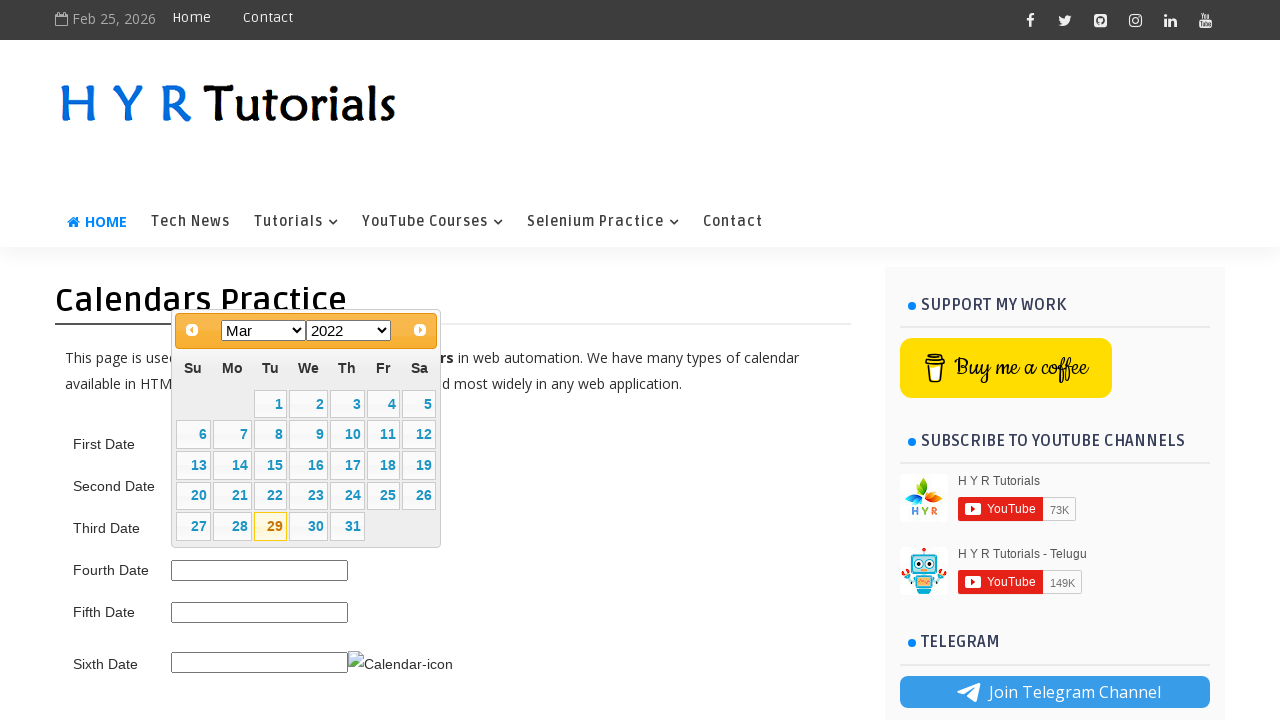

Retrieved all available dates from March 2022 calendar
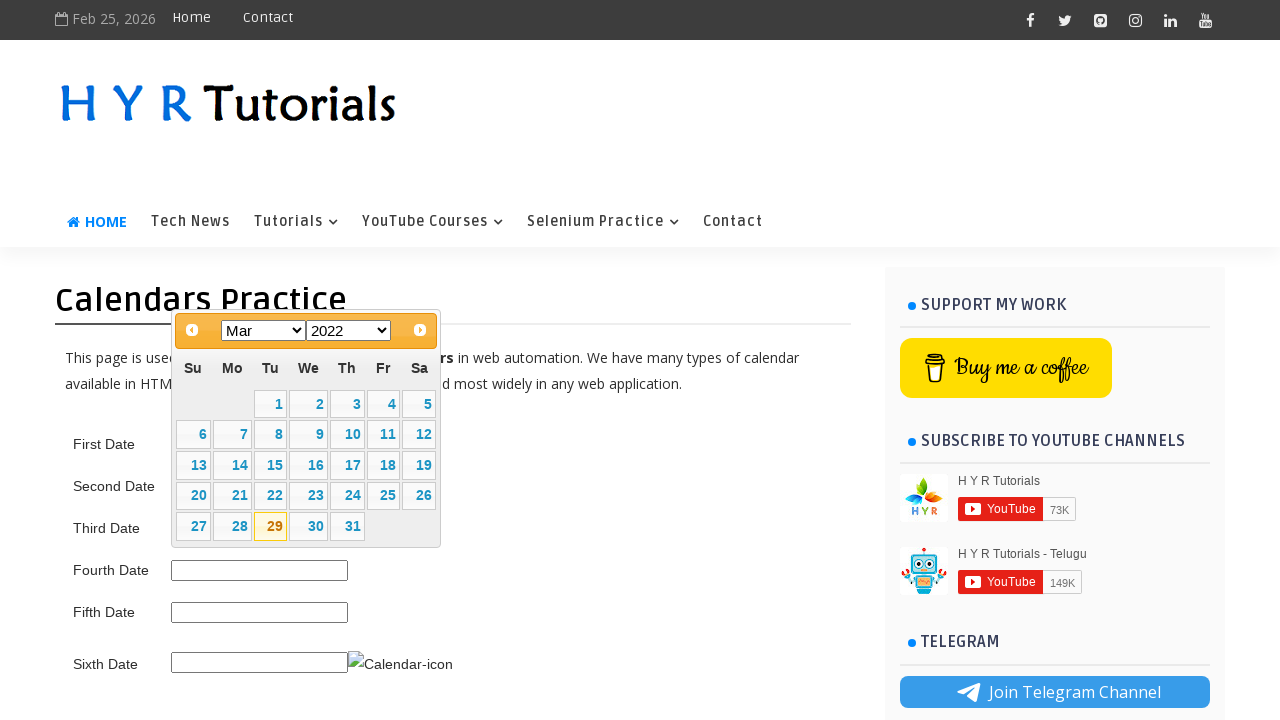

Selected date 13 from March 2022 calendar at (193, 465) on xpath=//table[@class='ui-datepicker-calendar']//a >> nth=12
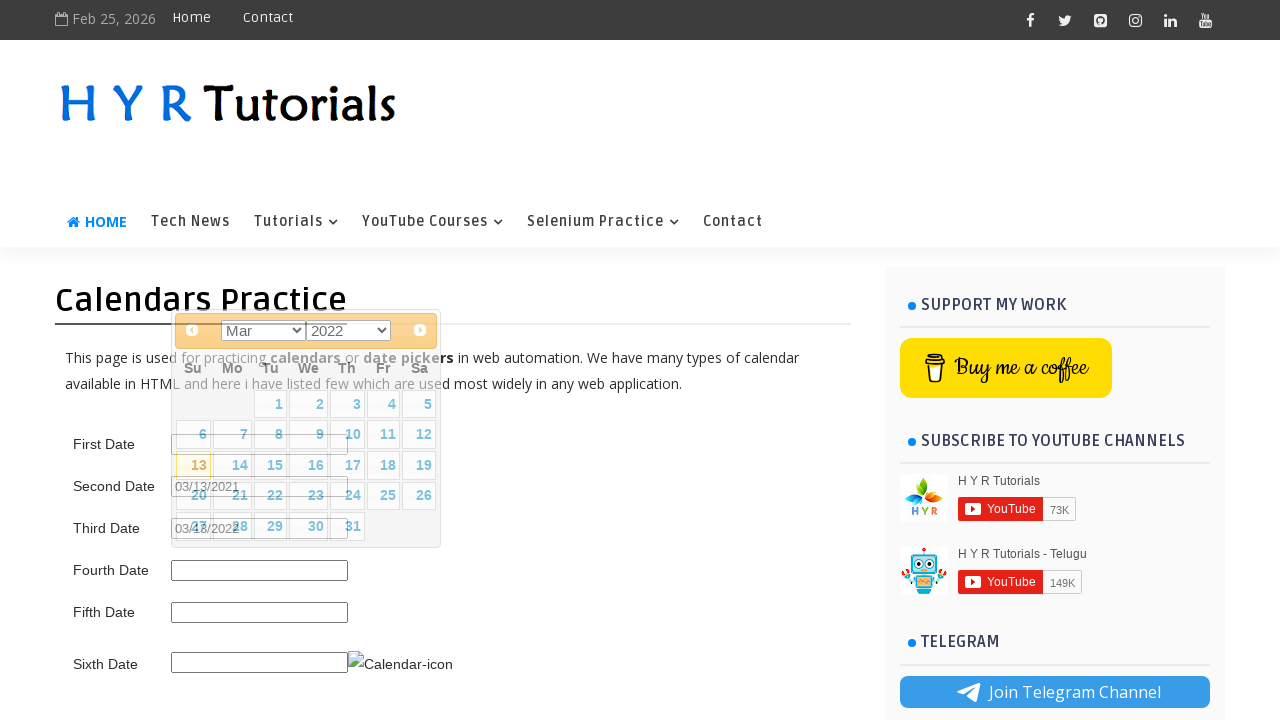

Clicked on fourth date picker at (260, 570) on xpath=//input[@id='fourth_date_picker']
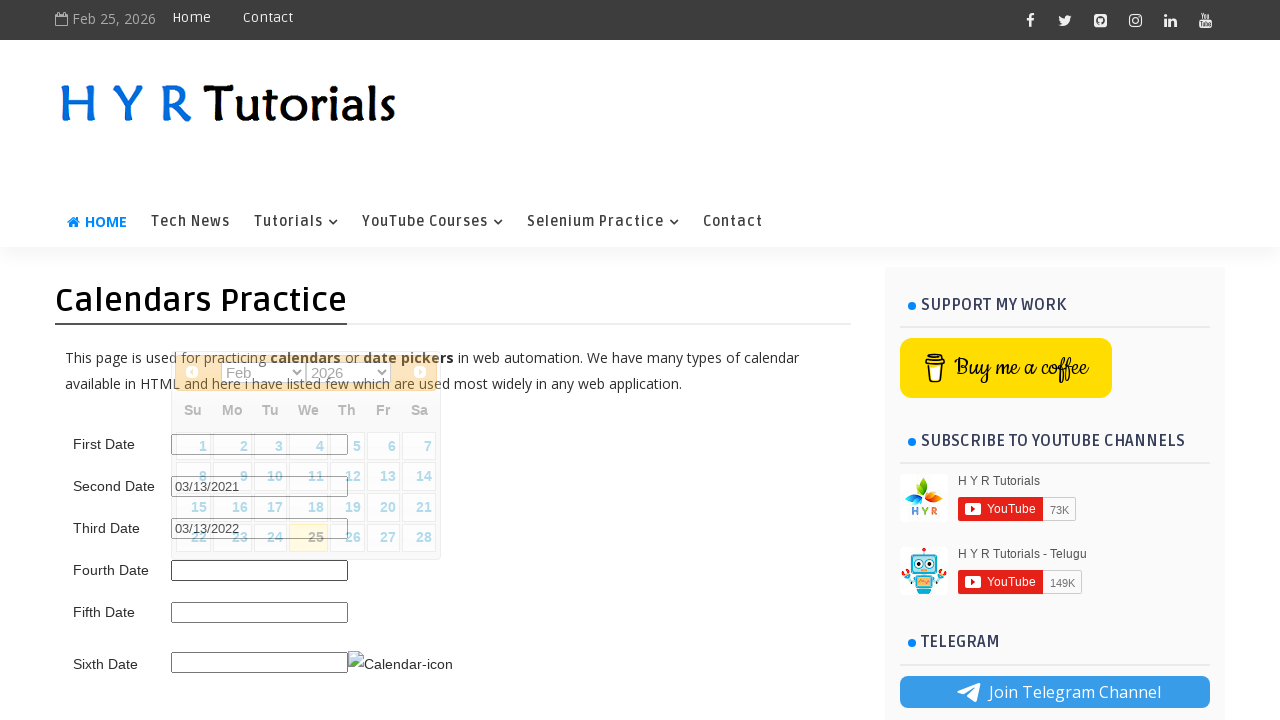

Selected year 2020 from year dropdown in fourth date picker on //select[@class='ui-datepicker-year']
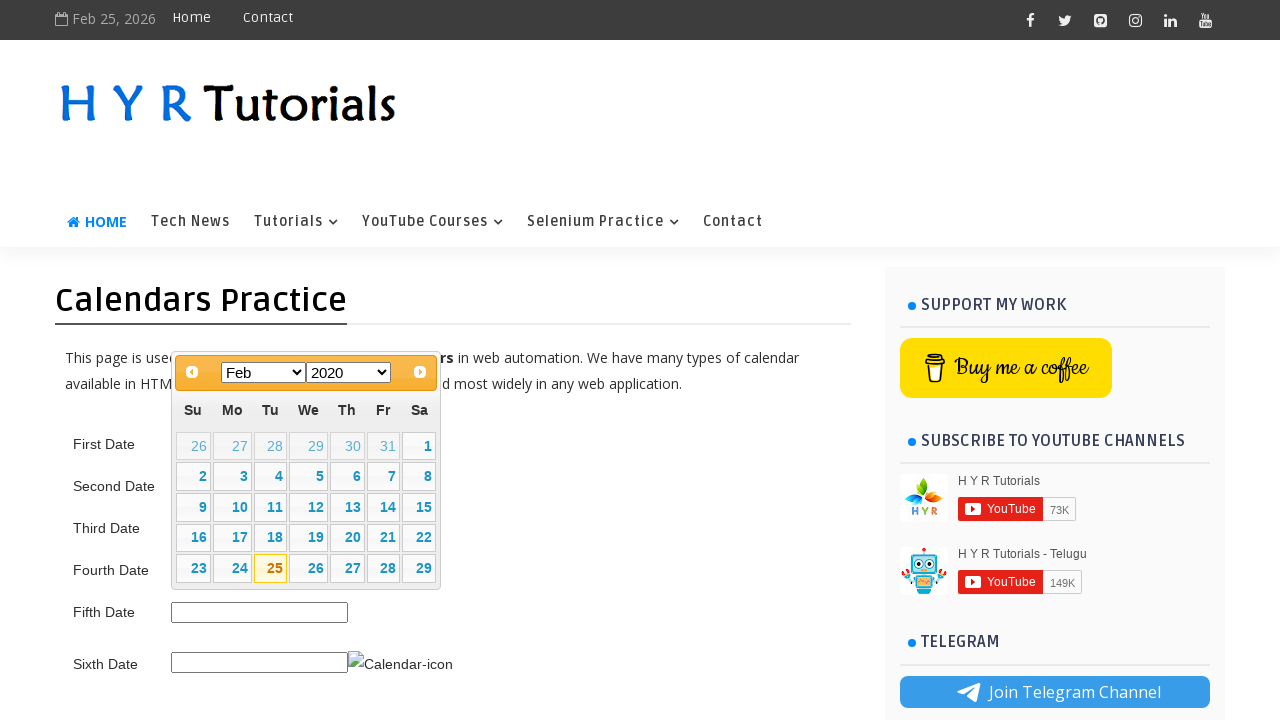

Selected June from month dropdown in fourth date picker on //select[@class='ui-datepicker-month']
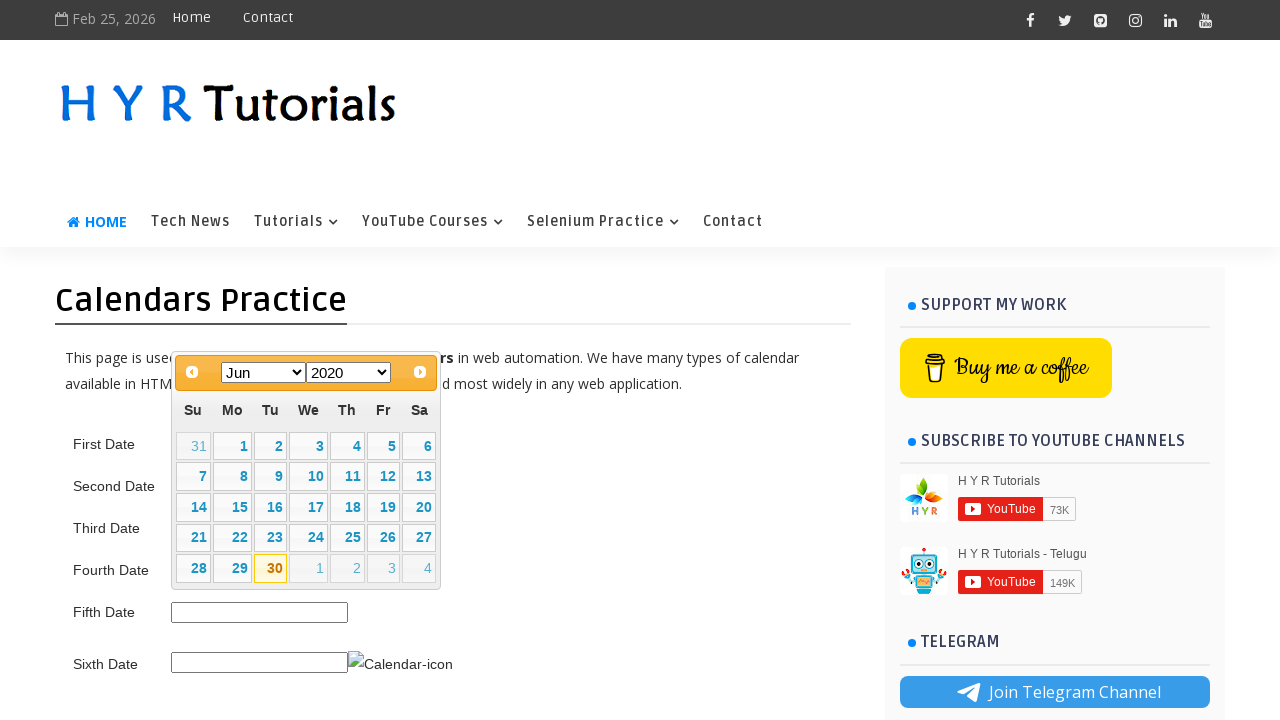

Retrieved all available dates from June 2020 calendar
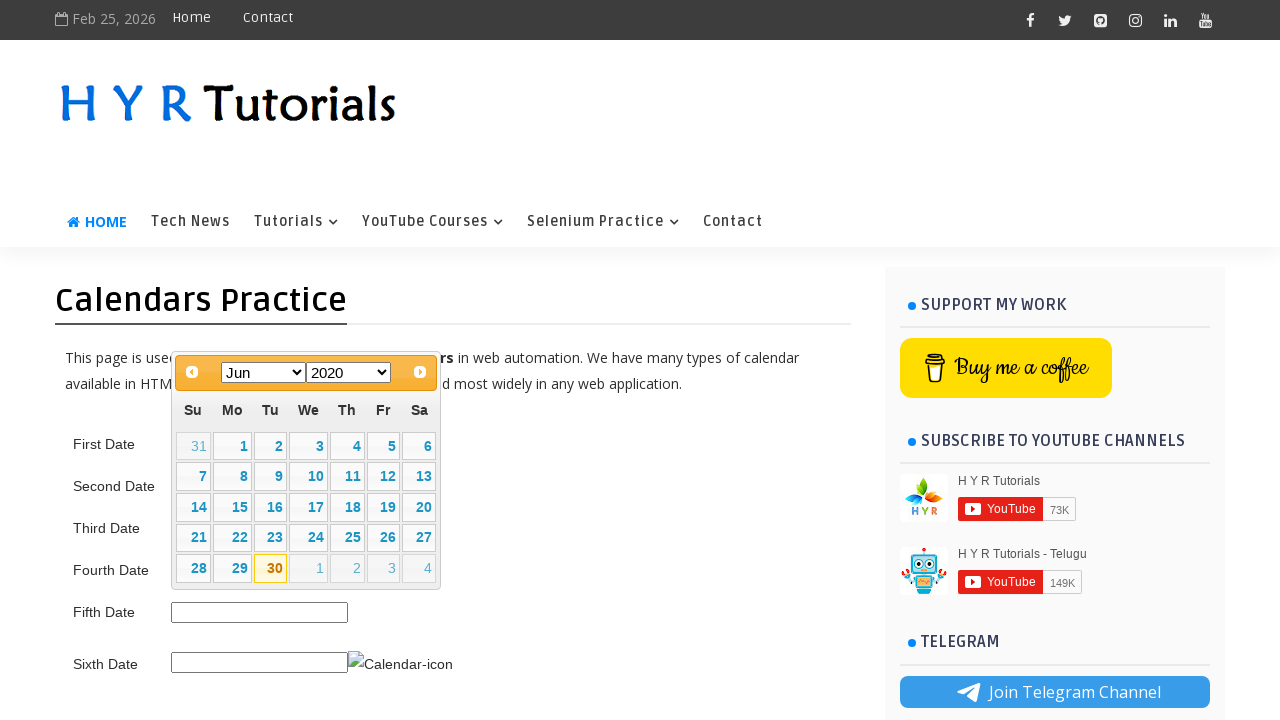

Selected date 18 from June 2020 calendar at (347, 507) on xpath=//table/tbody/tr/td/a >> nth=18
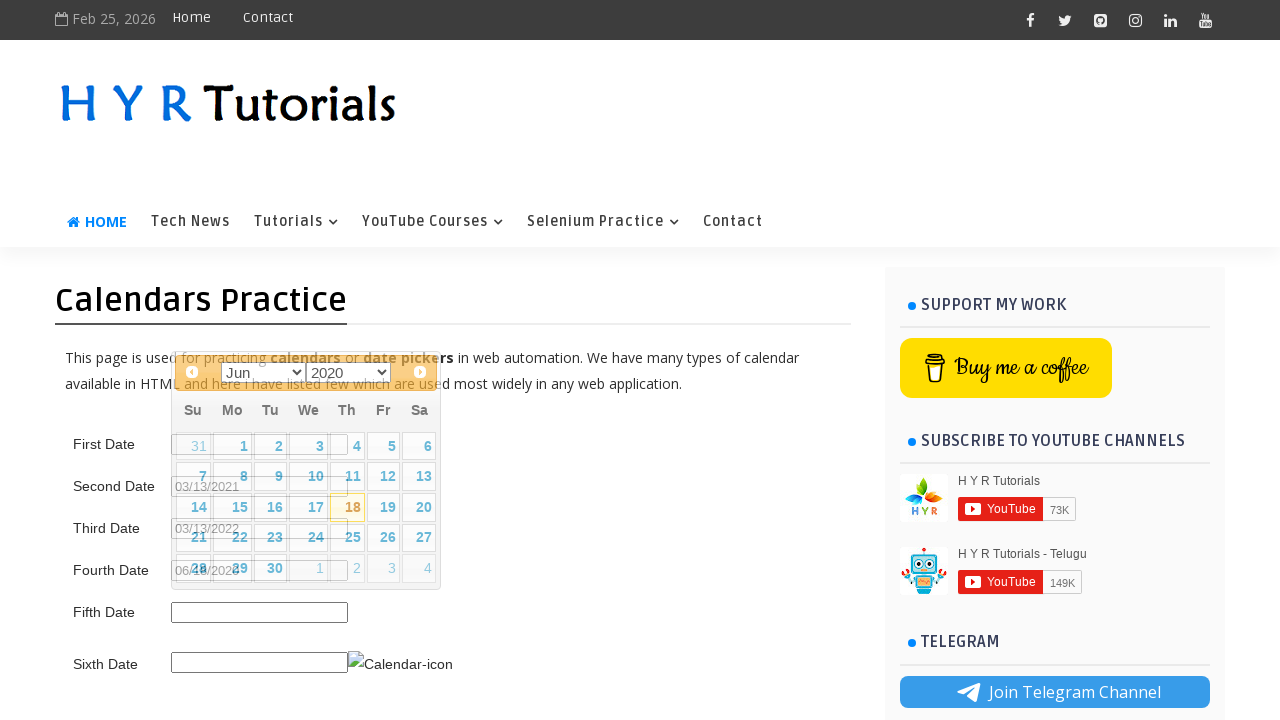

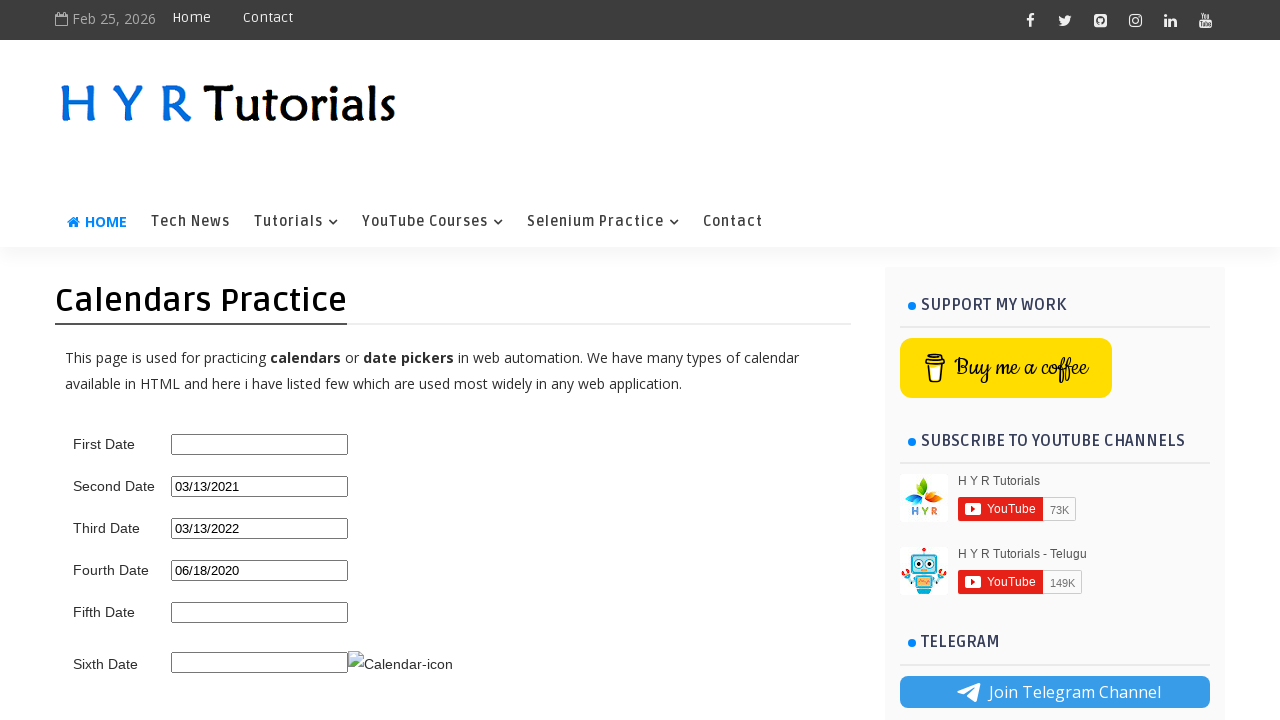